Tests XYZ Bank demo application by creating 5 customers, opening 5 accounts with Dollar currency, then making a deposit and withdrawal of 100 USD from a customer account.

Starting URL: https://www.globalsqa.com/angularJs-protractor/BankingProject/#/login

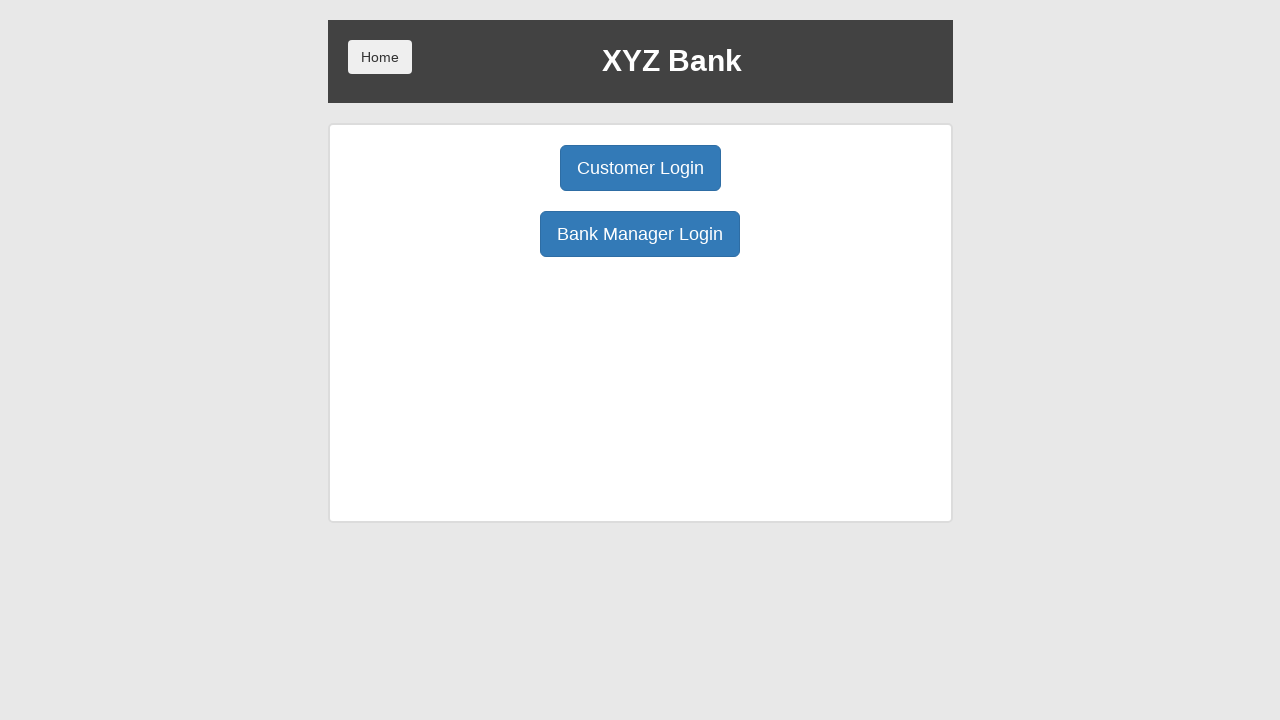

Clicked Bank Manager Login button at (640, 234) on button:has-text('Bank Manager Login')
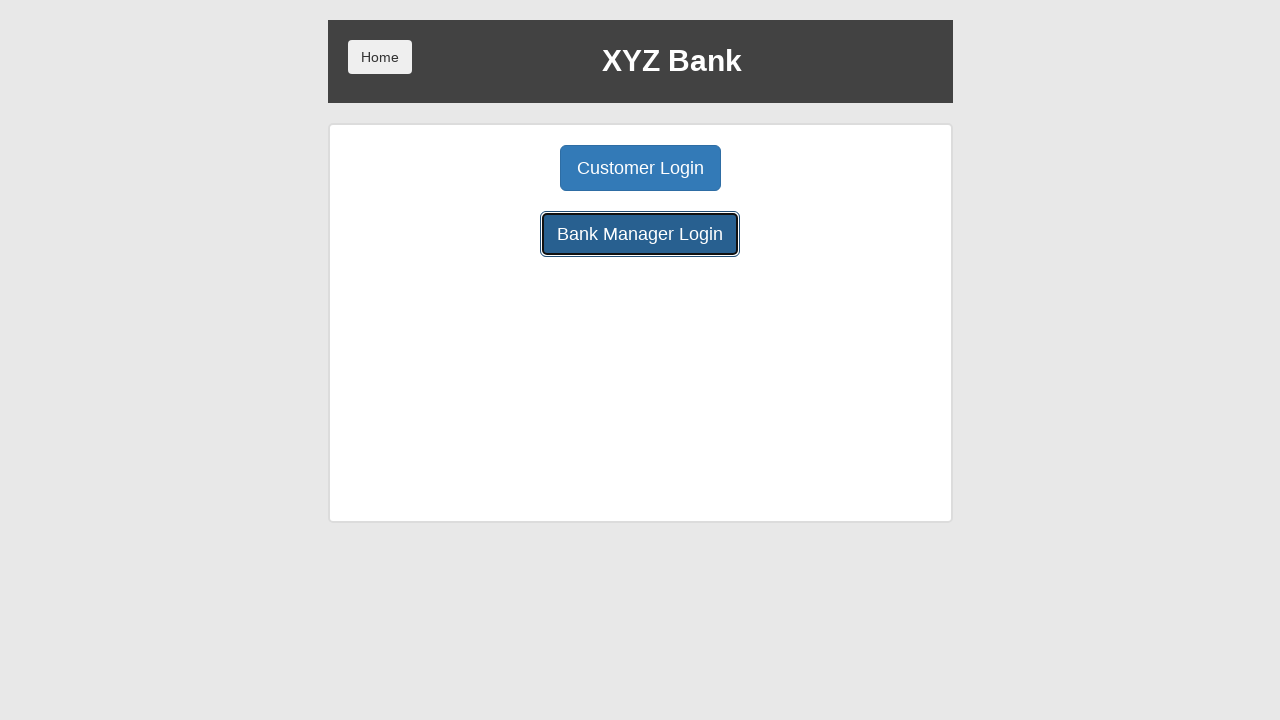

Clicked Add Customer button at (502, 168) on button:has-text('Add Customer')
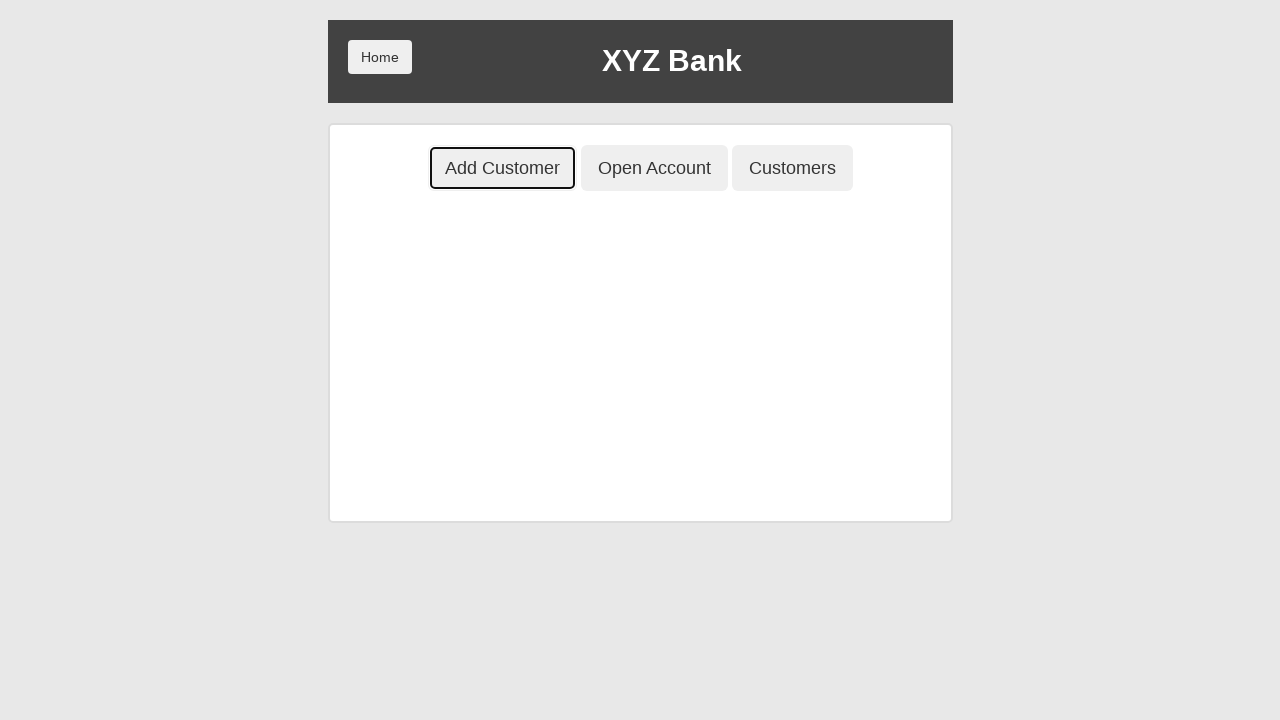

Filled first name field with 'Fugtfh' on input[ng-model='fName']
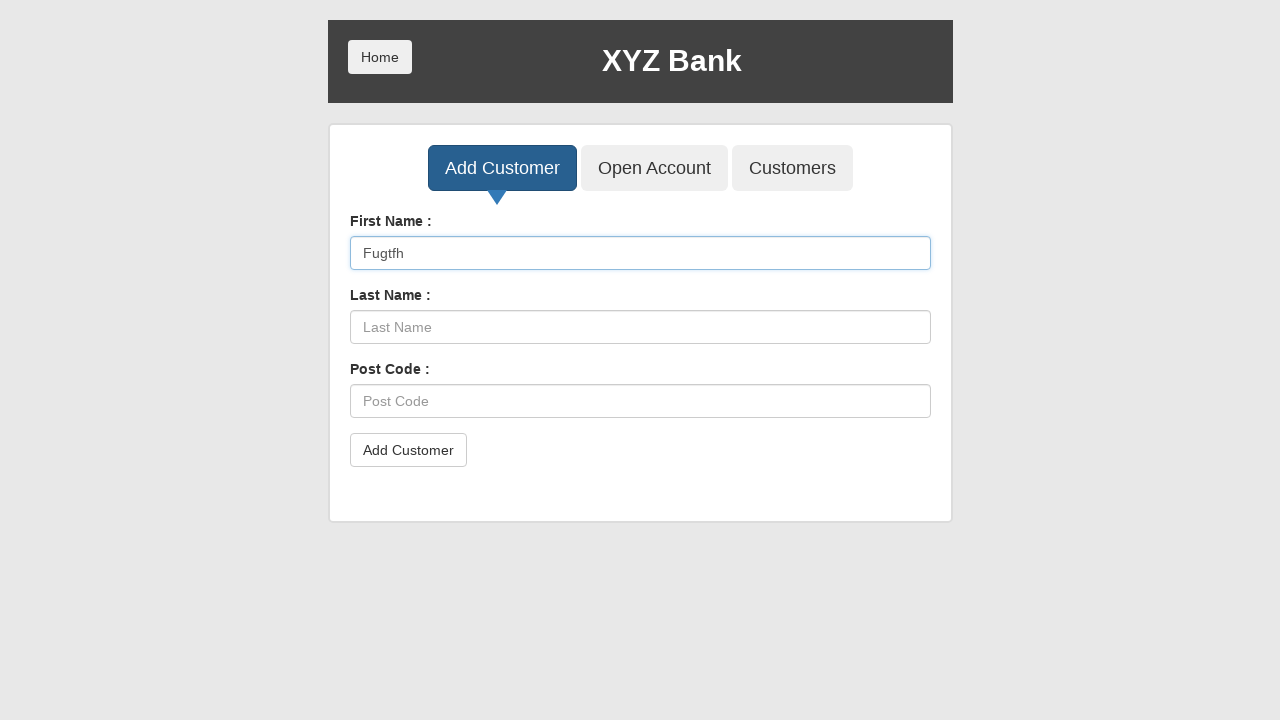

Filled last name field with 'Omxlrc' on input[ng-model='lName']
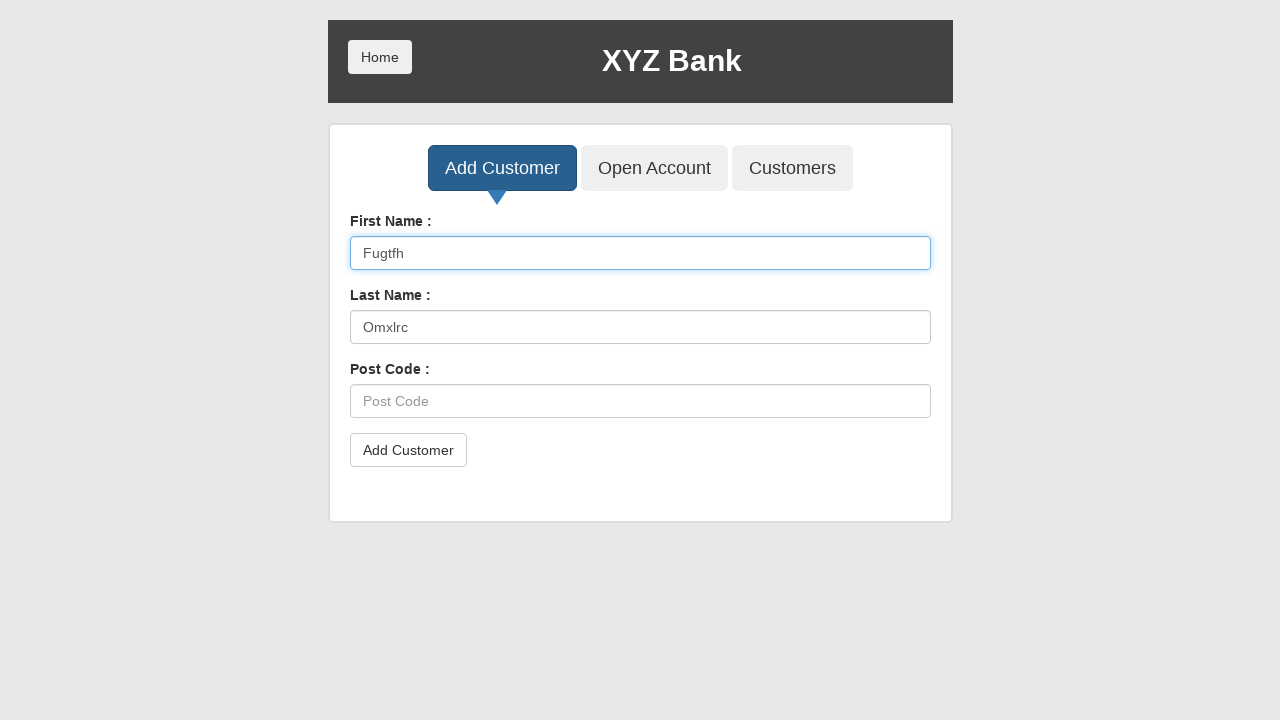

Filled post code field with '24878' on input[ng-model='postCd']
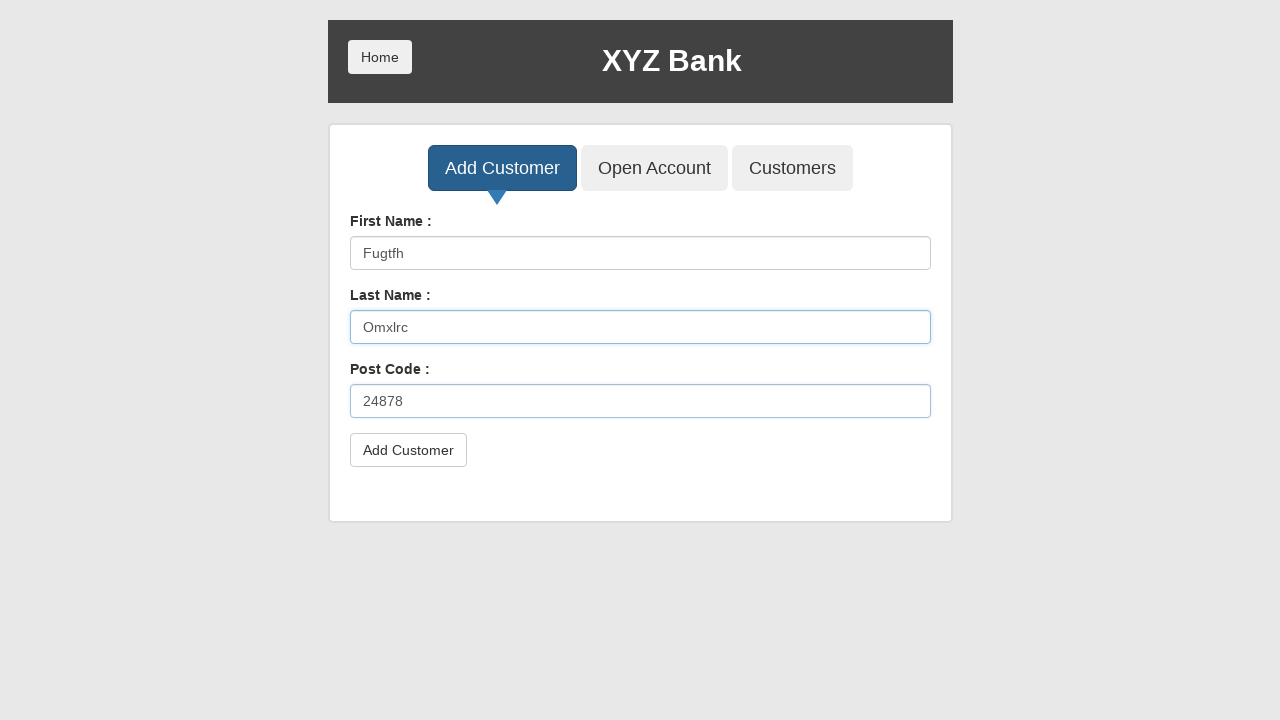

Clicked Add Customer submit button at (408, 450) on button[type='submit']:has-text('Add Customer')
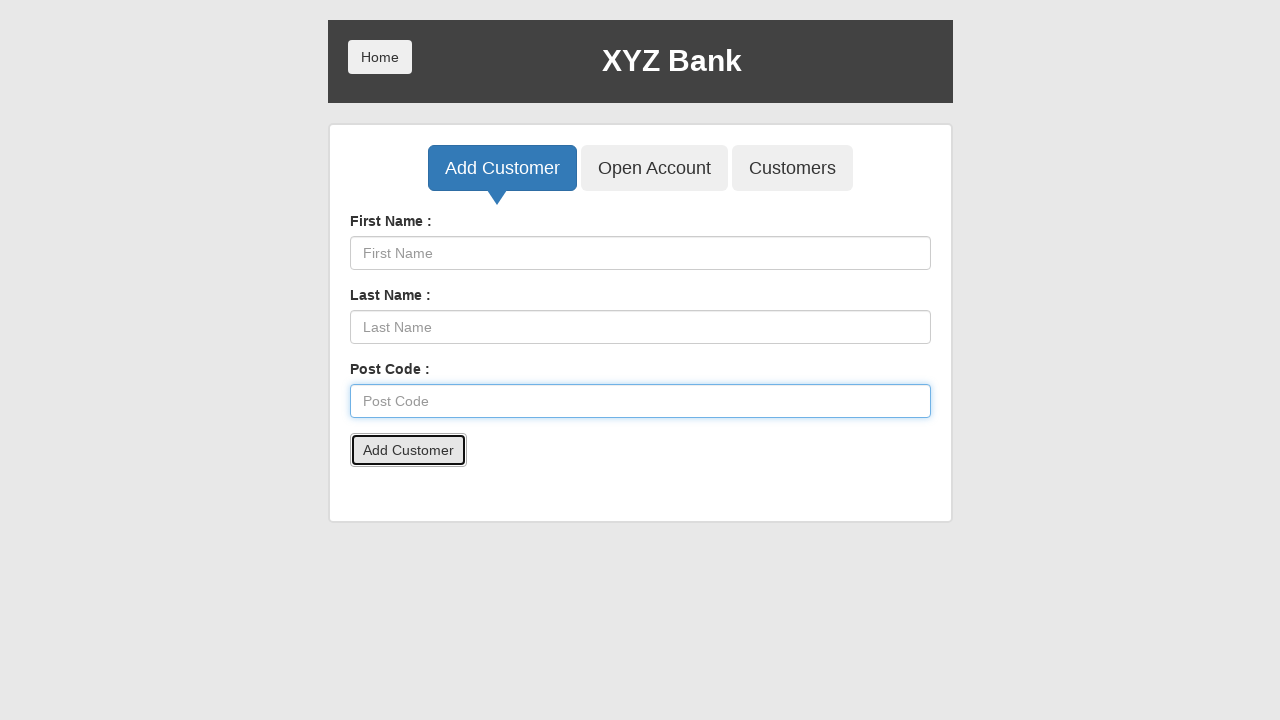

Accepted alert for customer 1
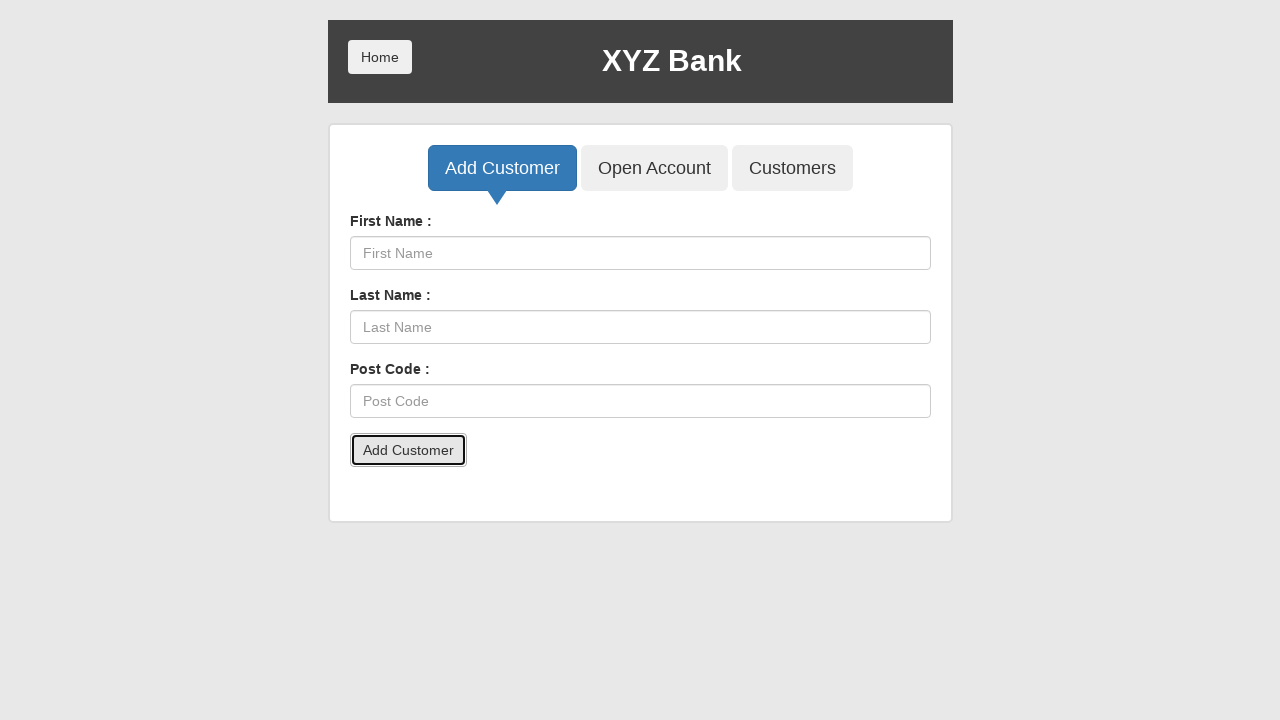

Filled first name field with 'Thwixf' on input[ng-model='fName']
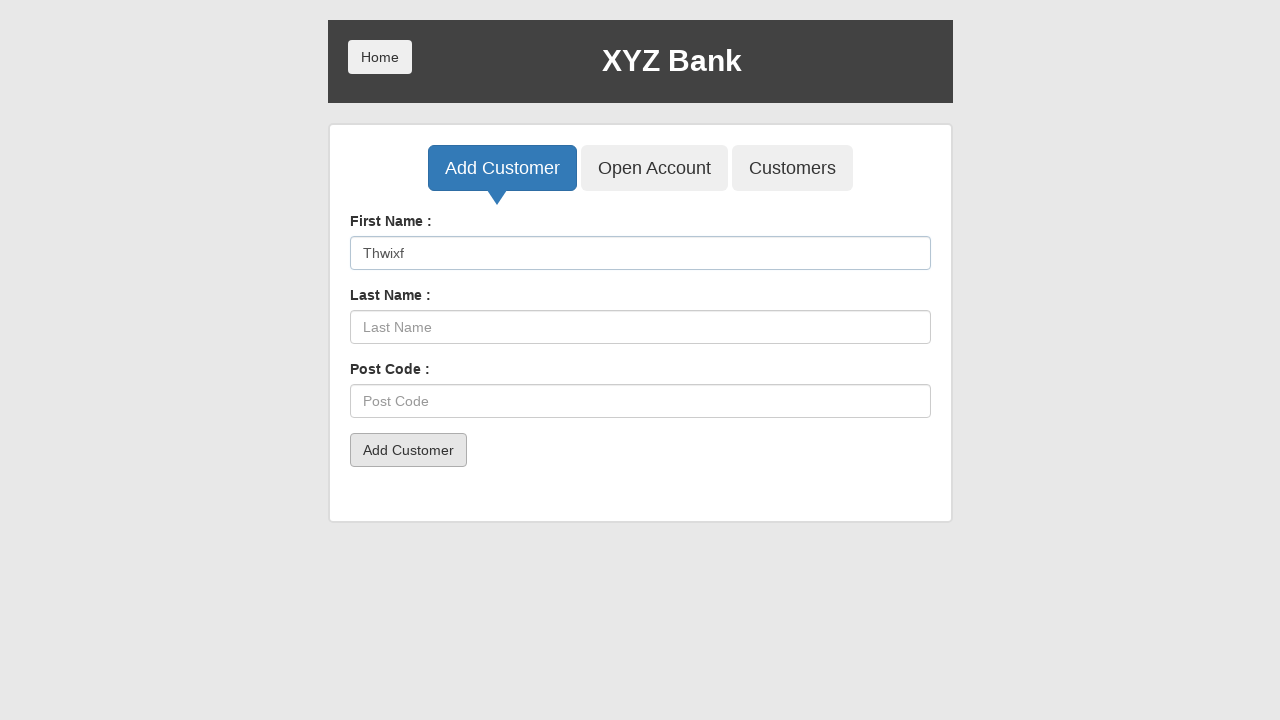

Filled last name field with 'Ankumk' on input[ng-model='lName']
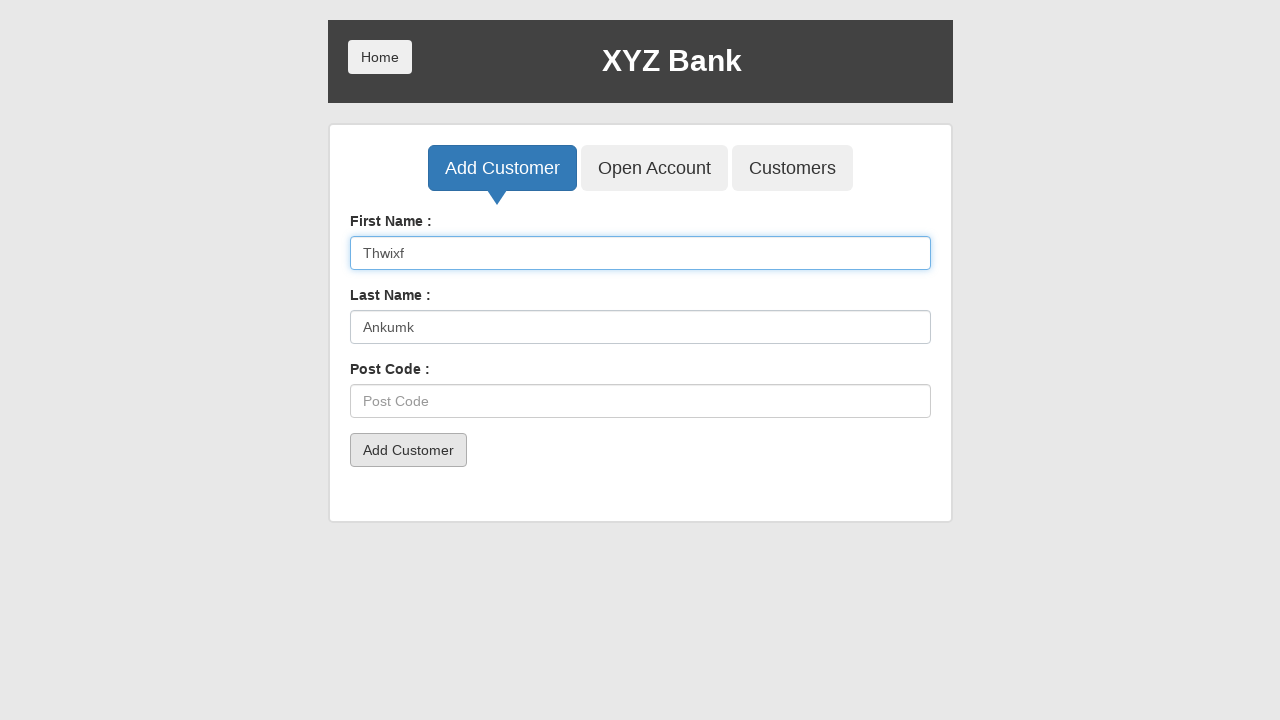

Filled post code field with '01421' on input[ng-model='postCd']
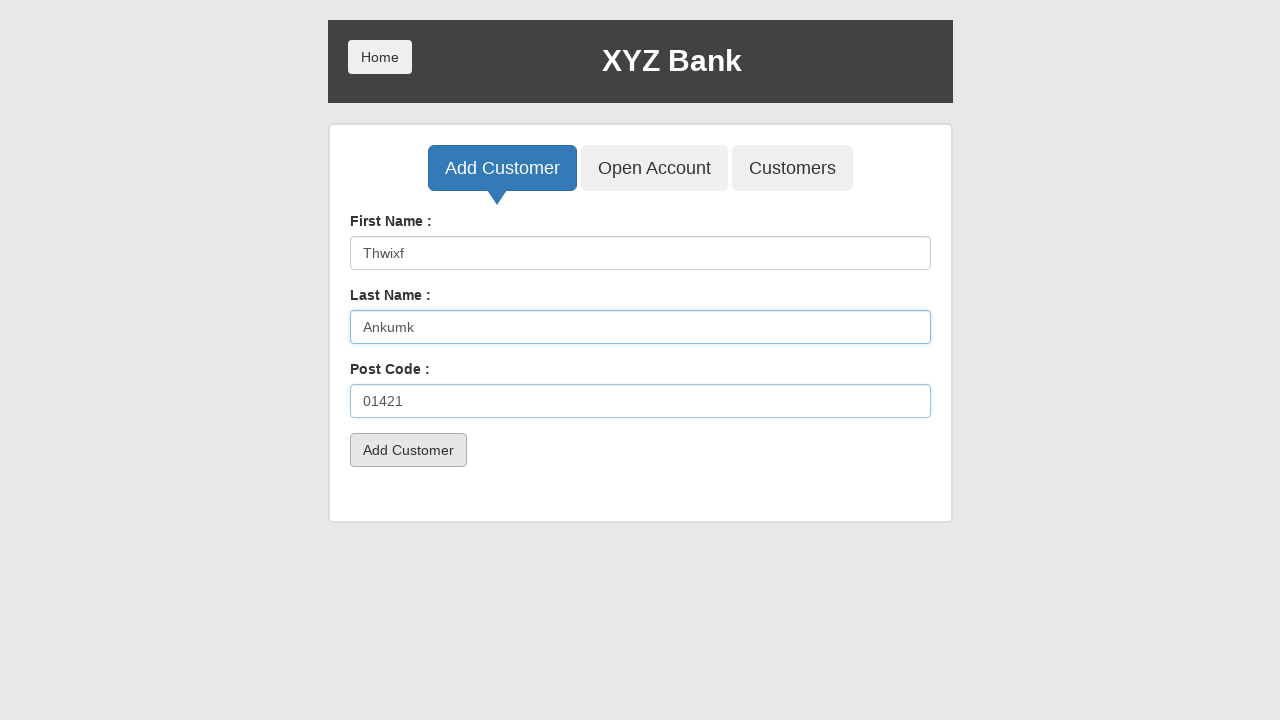

Clicked Add Customer submit button at (408, 450) on button[type='submit']:has-text('Add Customer')
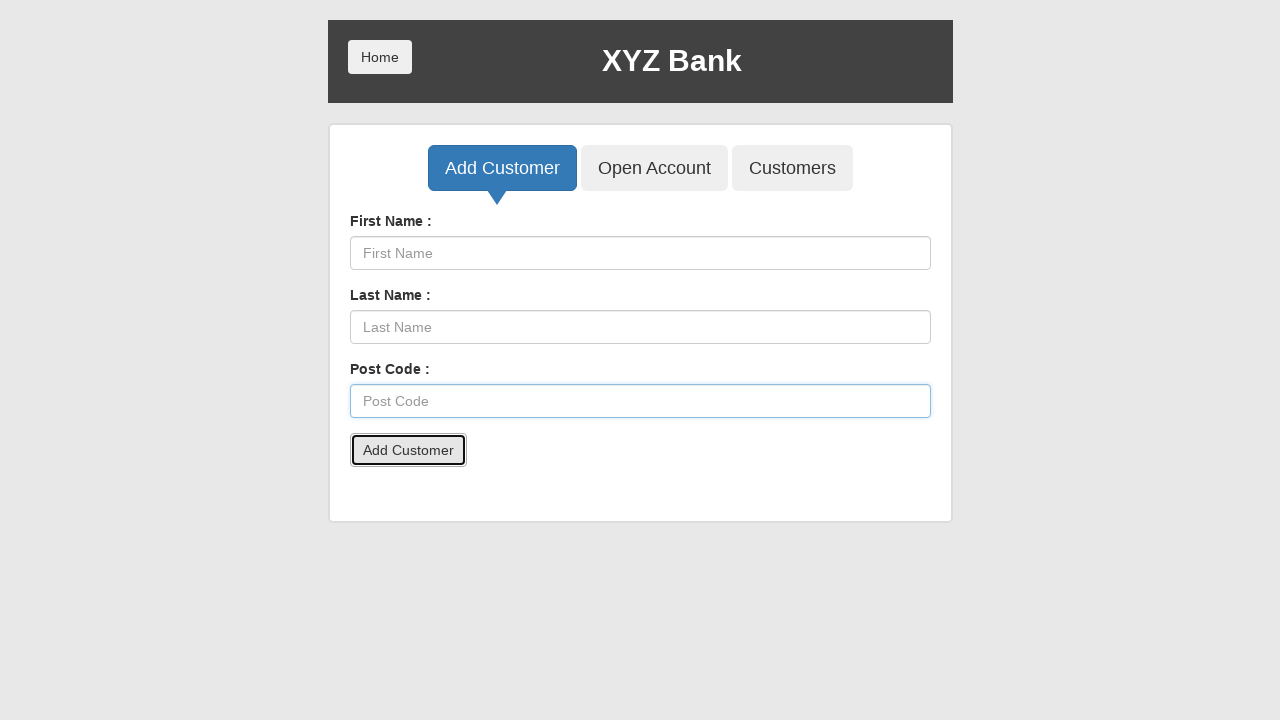

Accepted alert for customer 2
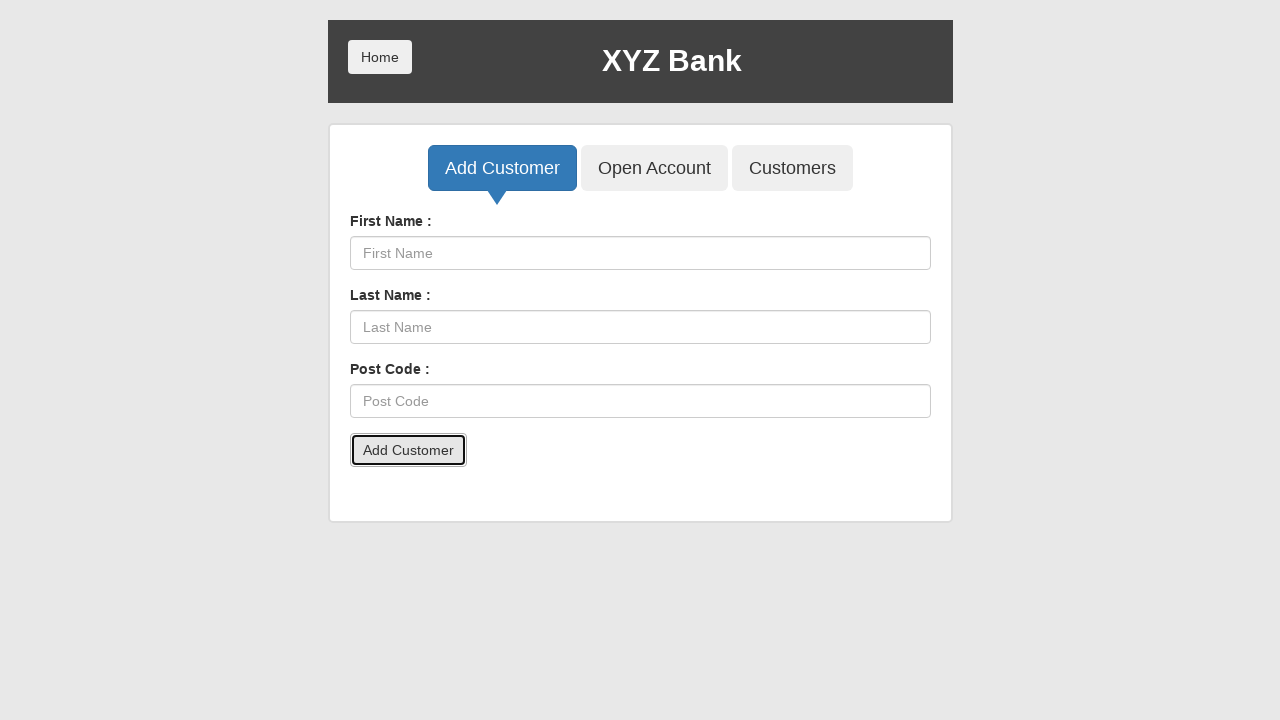

Filled first name field with 'Atvpse' on input[ng-model='fName']
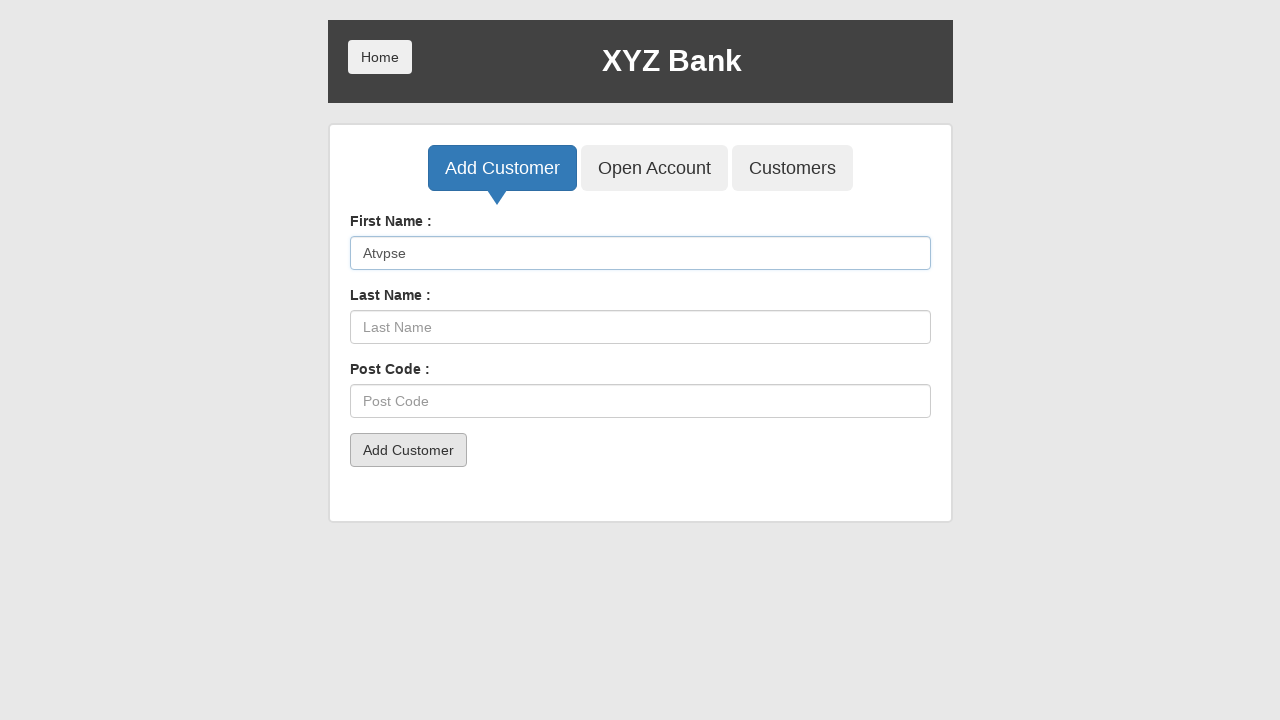

Filled last name field with 'Hzxixn' on input[ng-model='lName']
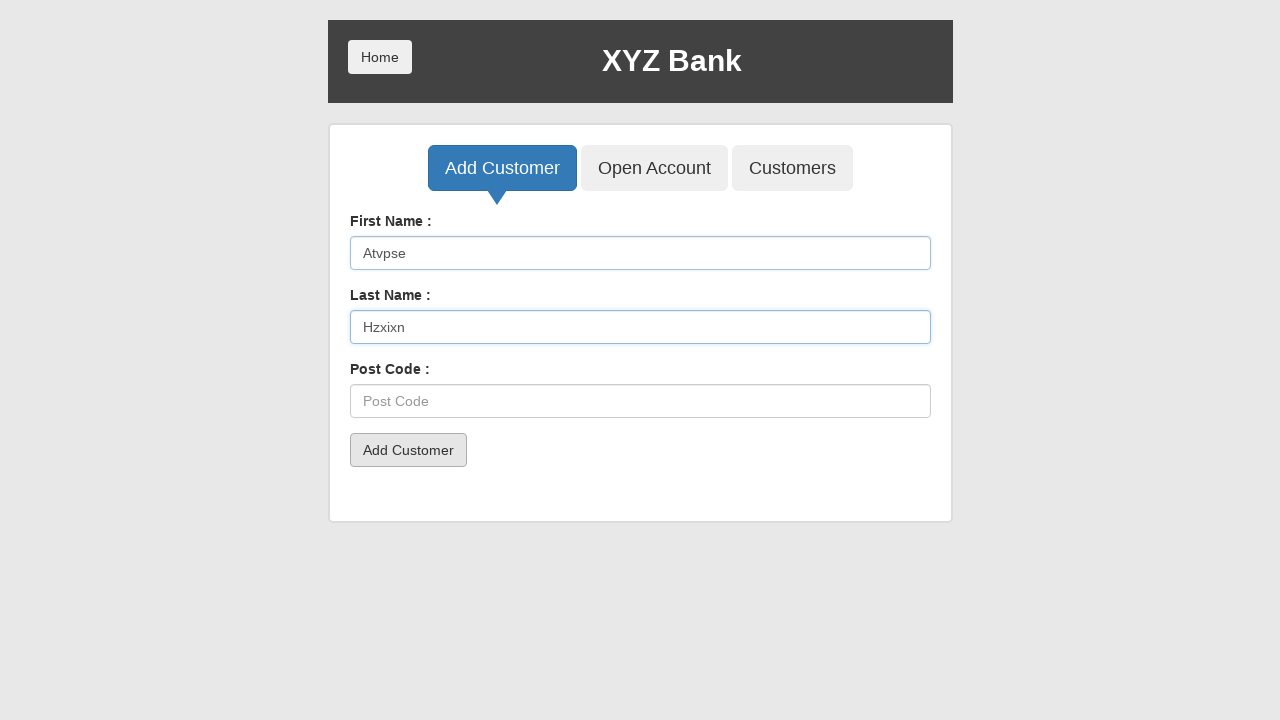

Filled post code field with '89887' on input[ng-model='postCd']
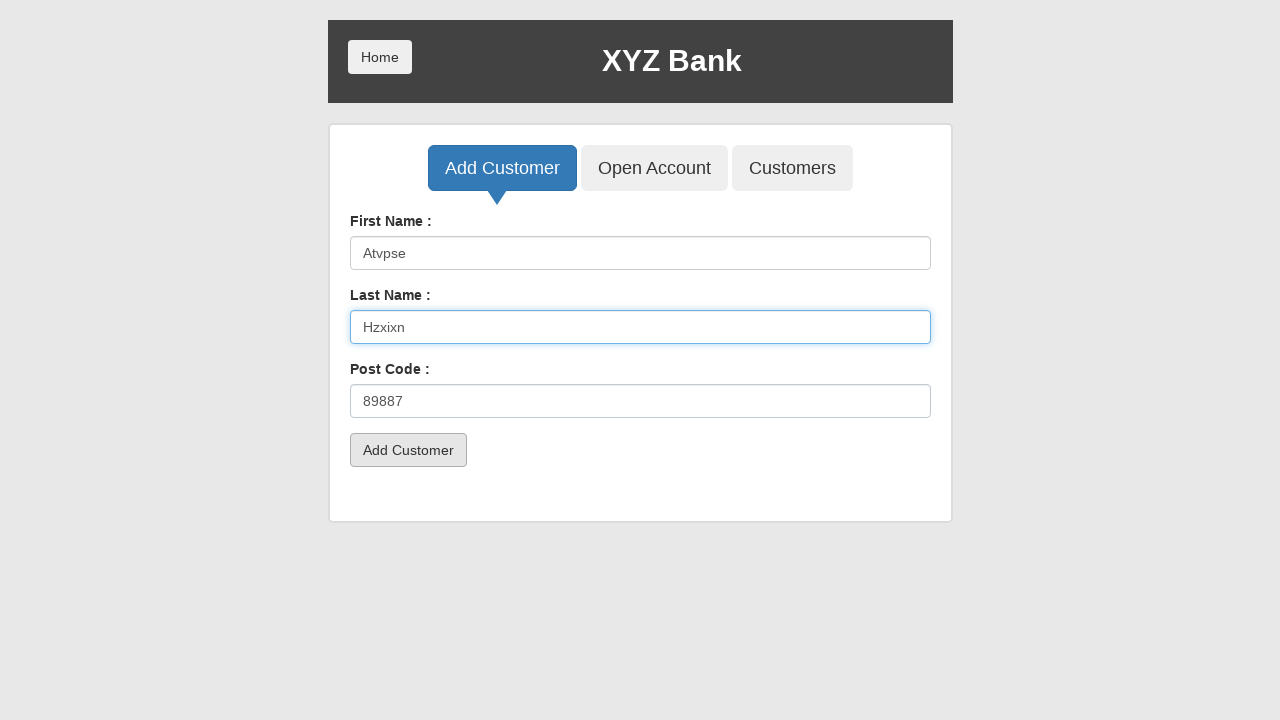

Clicked Add Customer submit button at (408, 450) on button[type='submit']:has-text('Add Customer')
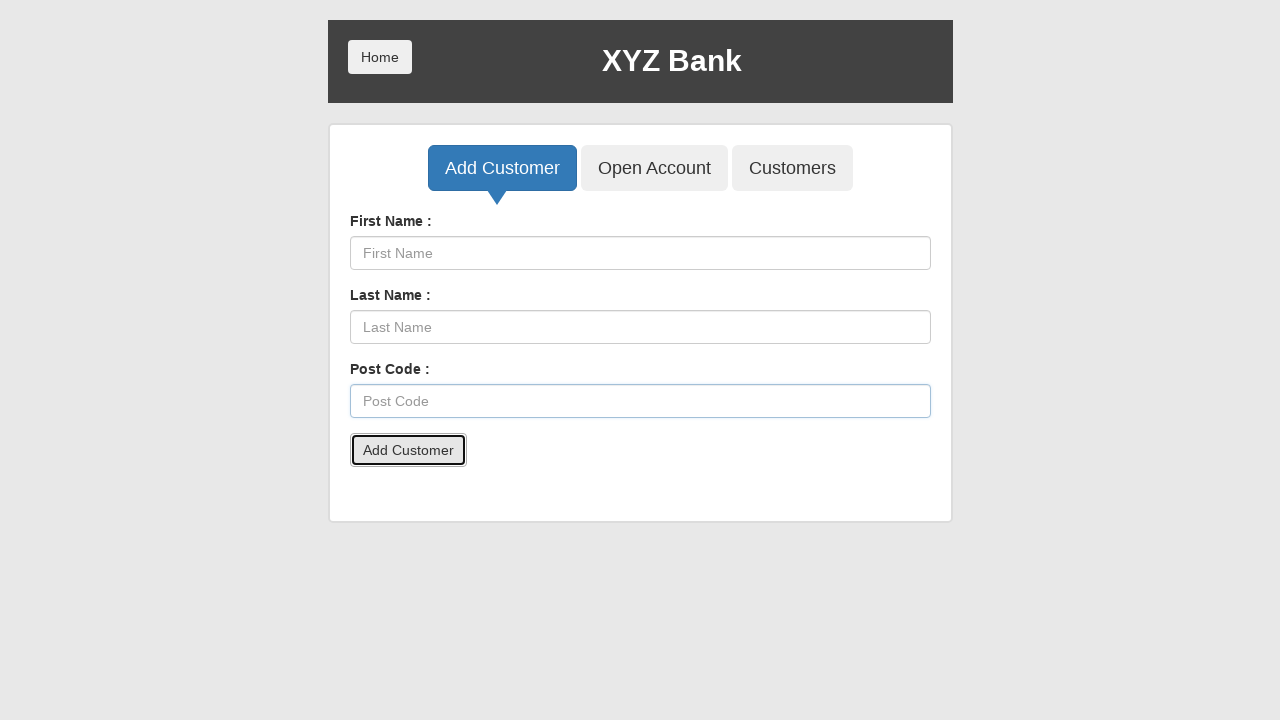

Accepted alert for customer 3
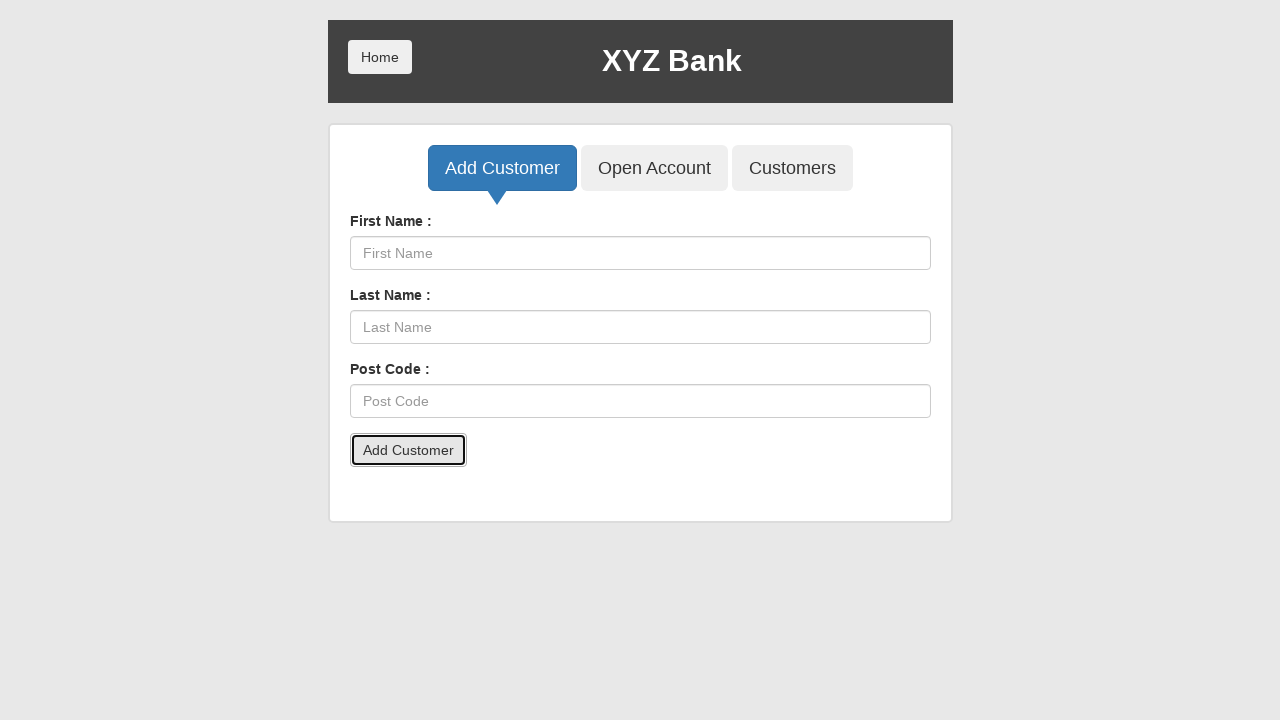

Filled first name field with 'Egdgqu' on input[ng-model='fName']
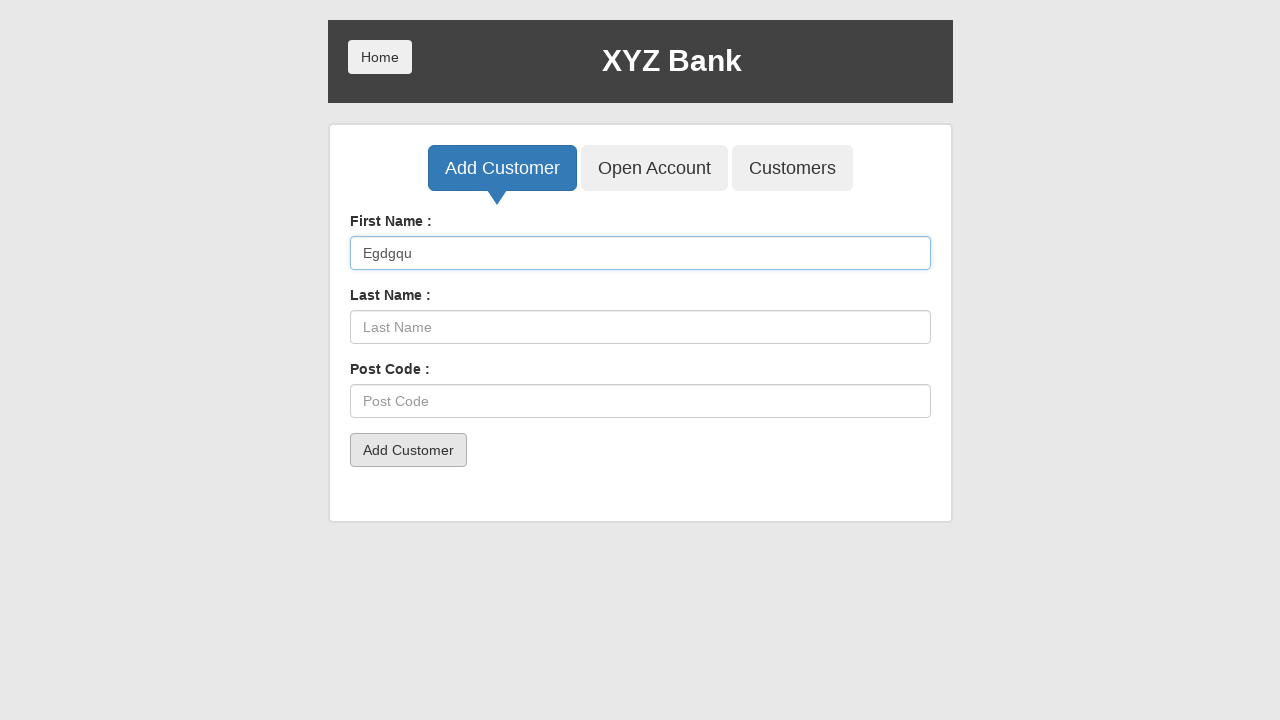

Filled last name field with 'Ezbknc' on input[ng-model='lName']
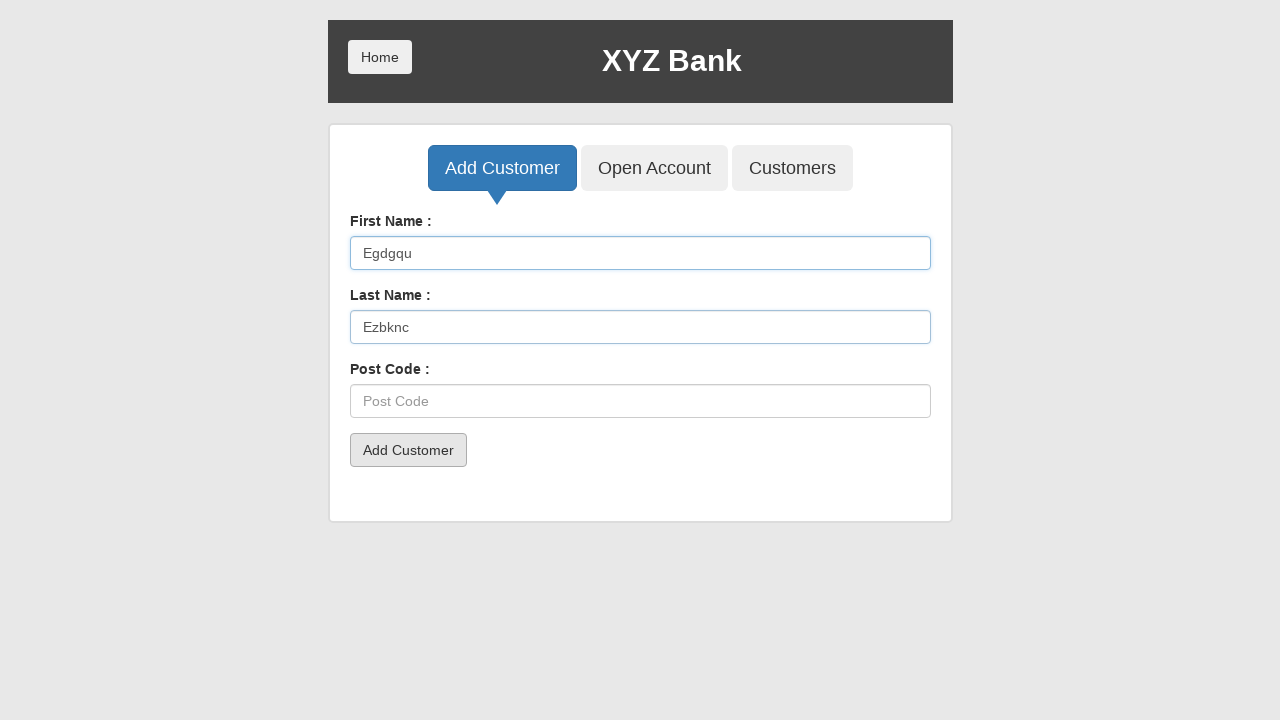

Filled post code field with '95773' on input[ng-model='postCd']
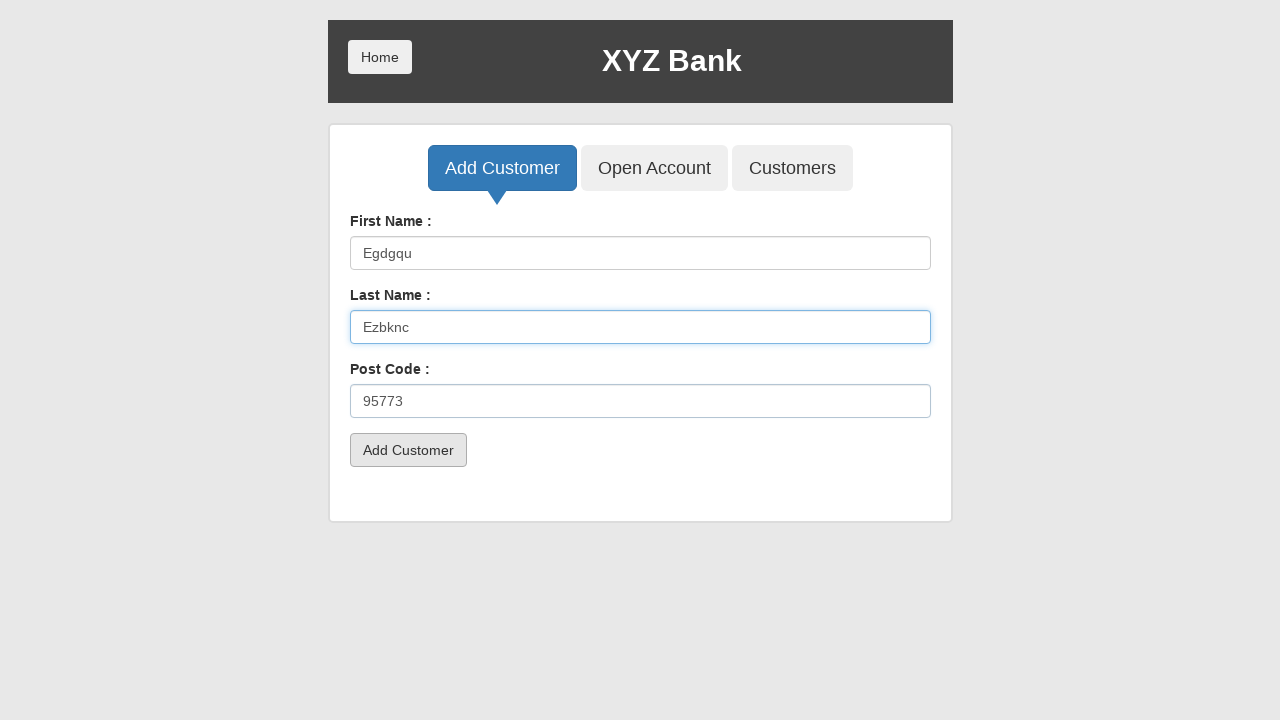

Clicked Add Customer submit button at (408, 450) on button[type='submit']:has-text('Add Customer')
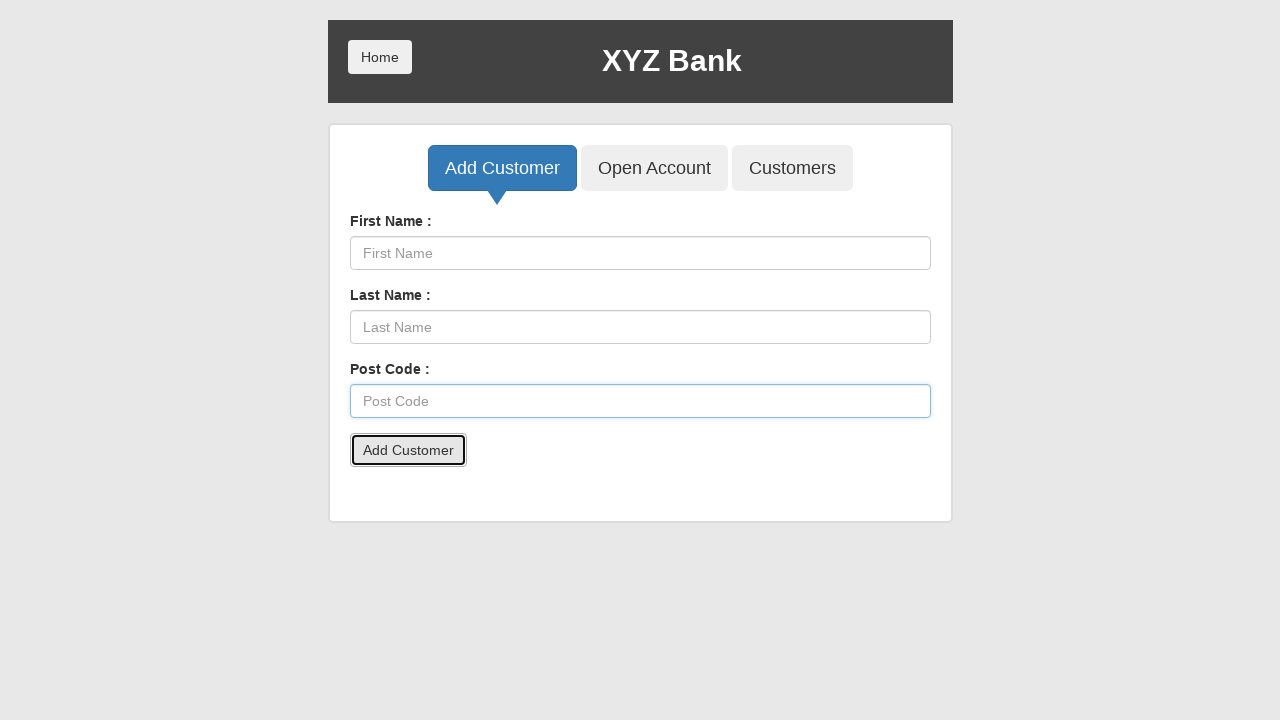

Accepted alert for customer 4
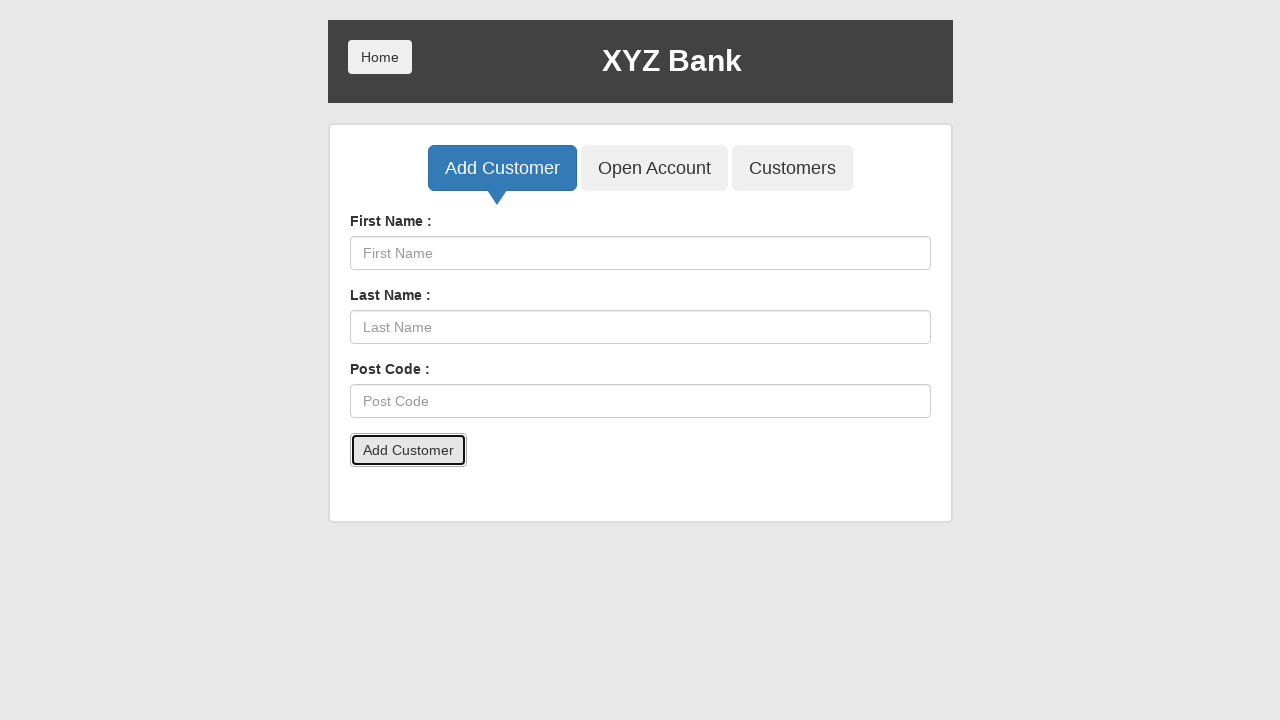

Filled first name field with 'Noshpp' on input[ng-model='fName']
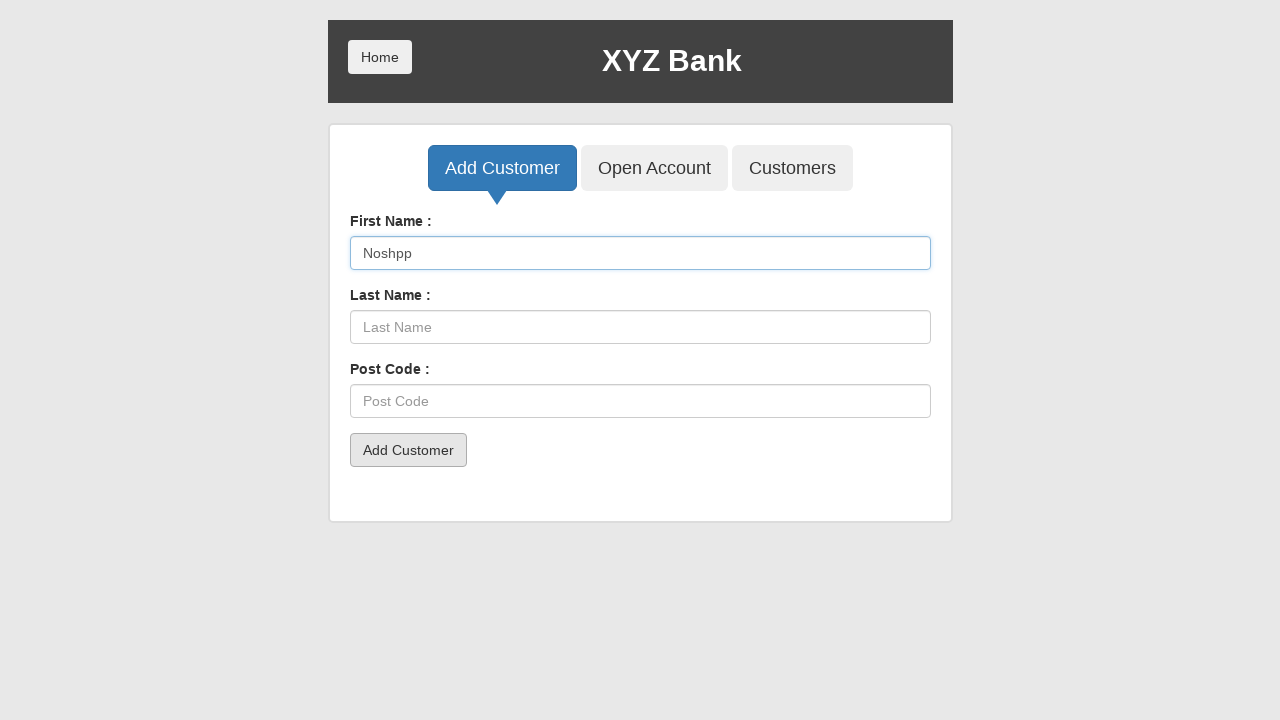

Filled last name field with 'Jplsbp' on input[ng-model='lName']
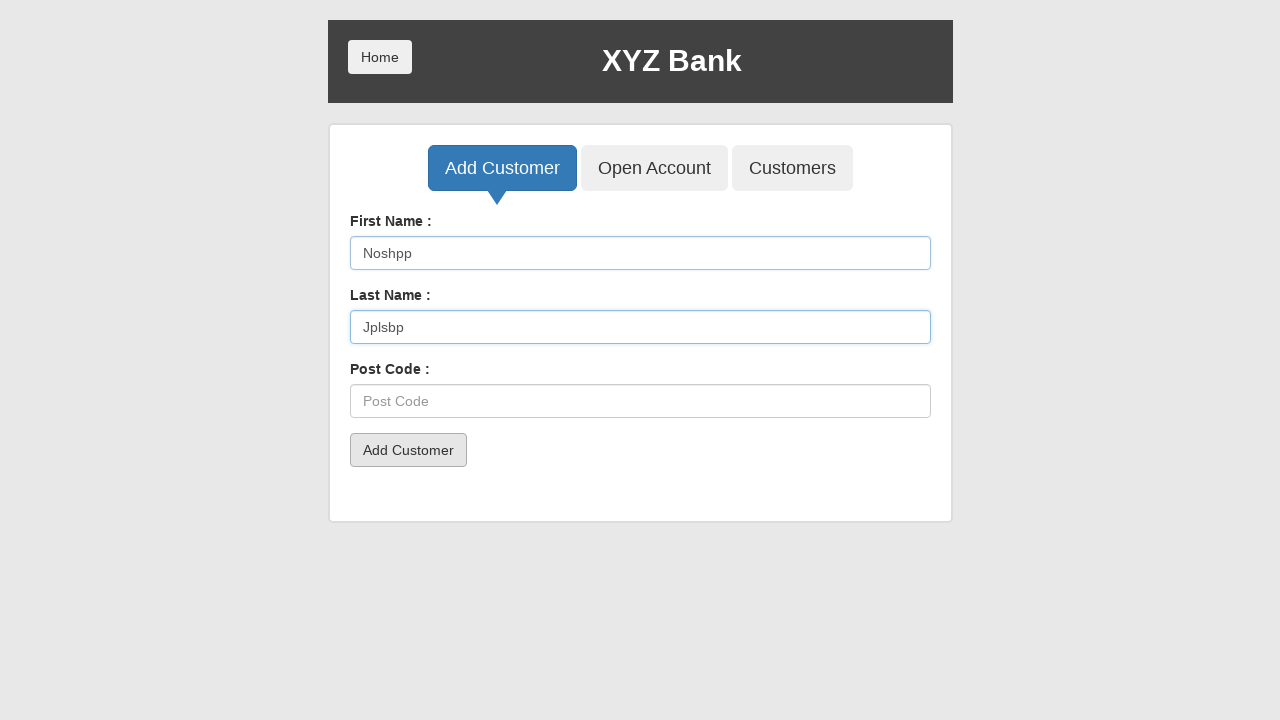

Filled post code field with '82144' on input[ng-model='postCd']
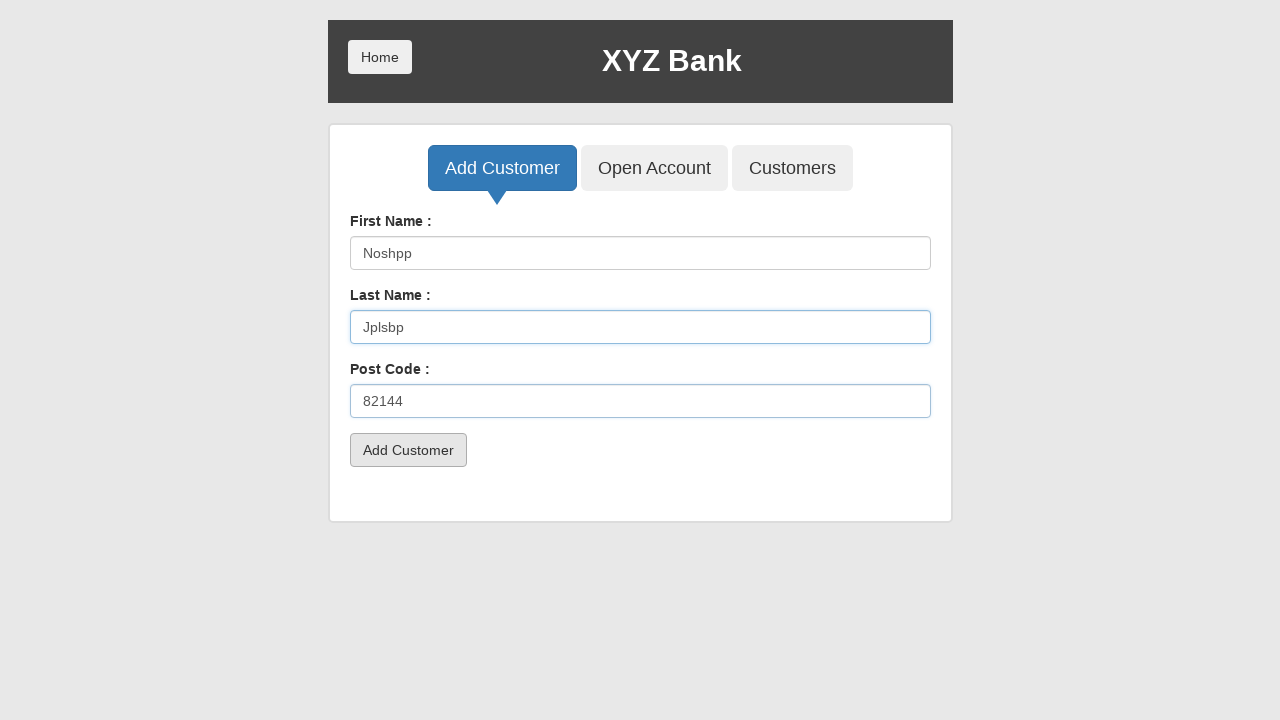

Clicked Add Customer submit button at (408, 450) on button[type='submit']:has-text('Add Customer')
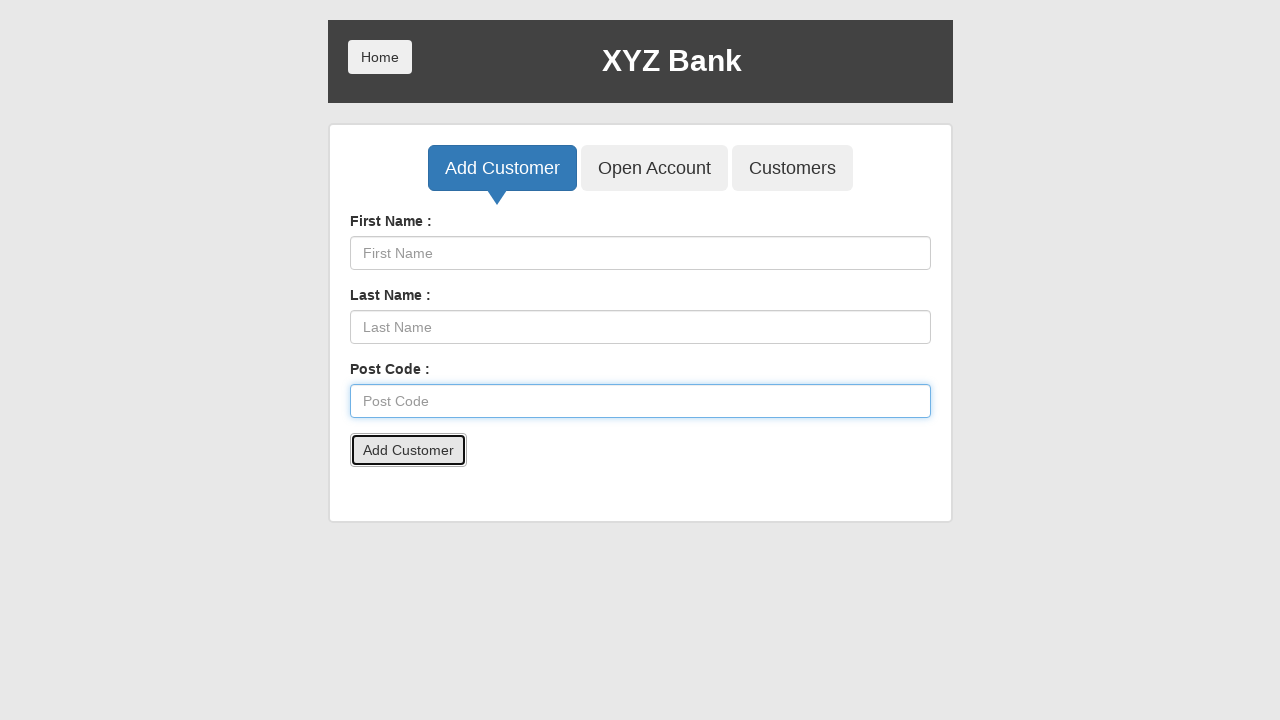

Accepted alert for customer 5
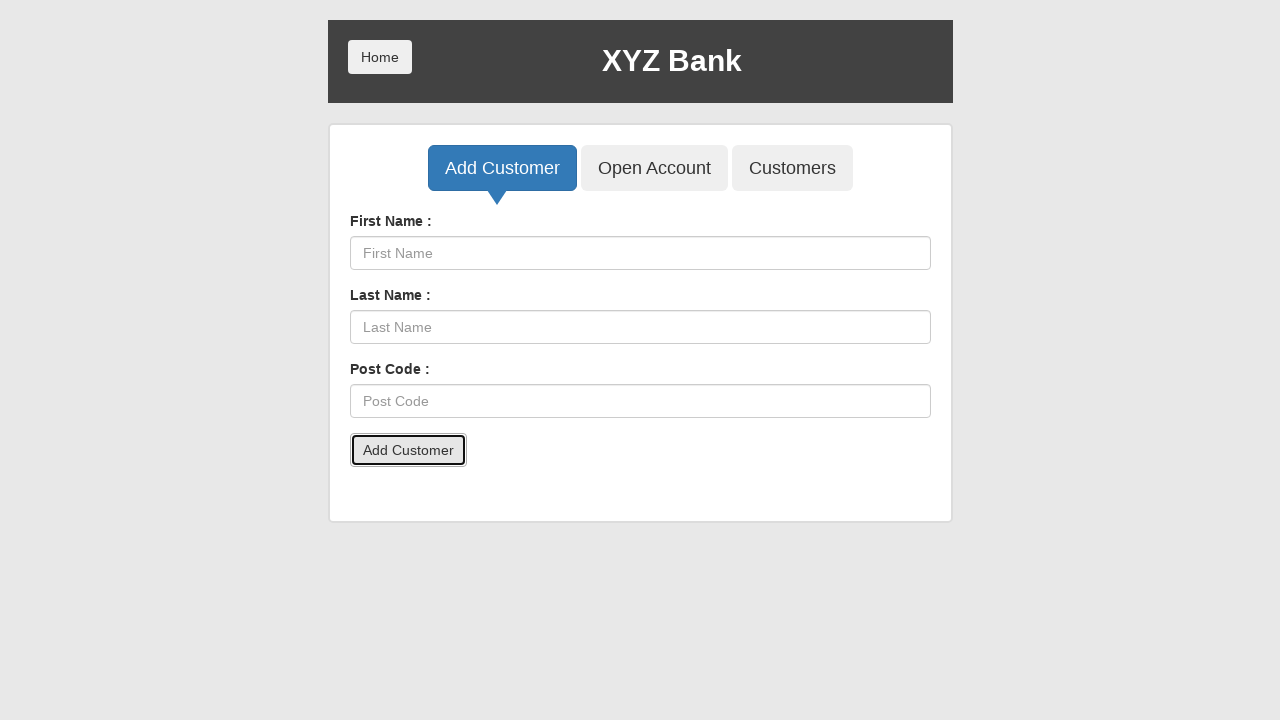

Clicked Open Account button at (654, 168) on button:has-text('Open Account')
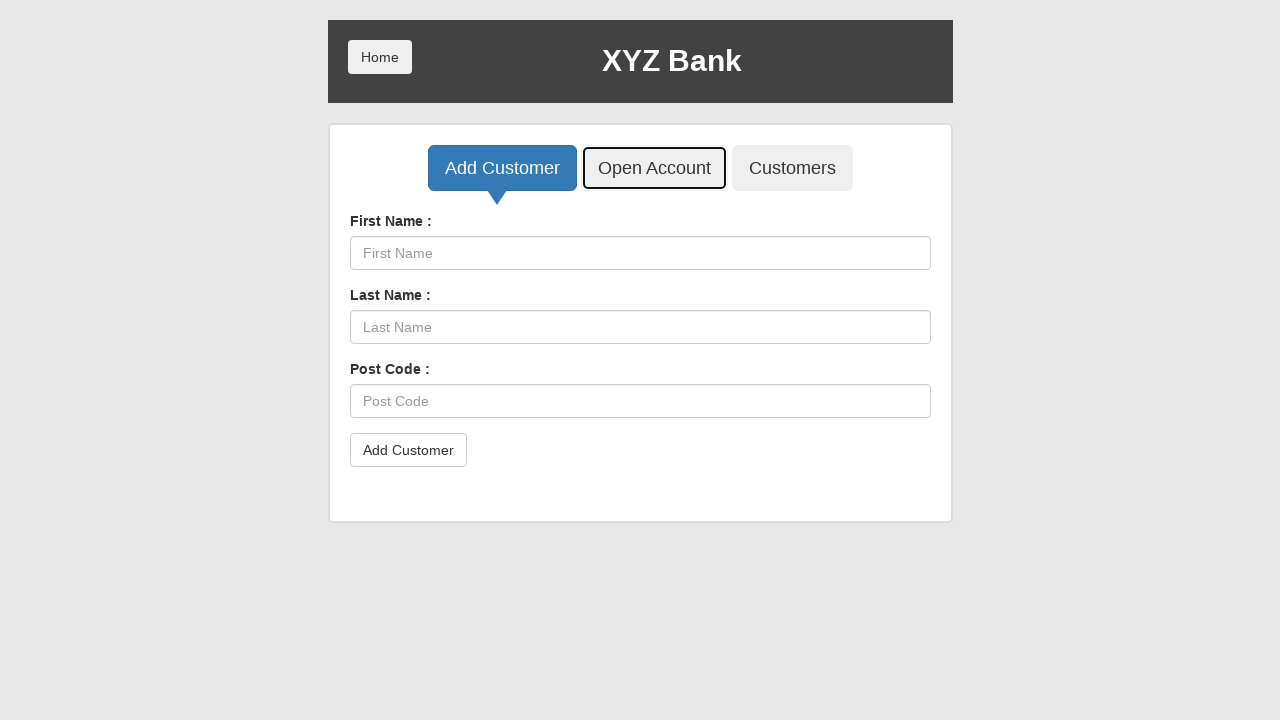

Selected customer 1 from dropdown on select#userSelect
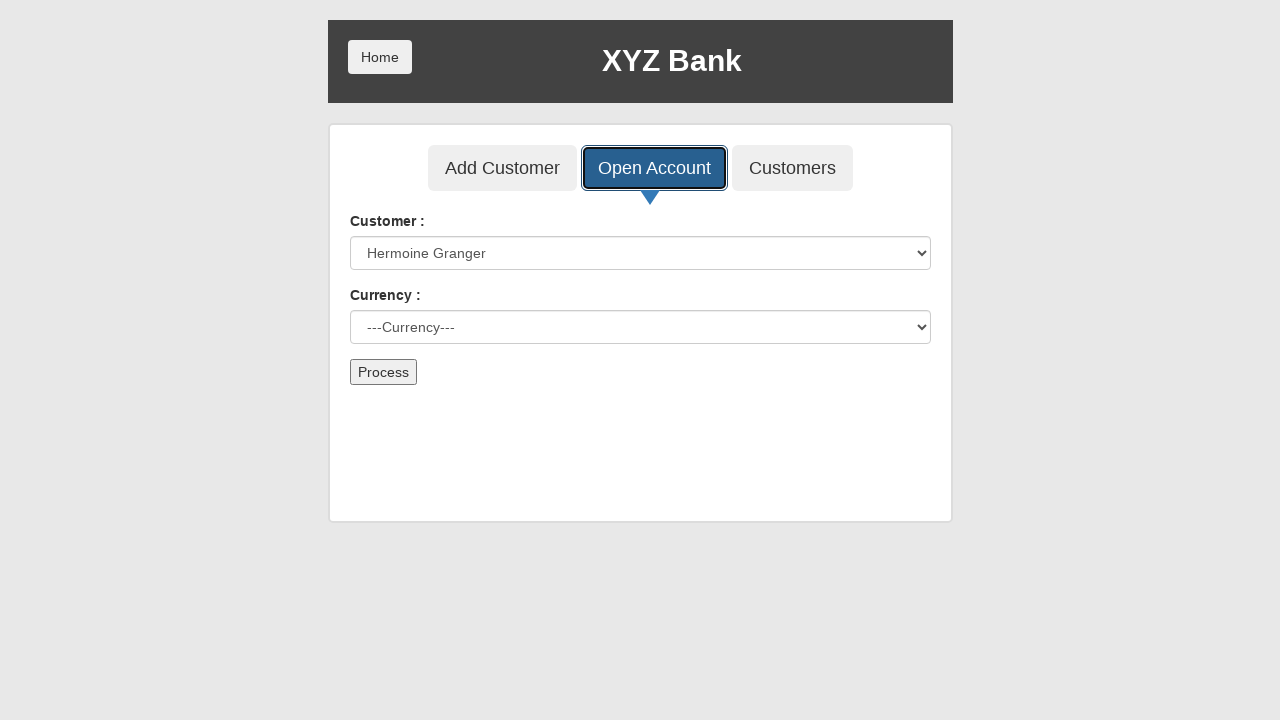

Selected Dollar currency on select#currency
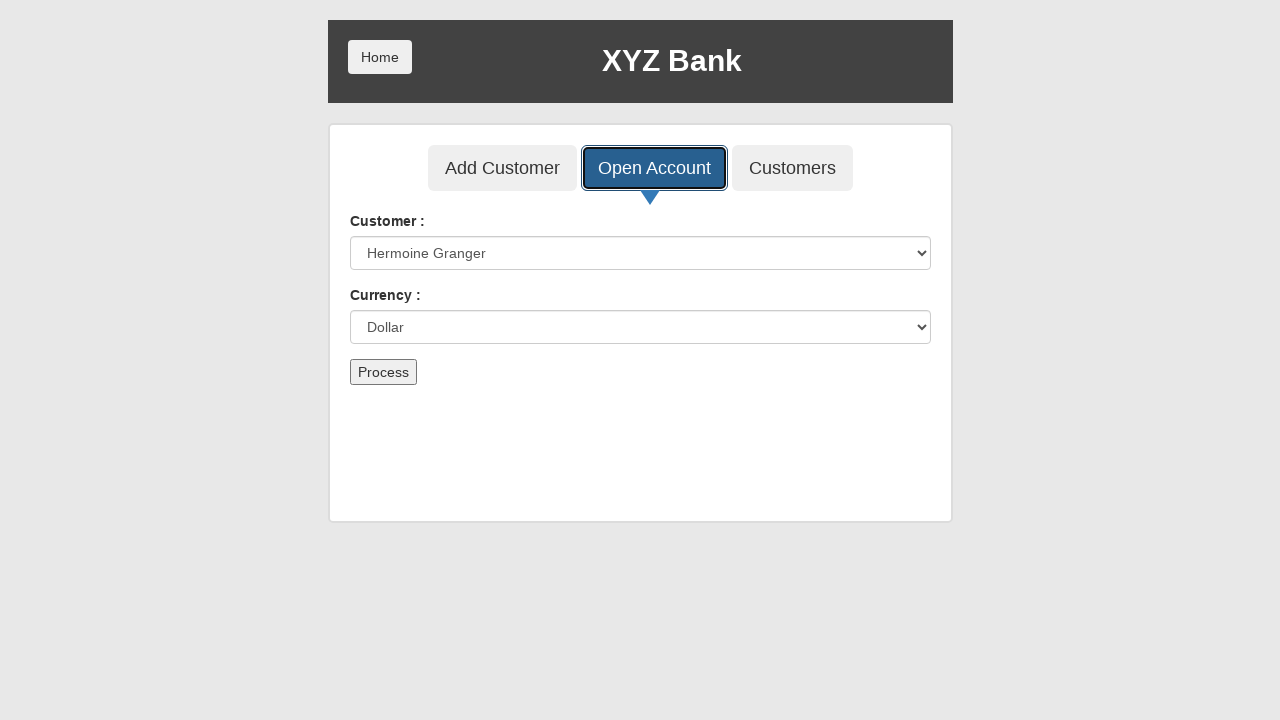

Clicked Process button to create account for customer 1 at (383, 372) on button:has-text('Process')
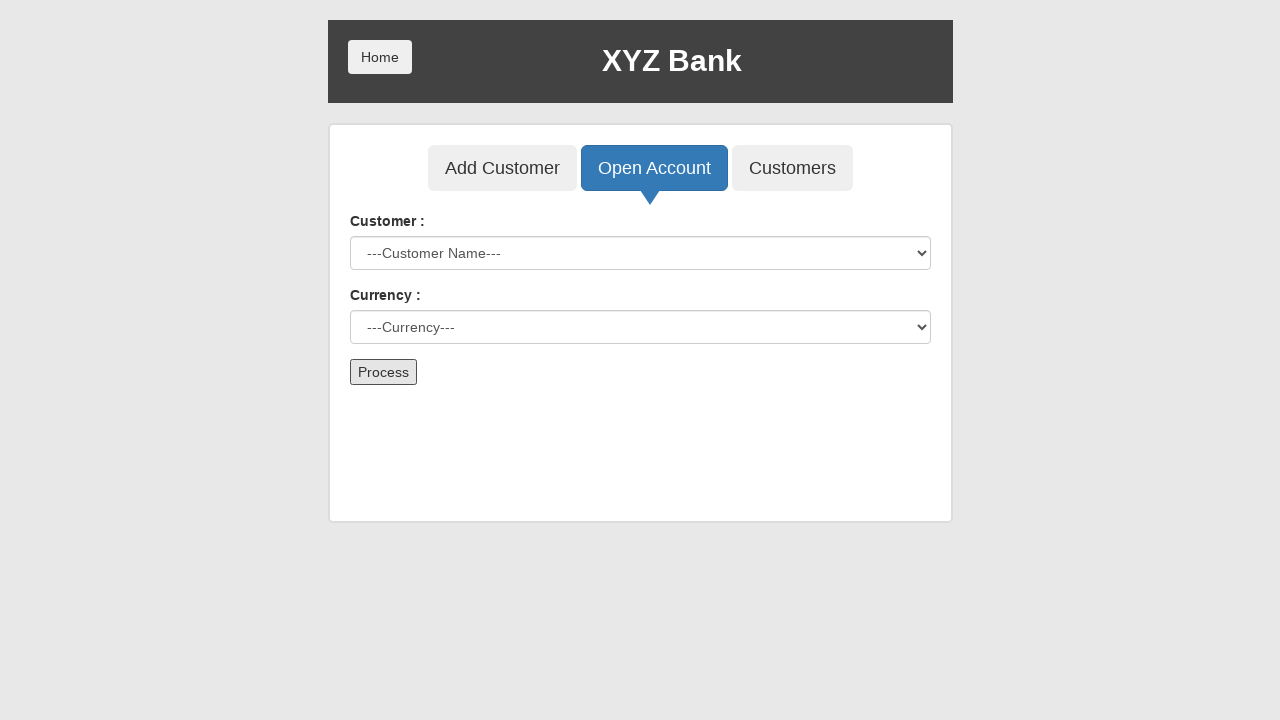

Waited for account creation confirmation for customer 1
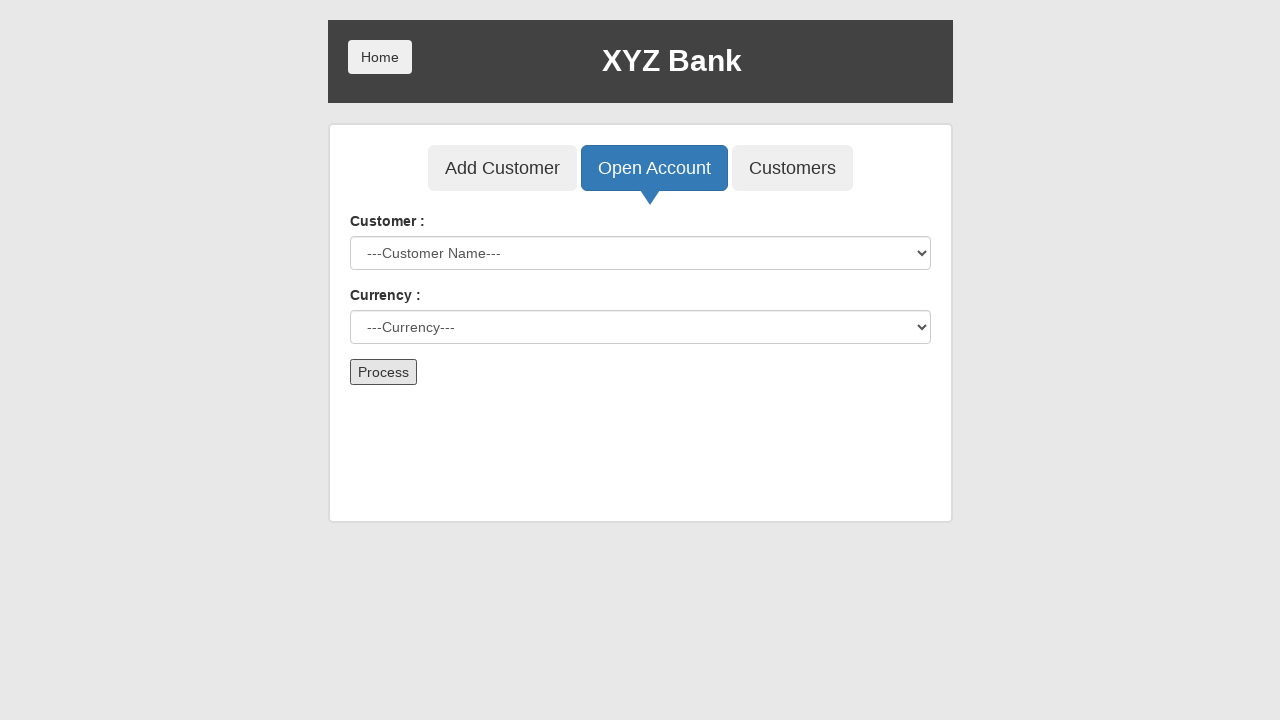

Selected customer 2 from dropdown on select#userSelect
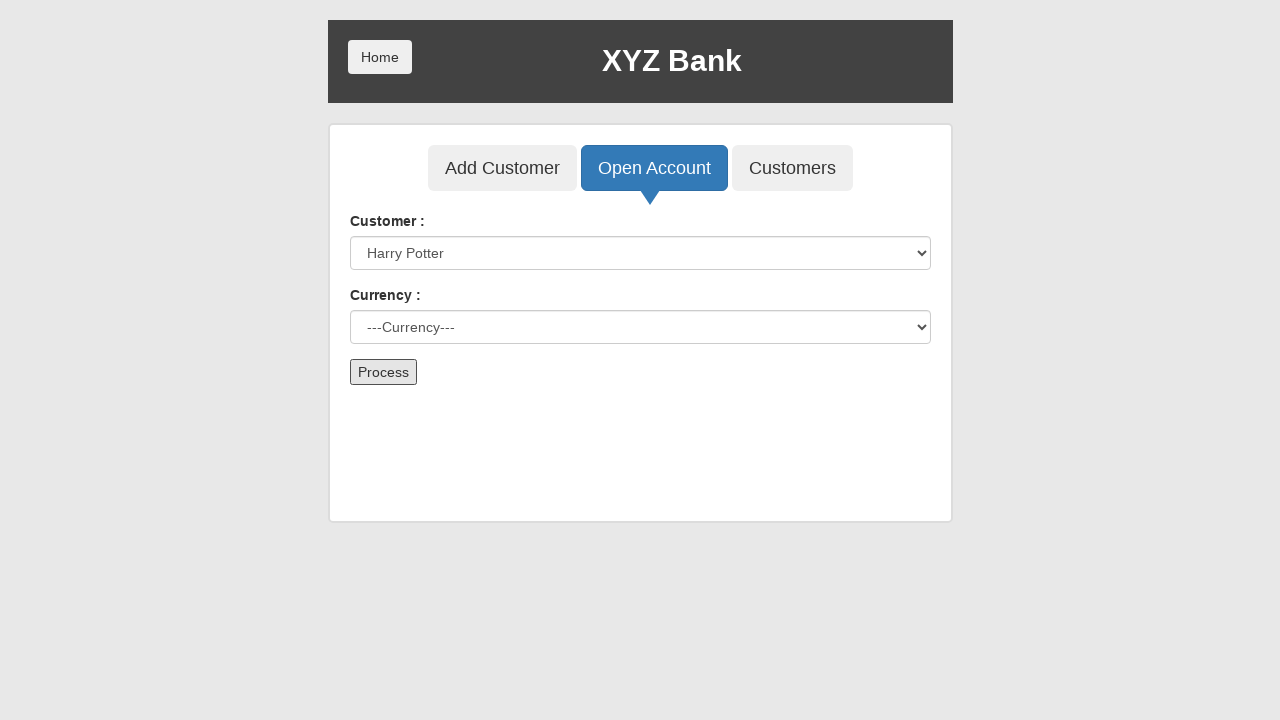

Selected Dollar currency on select#currency
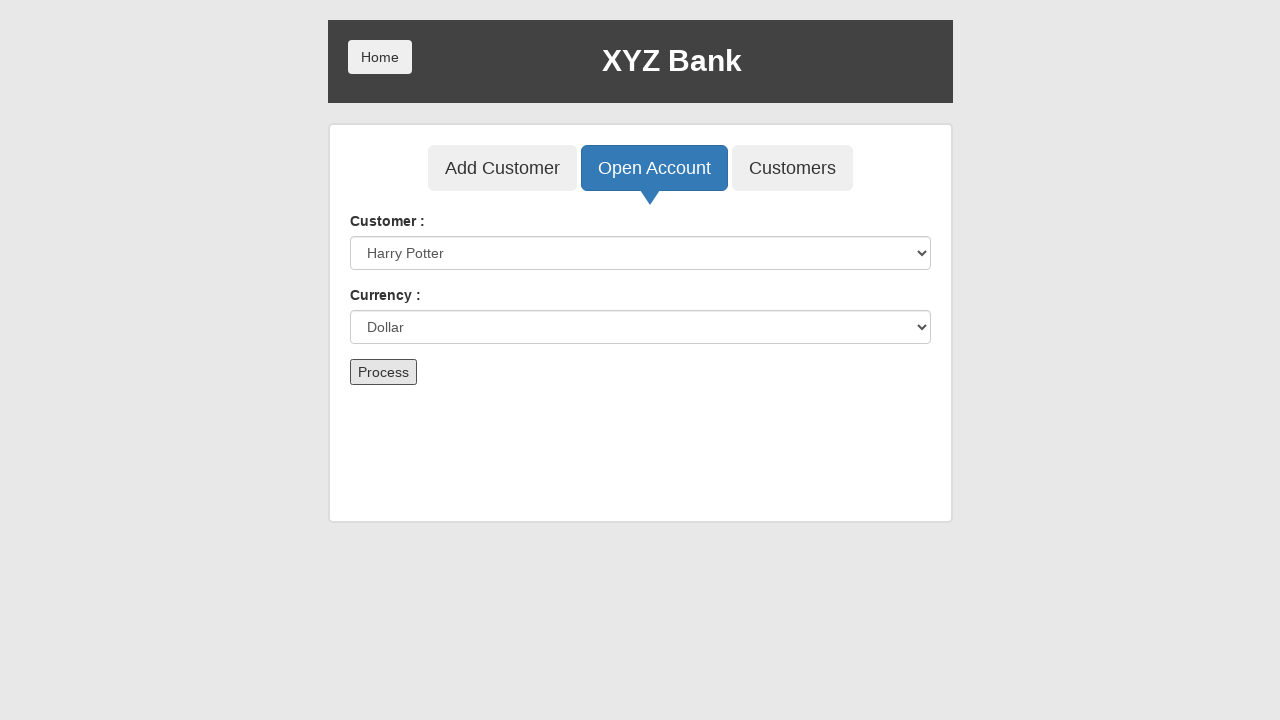

Clicked Process button to create account for customer 2 at (383, 372) on button:has-text('Process')
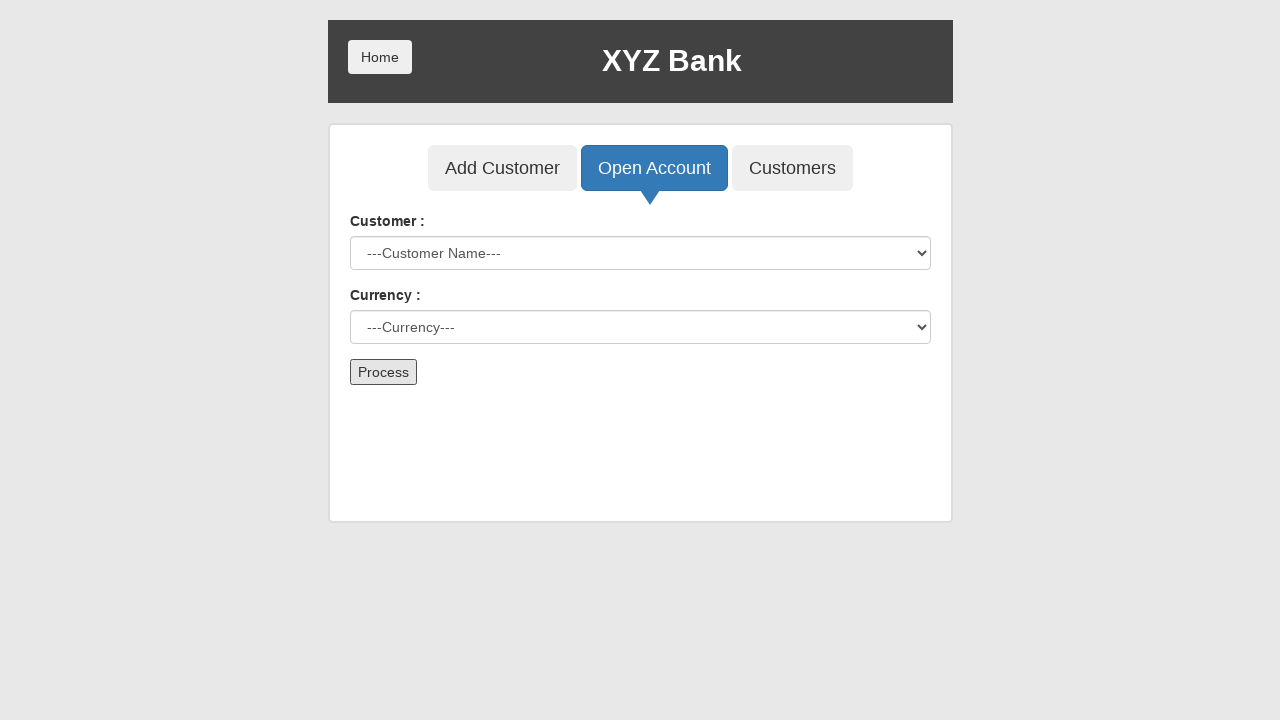

Waited for account creation confirmation for customer 2
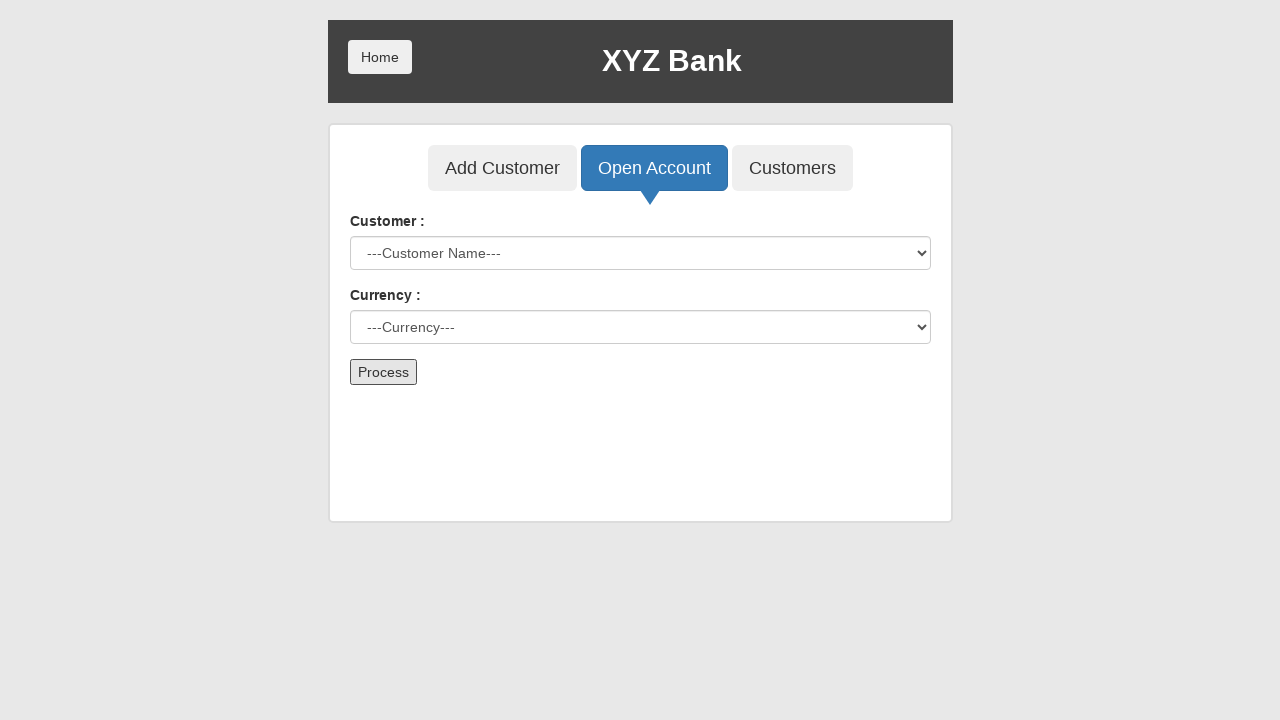

Selected customer 3 from dropdown on select#userSelect
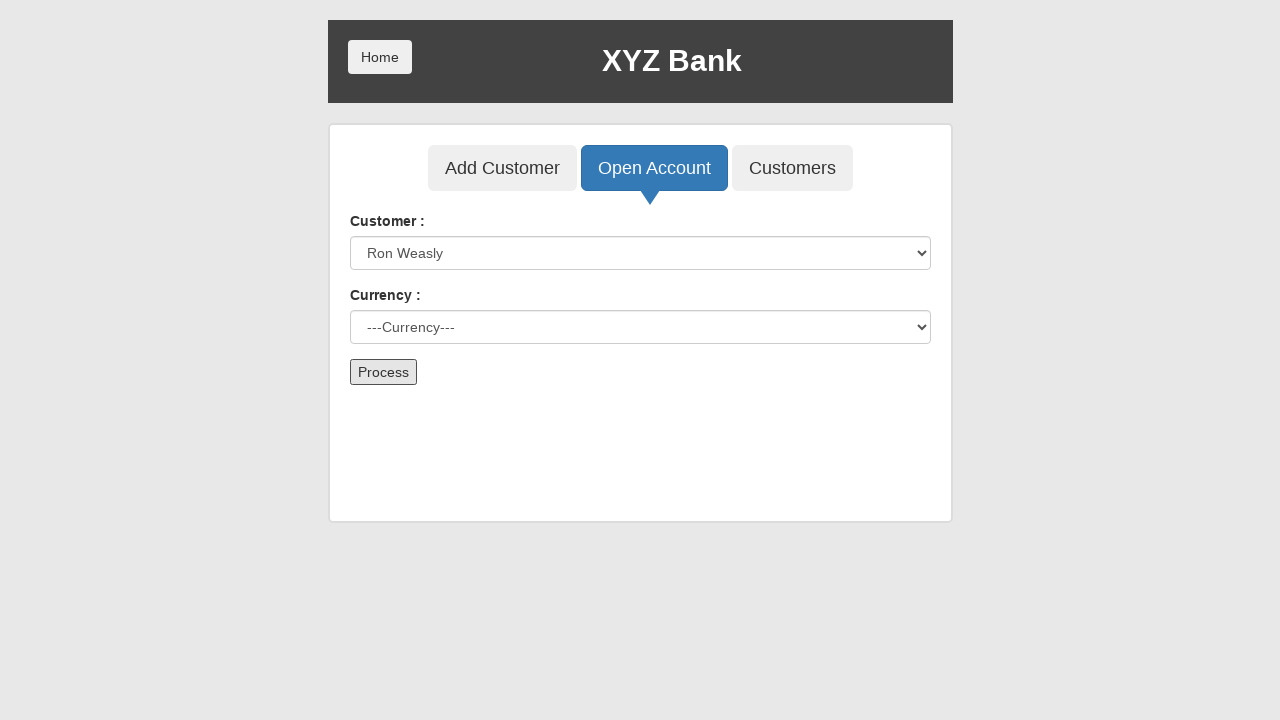

Selected Dollar currency on select#currency
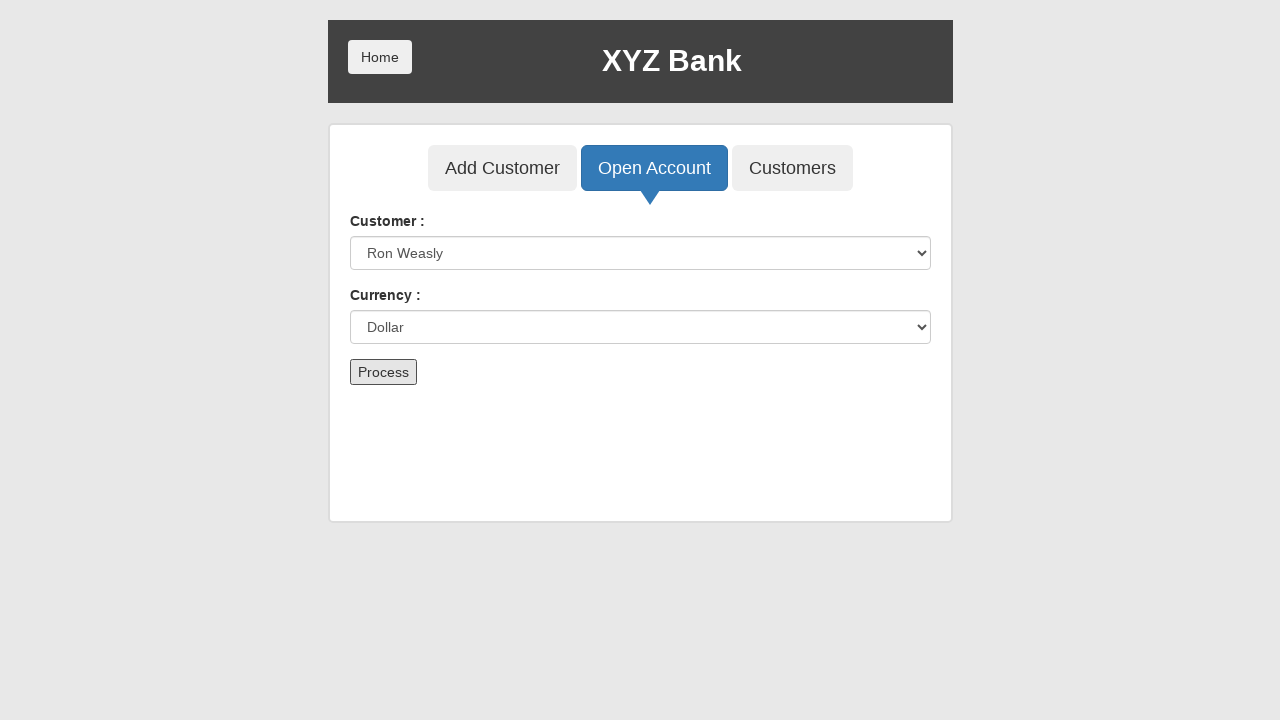

Clicked Process button to create account for customer 3 at (383, 372) on button:has-text('Process')
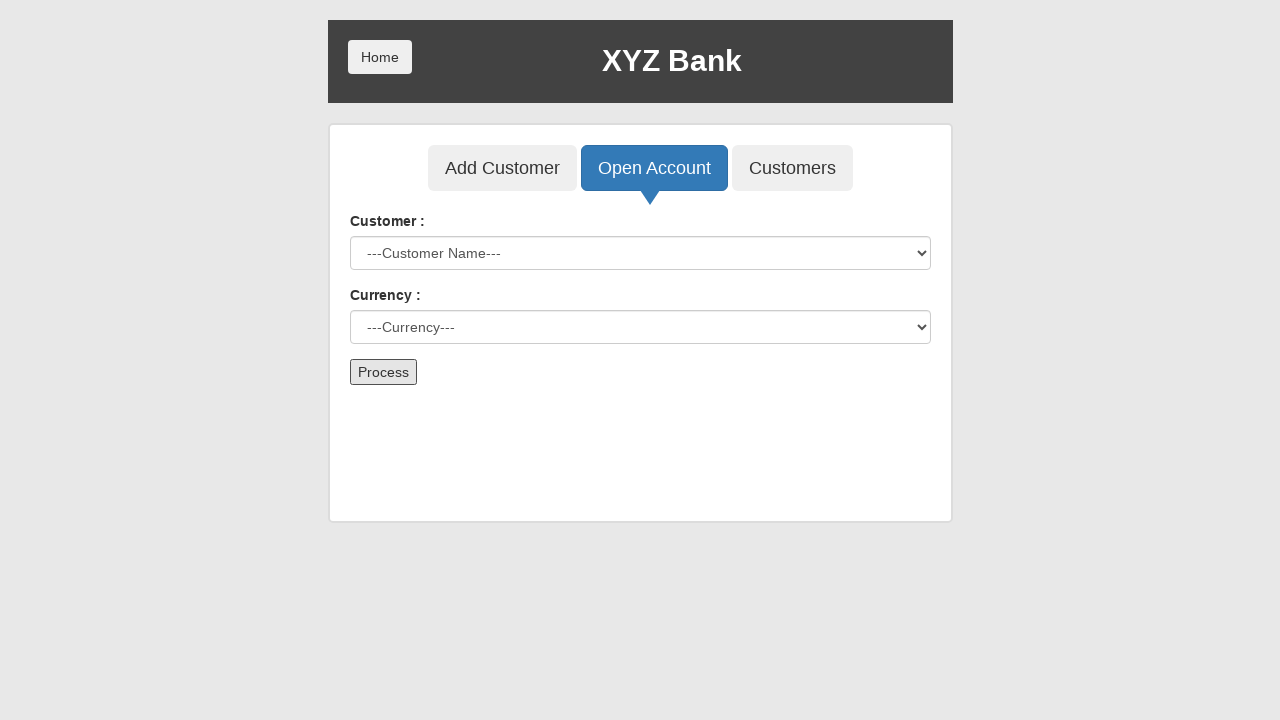

Waited for account creation confirmation for customer 3
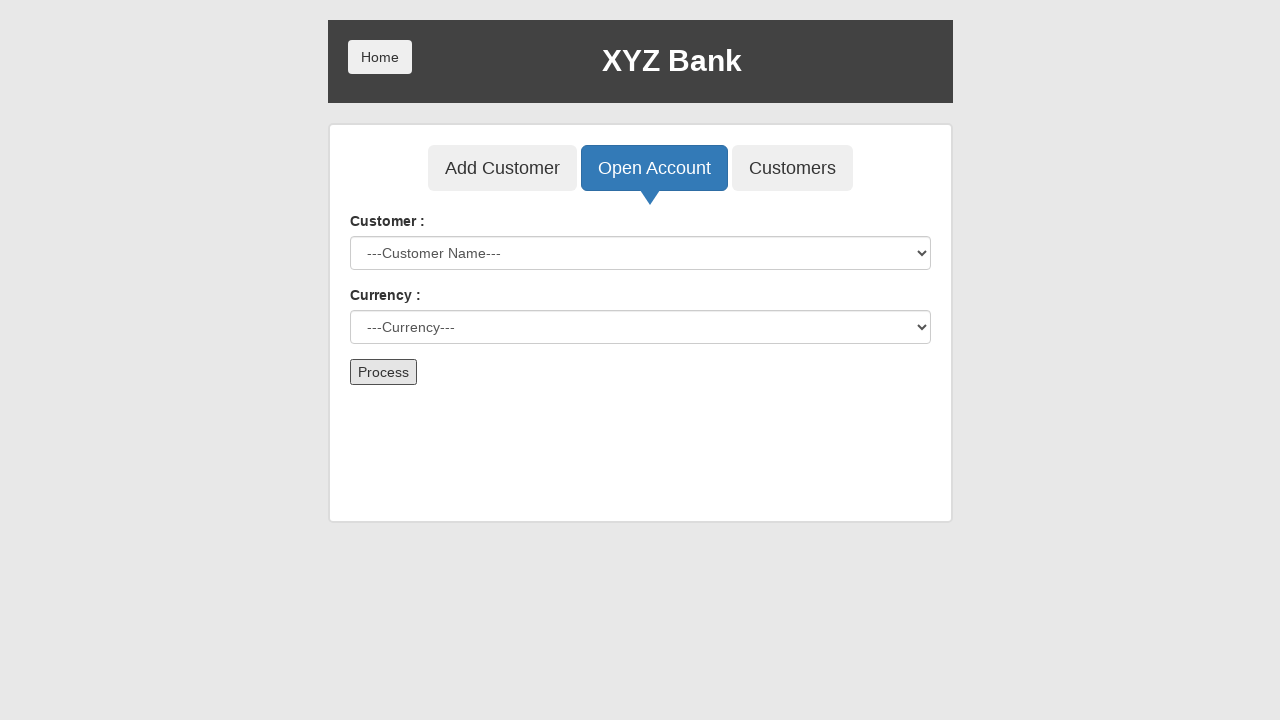

Selected customer 4 from dropdown on select#userSelect
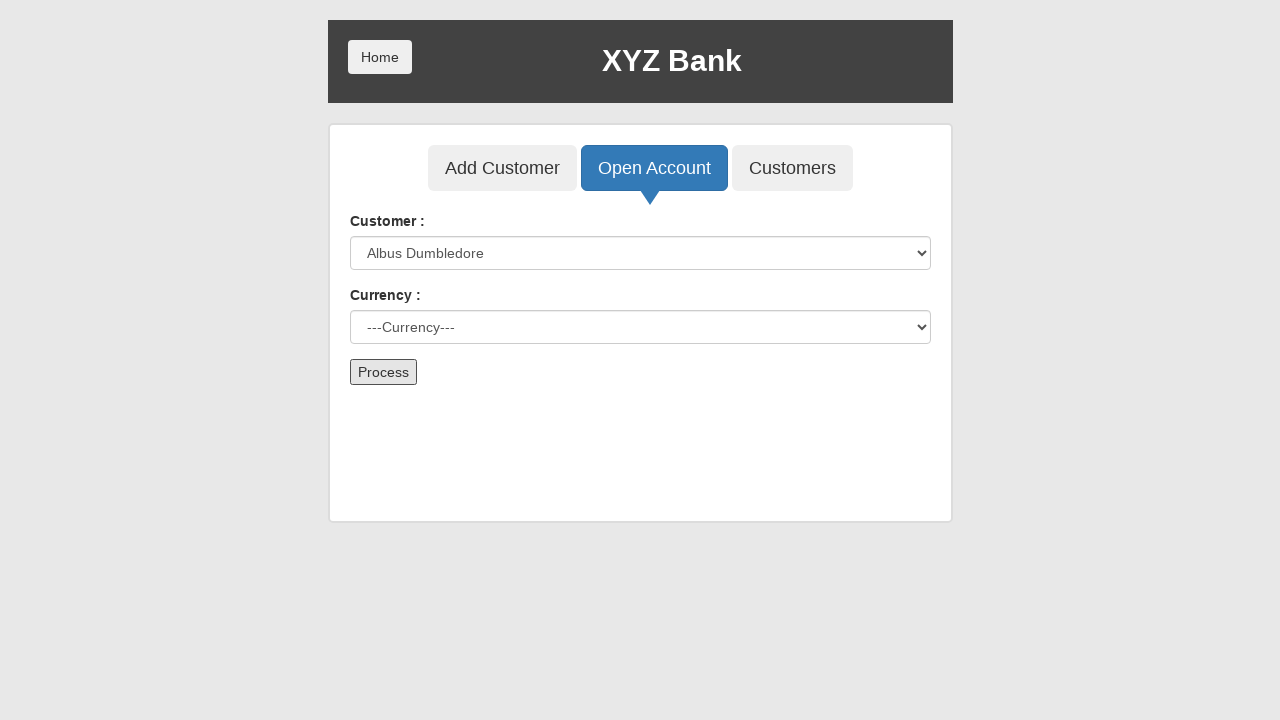

Selected Dollar currency on select#currency
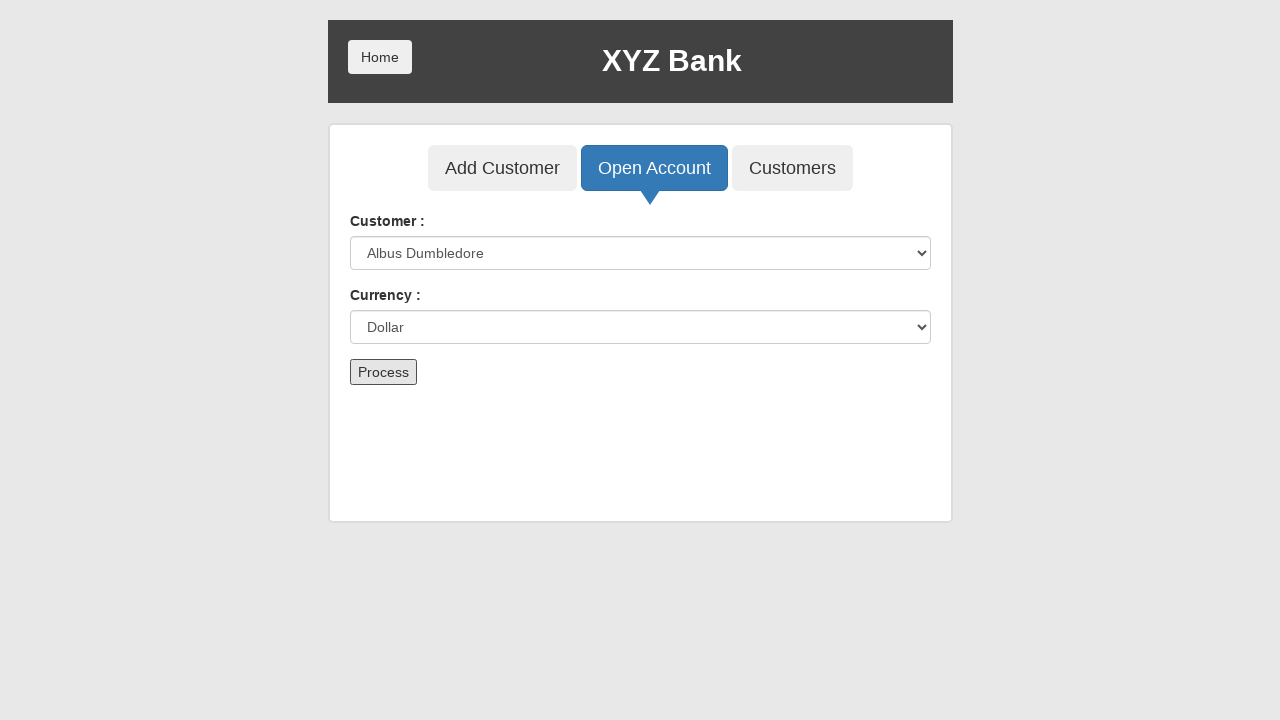

Clicked Process button to create account for customer 4 at (383, 372) on button:has-text('Process')
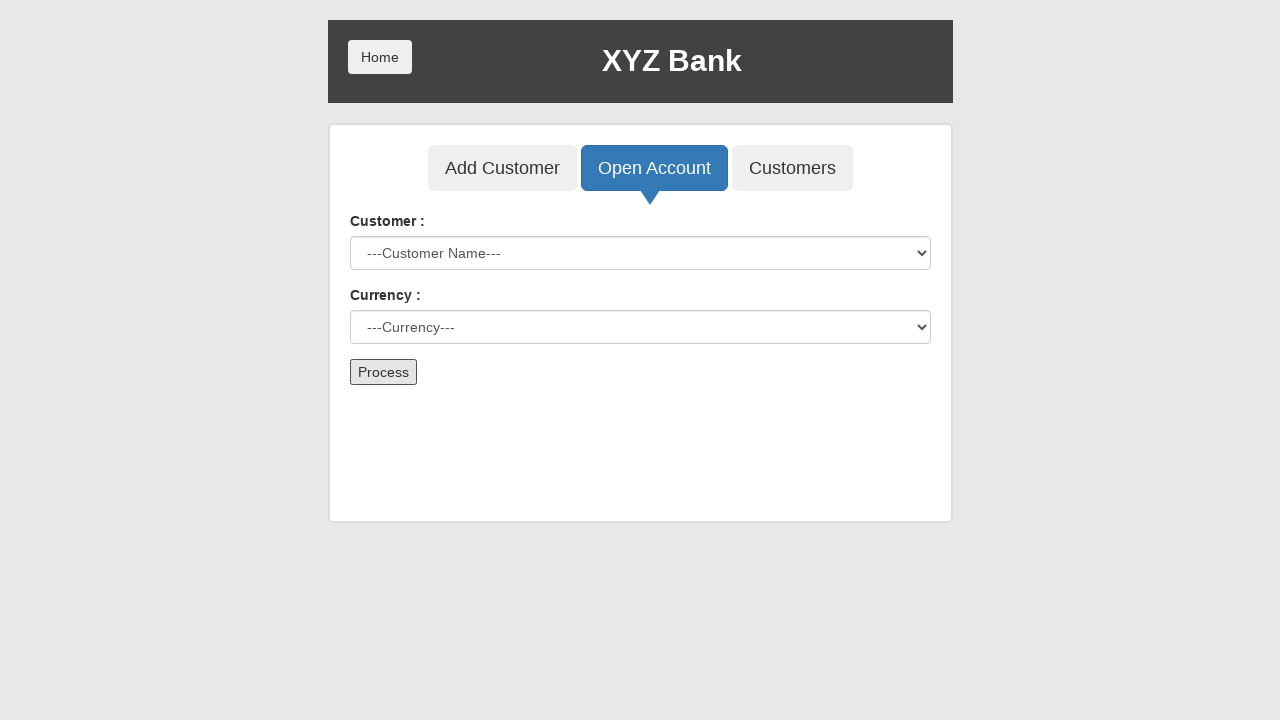

Waited for account creation confirmation for customer 4
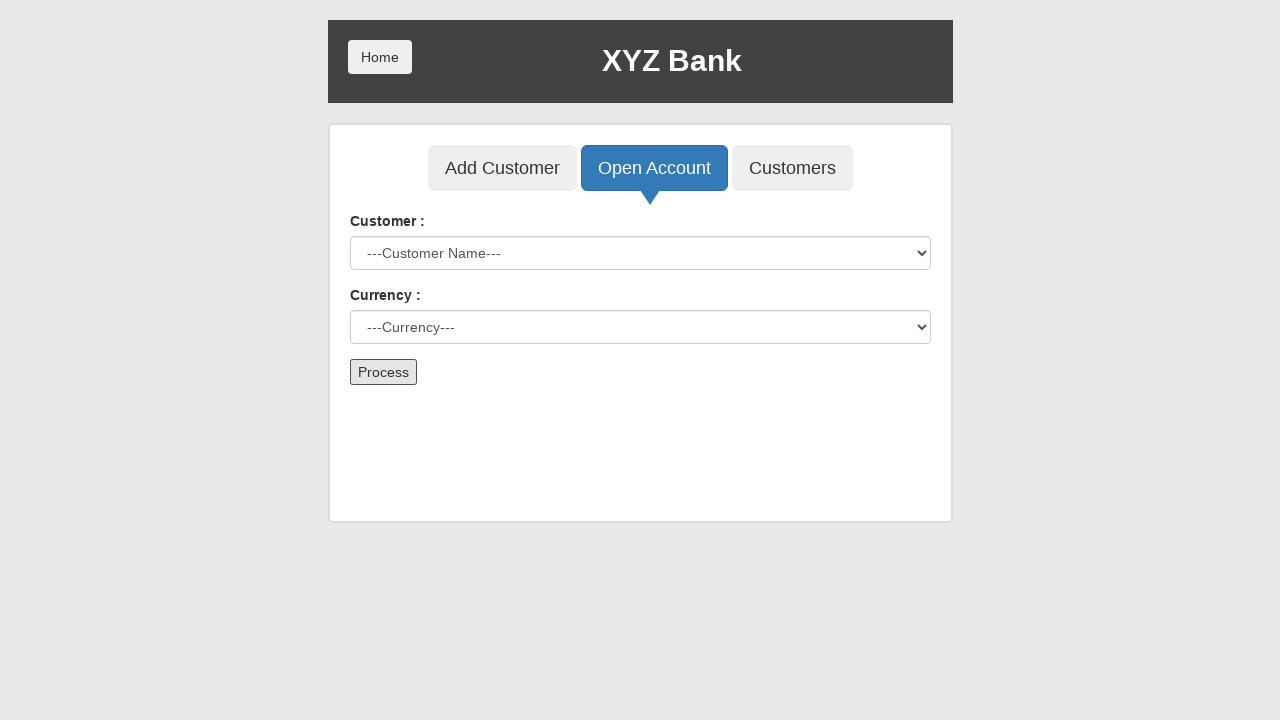

Selected customer 5 from dropdown on select#userSelect
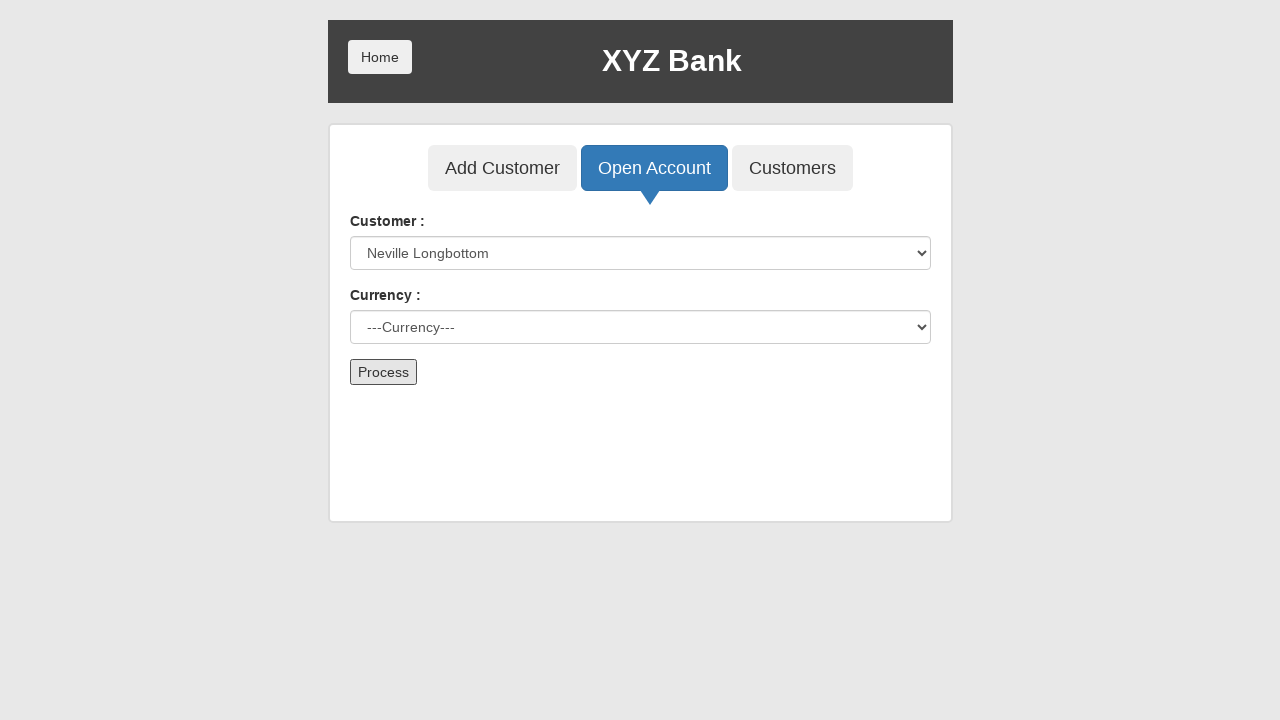

Selected Dollar currency on select#currency
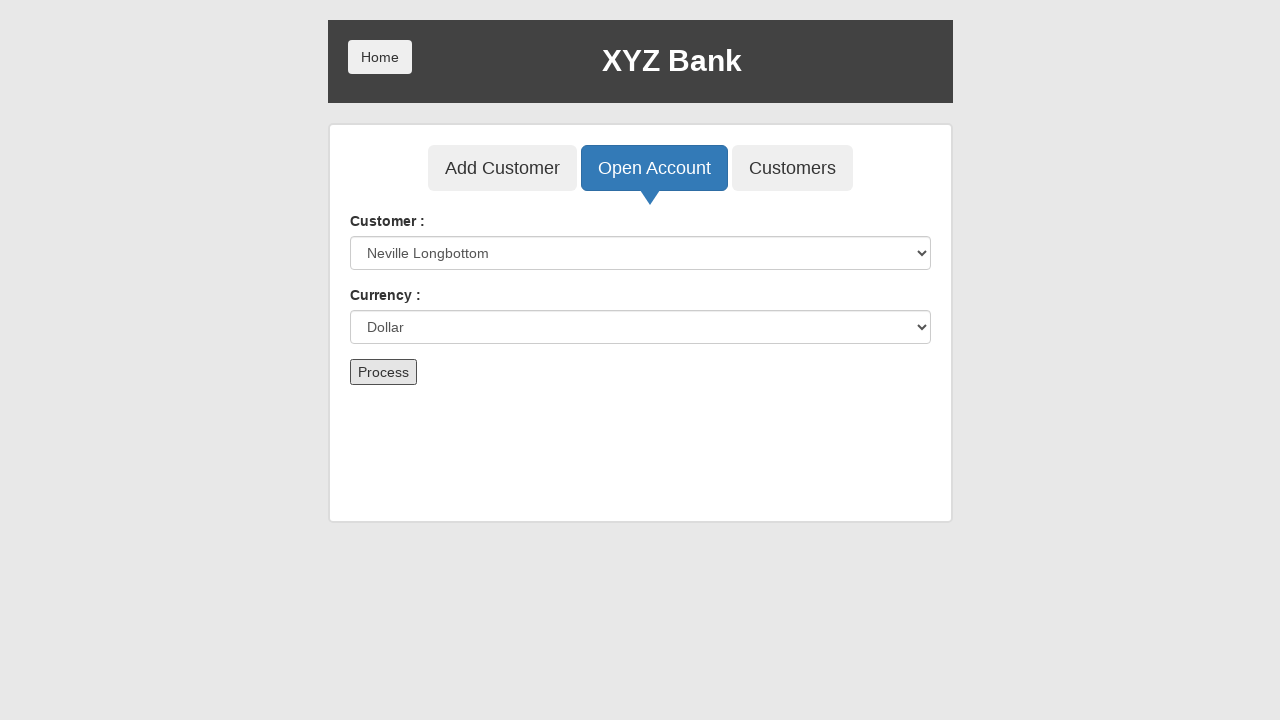

Clicked Process button to create account for customer 5 at (383, 372) on button:has-text('Process')
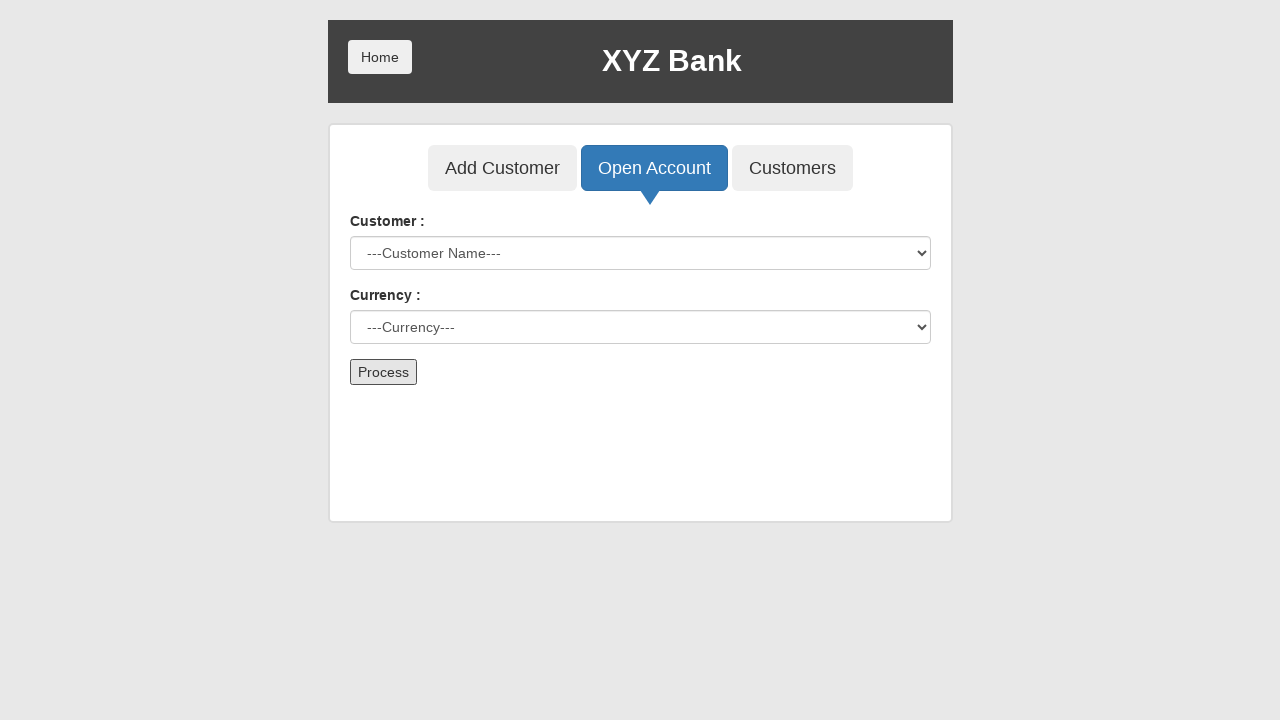

Waited for account creation confirmation for customer 5
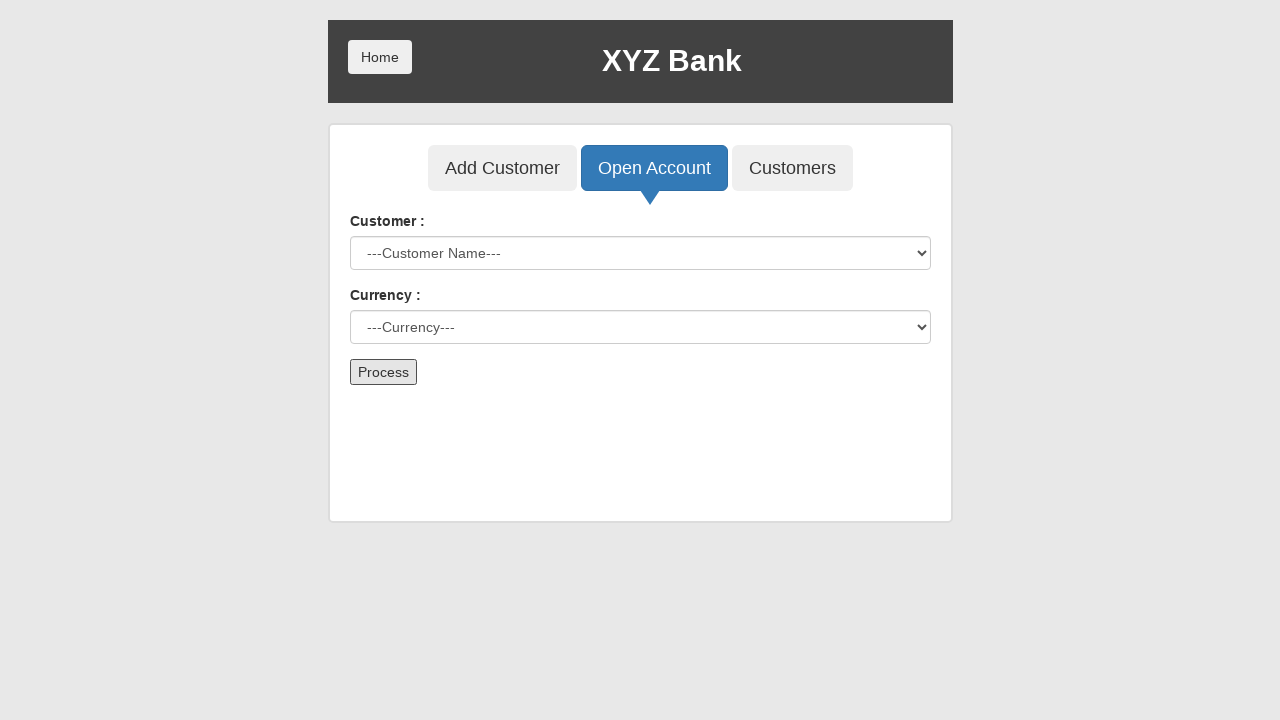

Clicked Customers button to view all customers at (792, 168) on button:has-text('Customers')
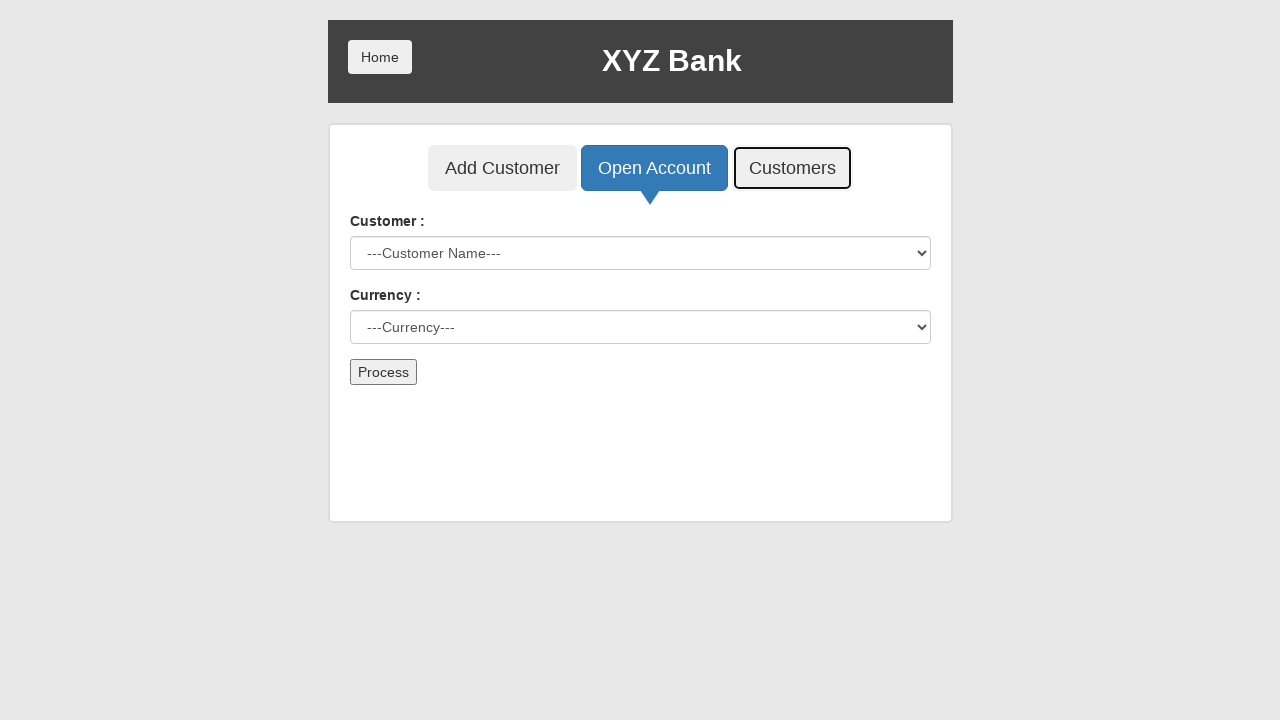

Customer table loaded successfully
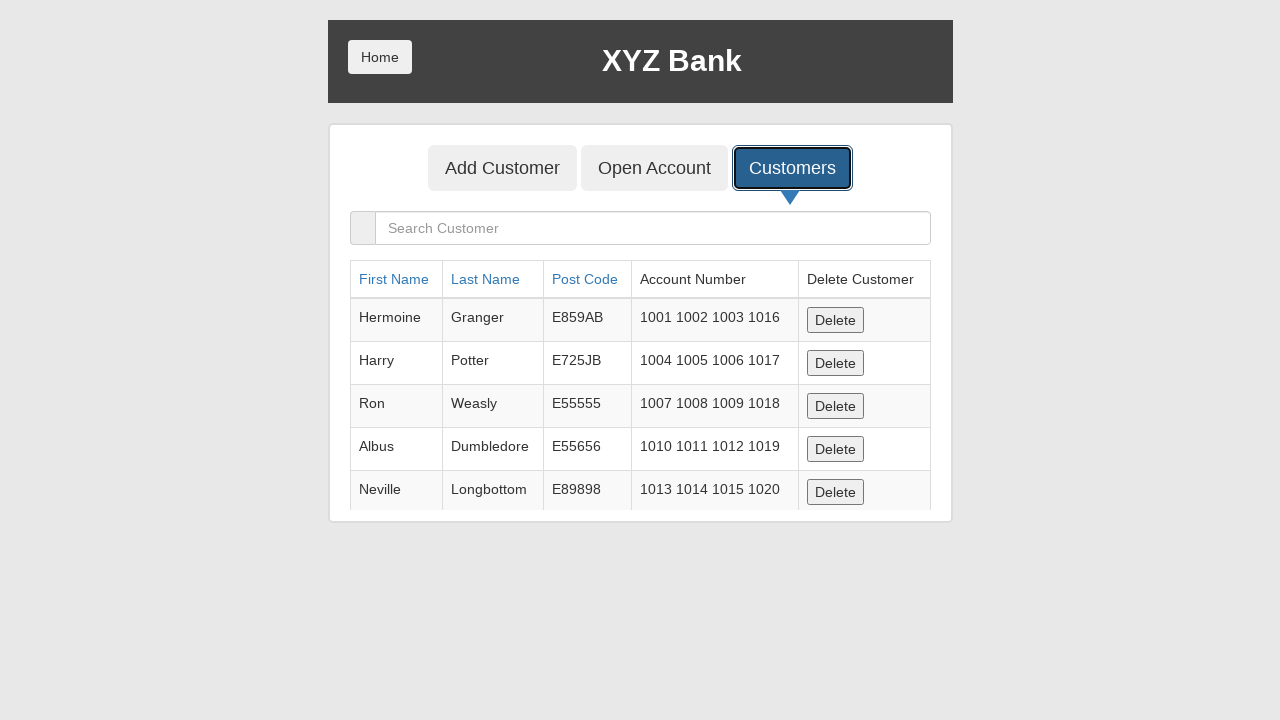

Clicked Home button at (380, 57) on button:has-text('Home')
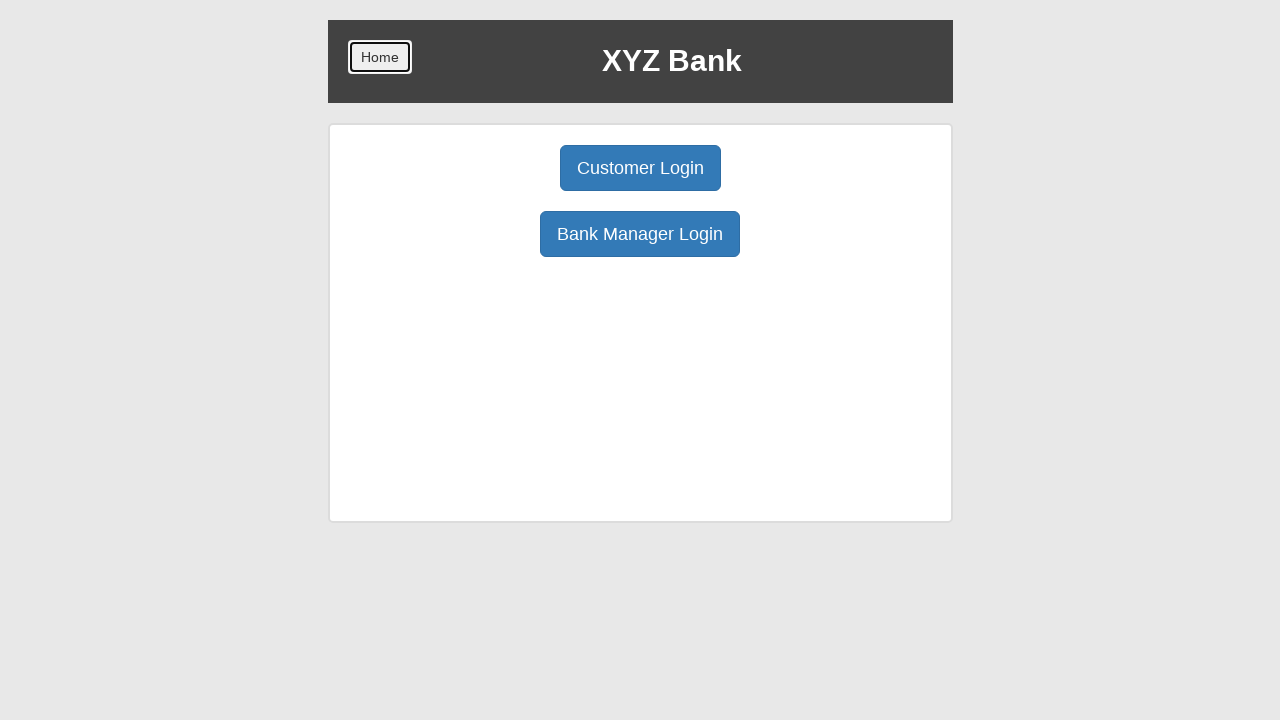

Clicked Customer Login button at (640, 168) on button:has-text('Customer Login')
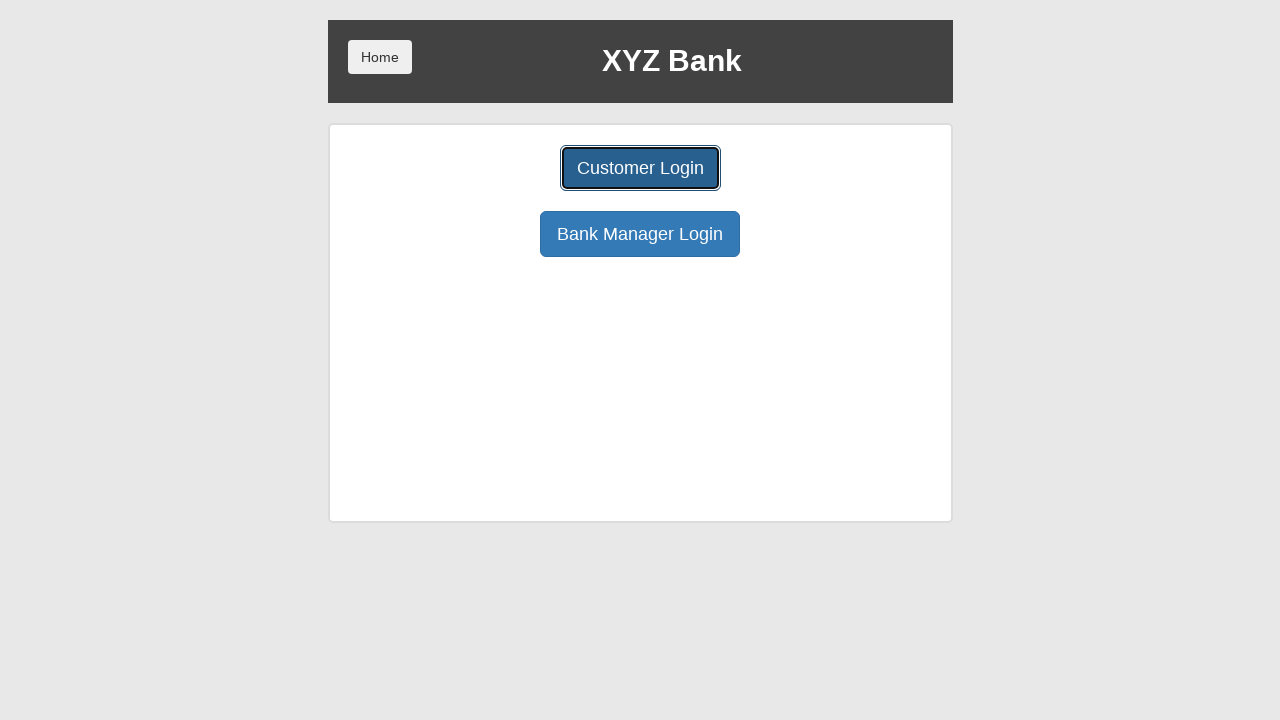

Selected first customer from login dropdown on select#userSelect
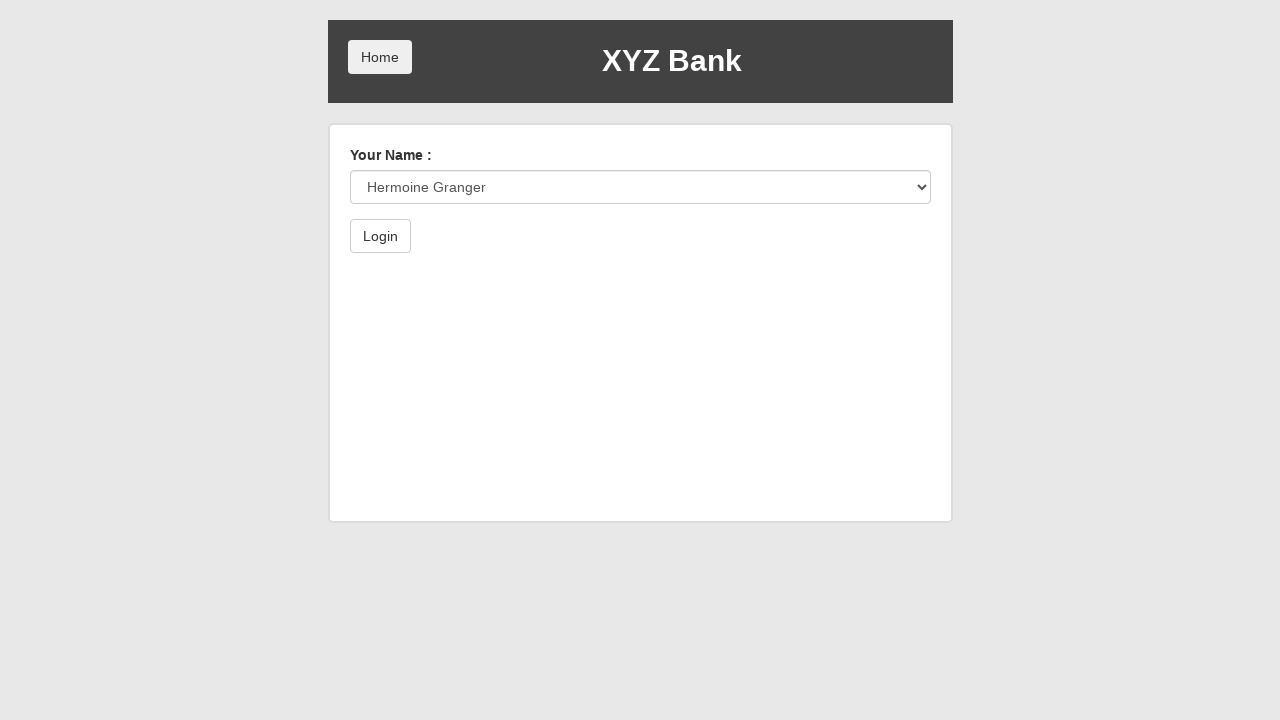

Clicked Login button to authenticate customer at (380, 236) on button:has-text('Login')
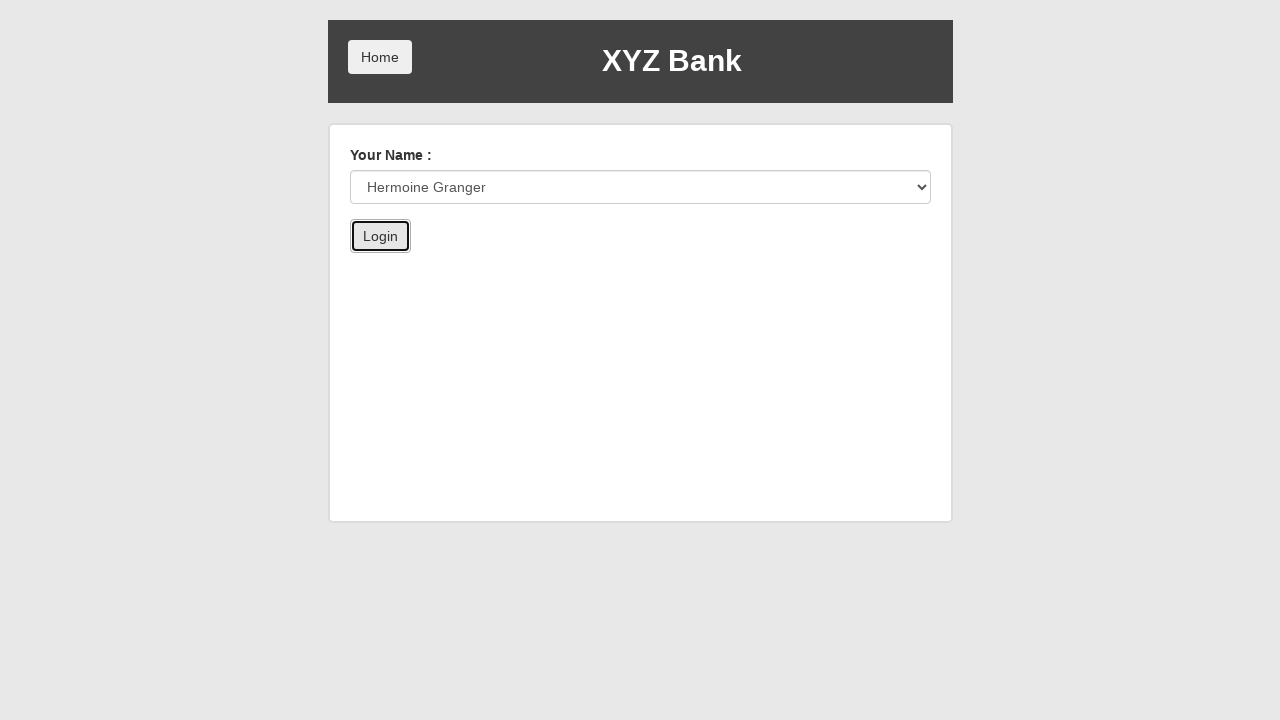

Clicked Deposit button at (652, 264) on button:has-text('Deposit')
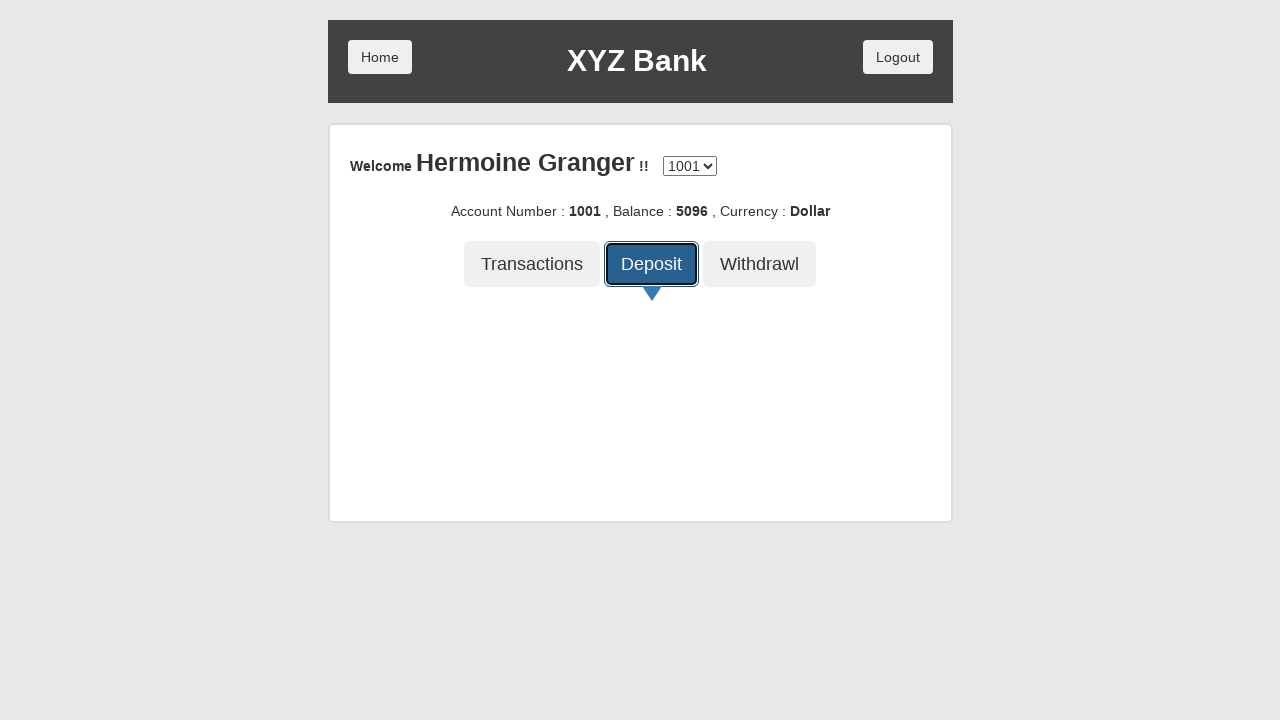

Entered 100 USD in deposit amount field on input[ng-model='amount']
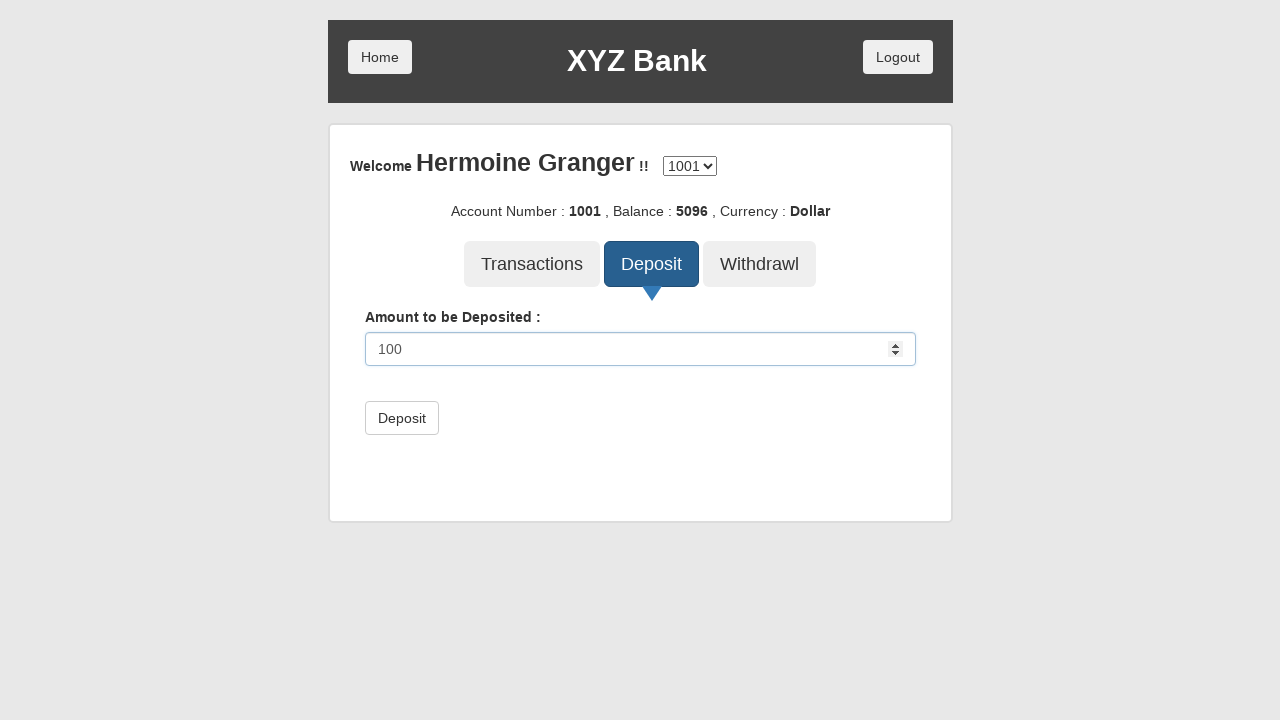

Clicked Deposit submit button to process deposit at (402, 418) on button[type='submit']:has-text('Deposit')
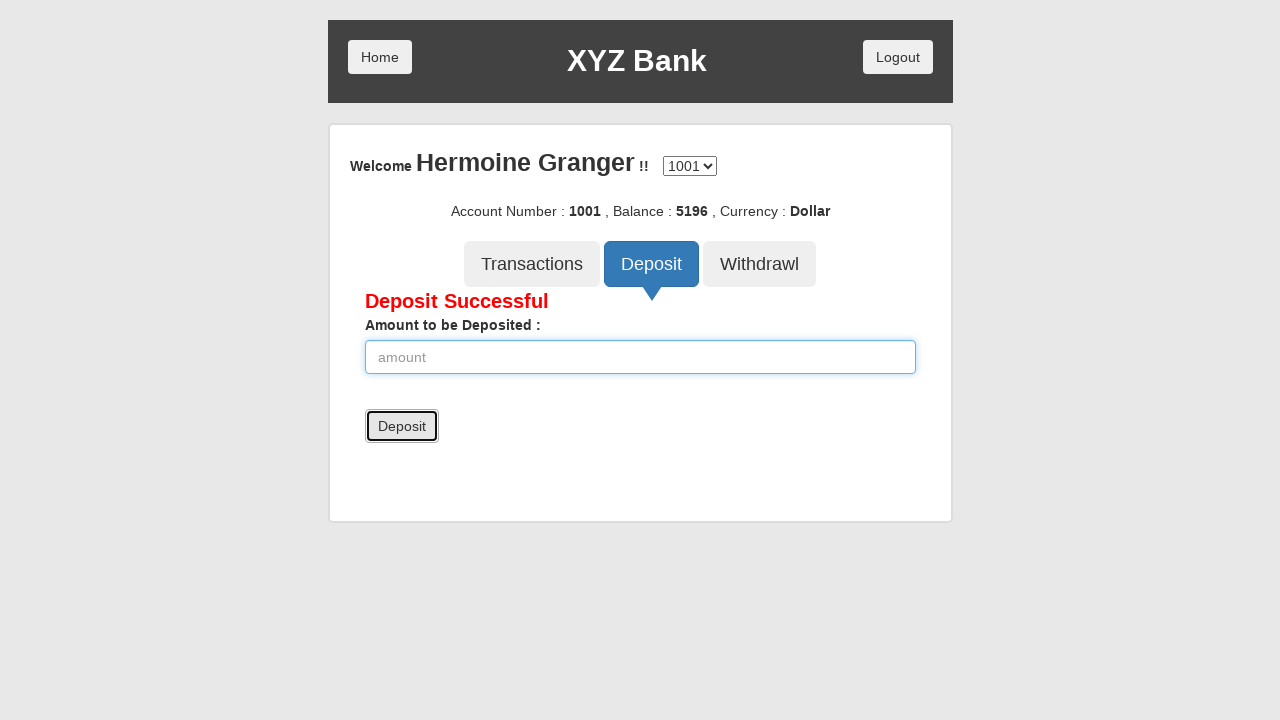

Deposit successful message displayed
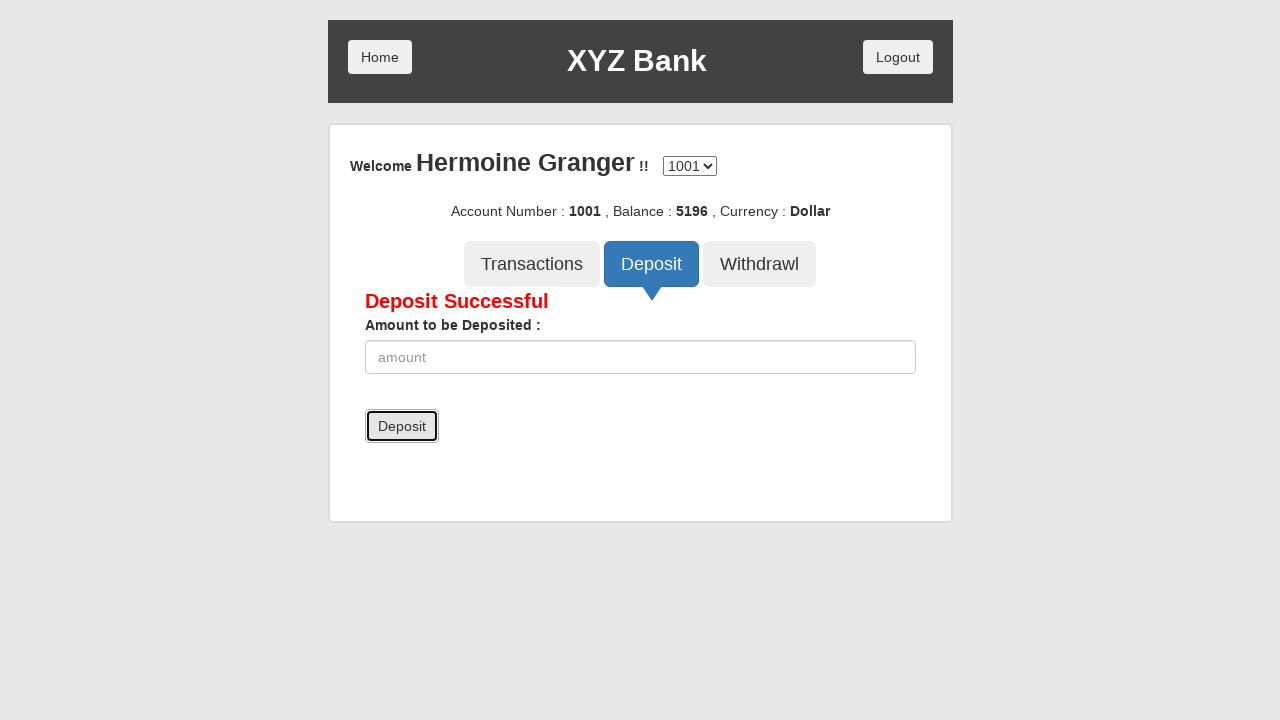

Clicked Withdrawal button at (760, 264) on button:has-text('Withdrawl')
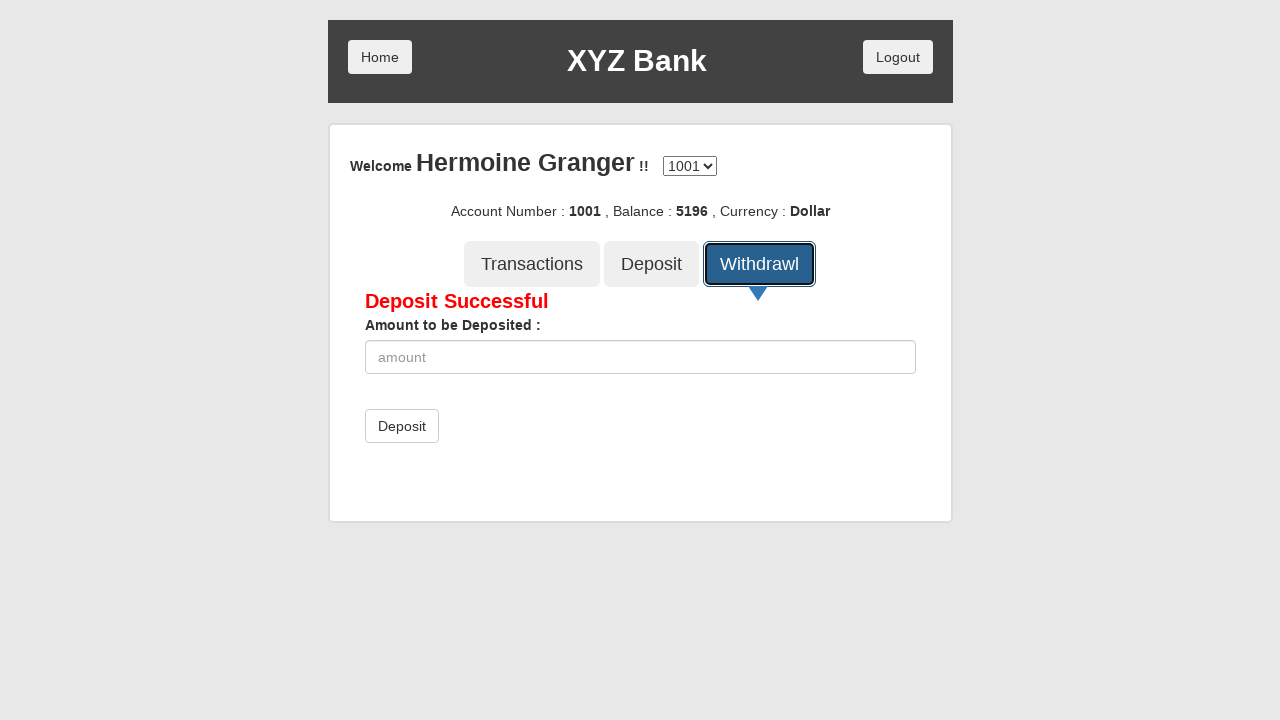

Entered 100 USD in withdrawal amount field on input[ng-model='amount']
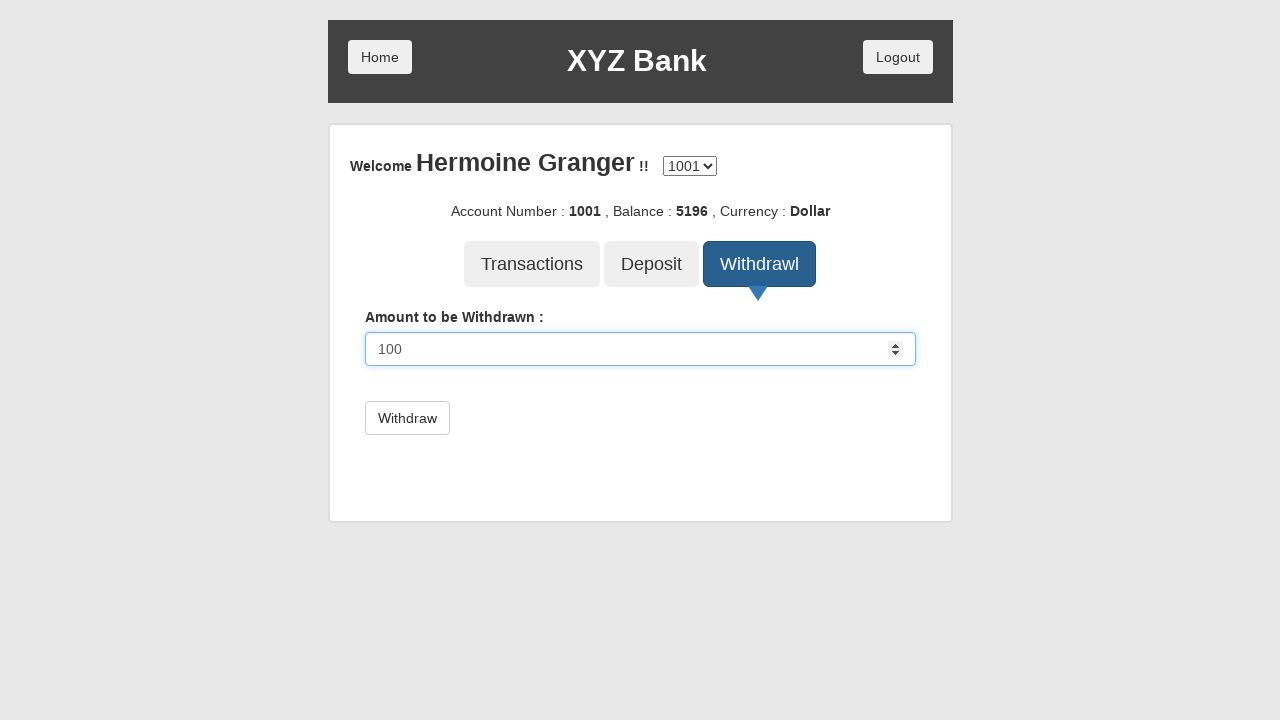

Clicked Withdraw submit button to process withdrawal at (407, 418) on button[type='submit']:has-text('Withdraw')
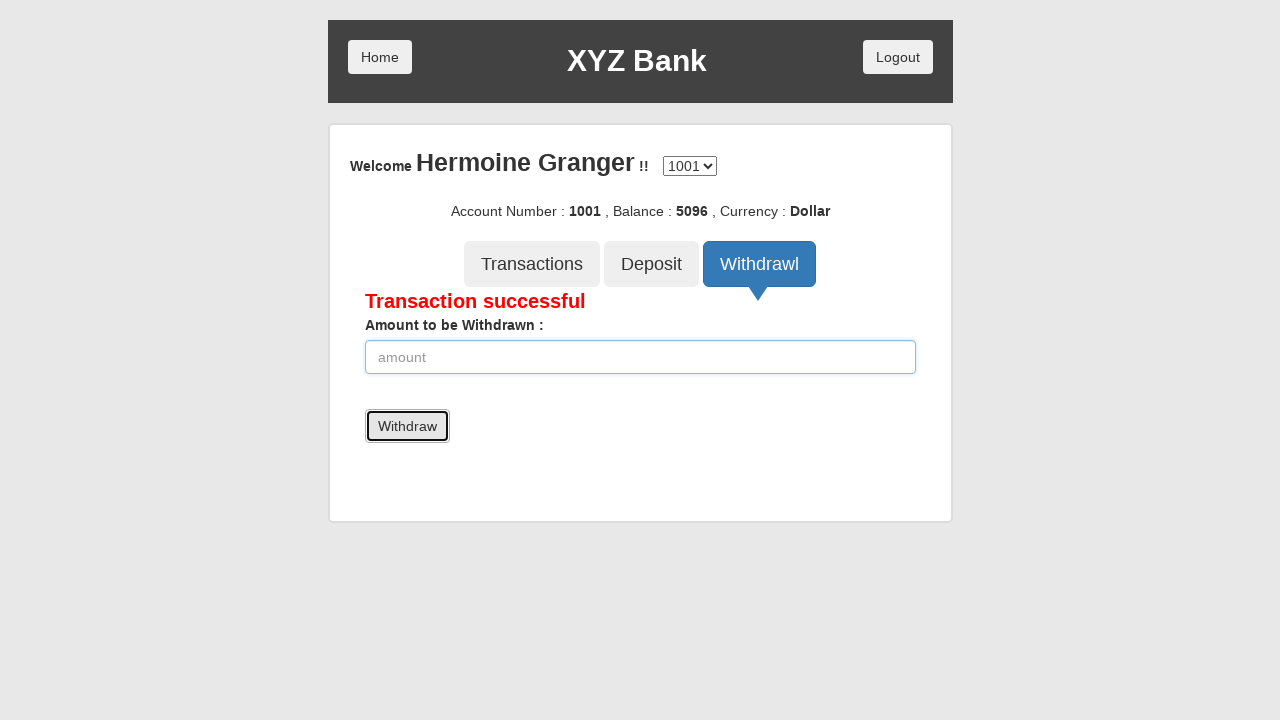

Withdrawal transaction successful message displayed
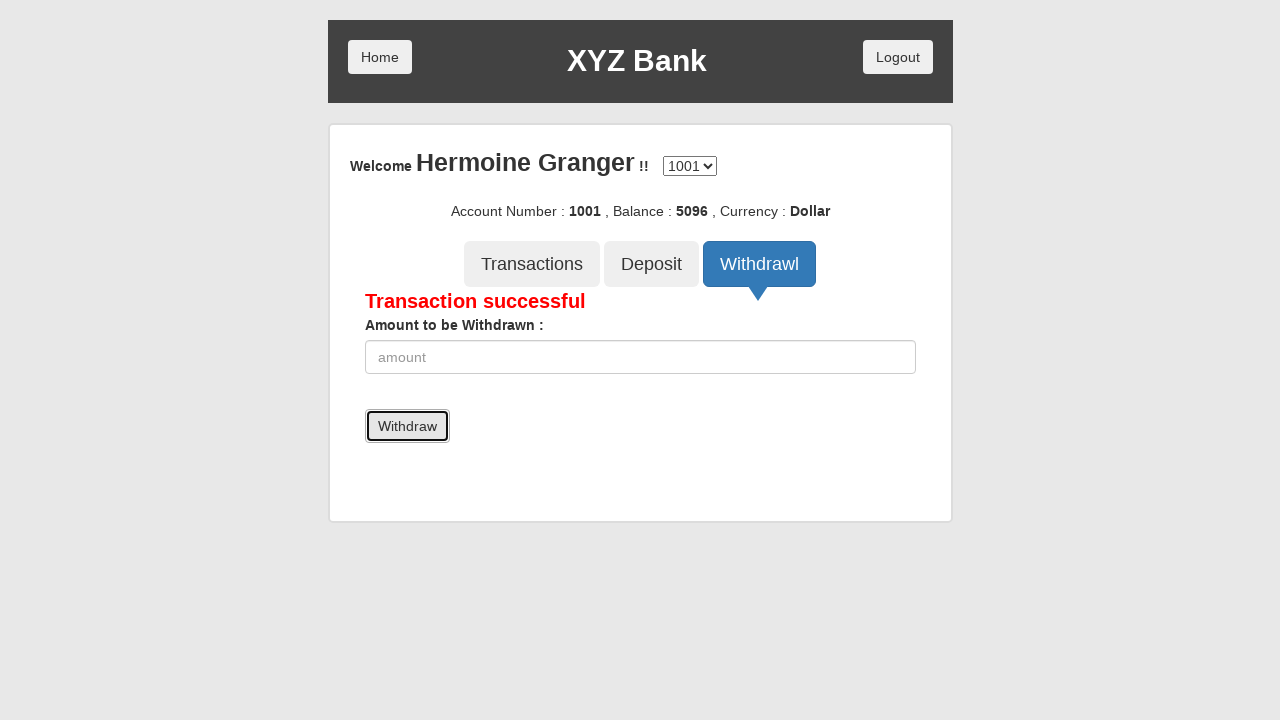

Clicked Logout button at (898, 57) on button:has-text('Logout')
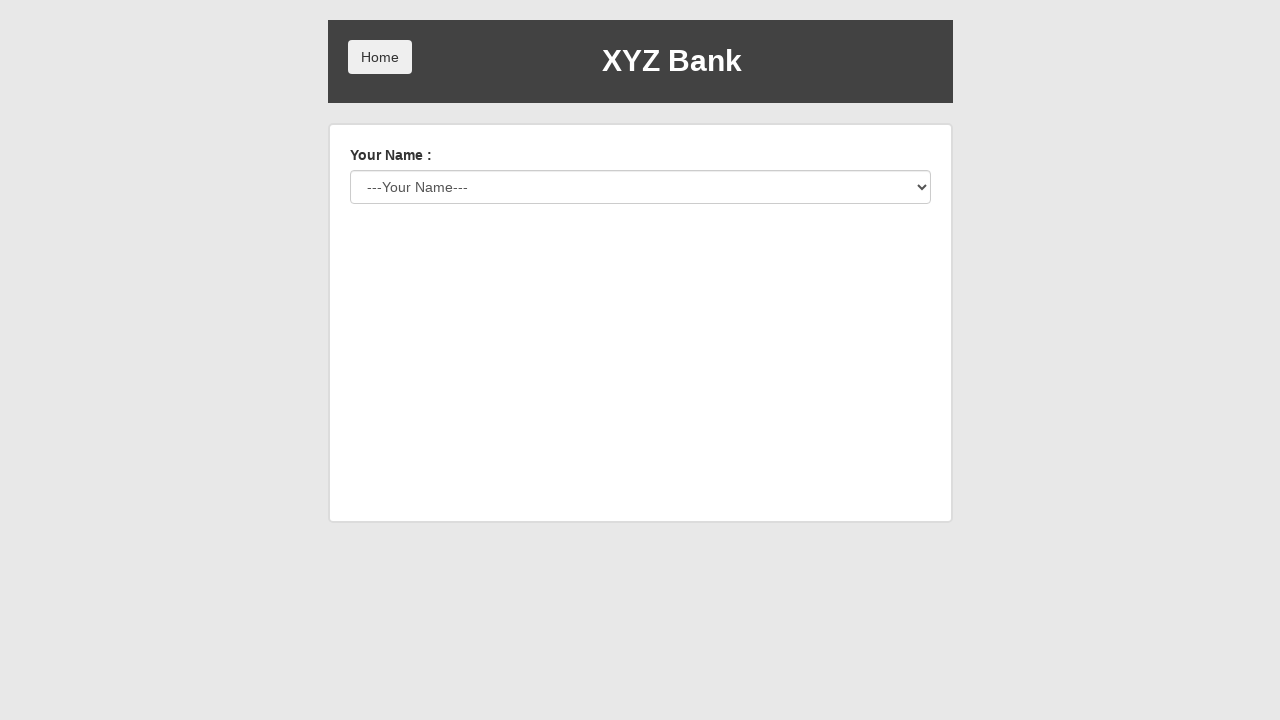

Clicked Home button at (380, 57) on button:has-text('Home')
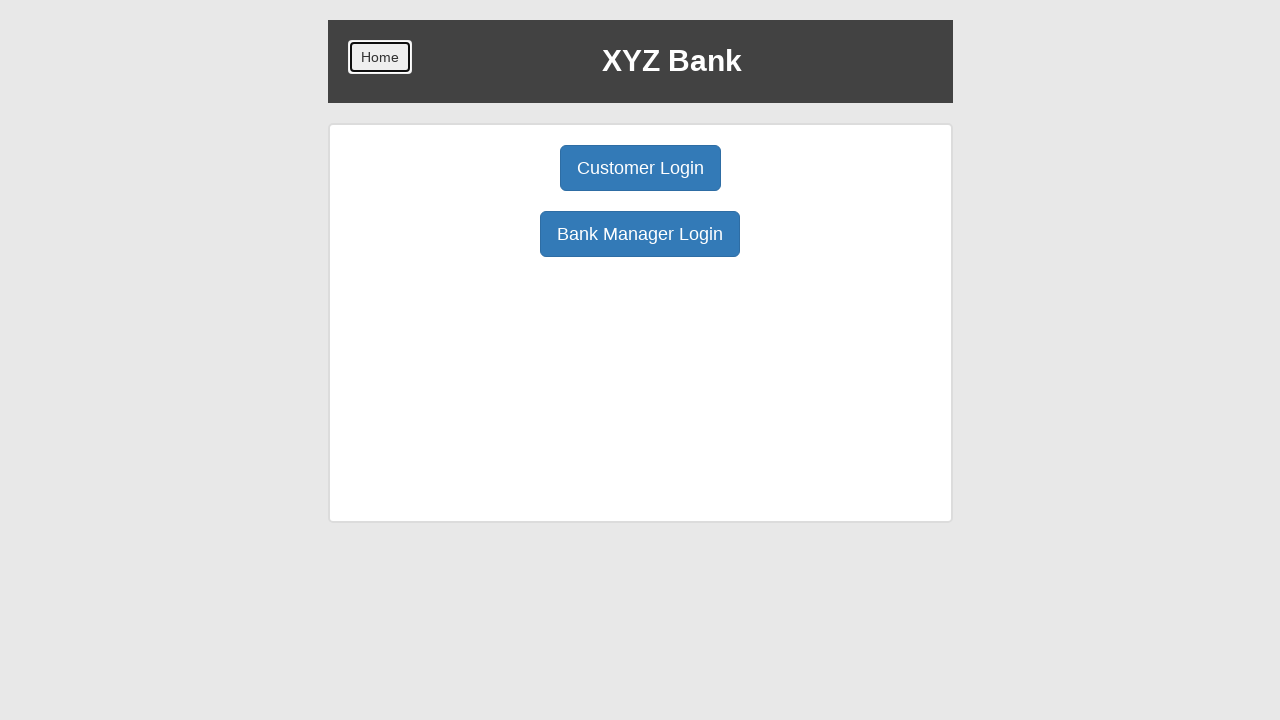

Clicked Bank Manager Login button to return to manager view at (640, 234) on button:has-text('Bank Manager Login')
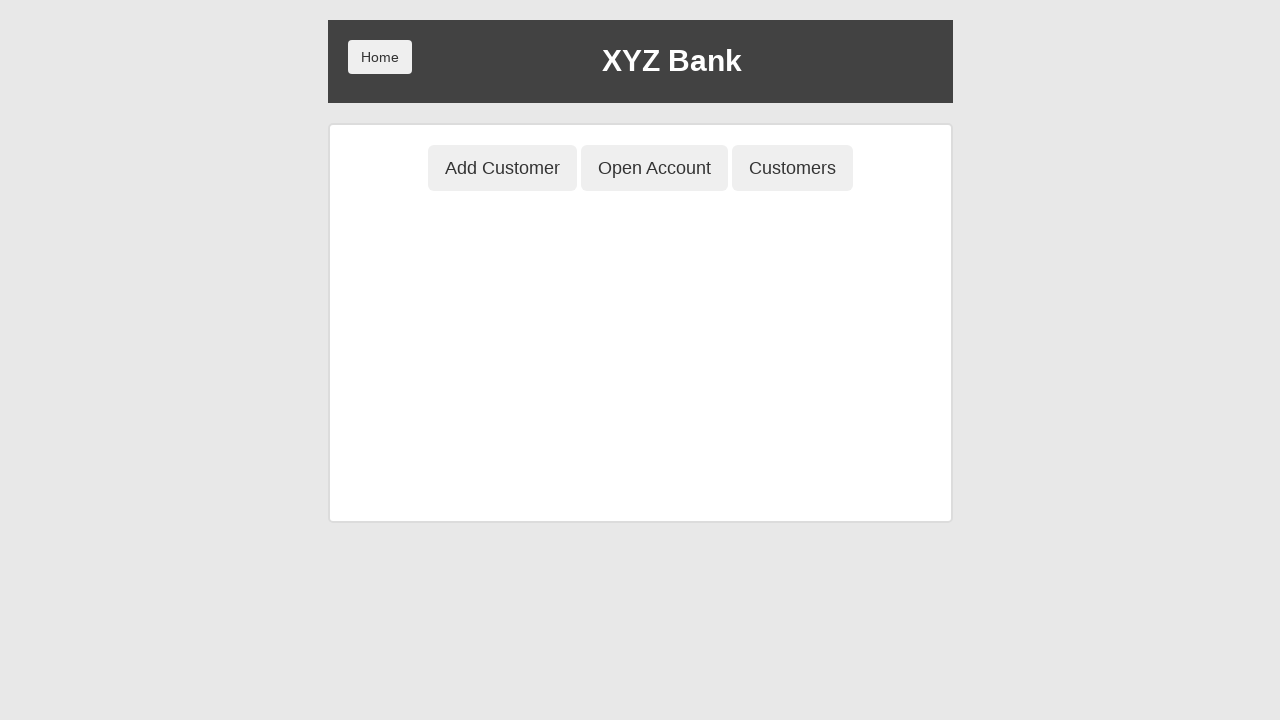

Clicked Customers button to view customer list for deletion at (792, 168) on button:has-text('Customers')
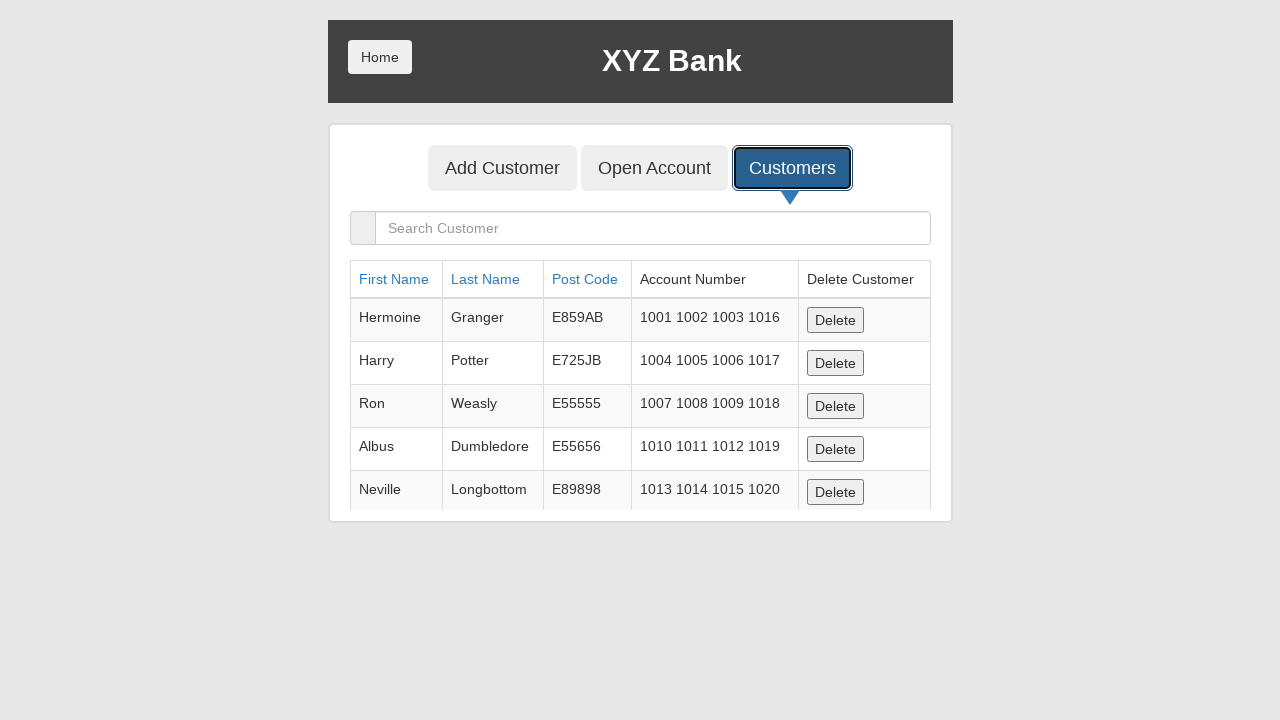

Customer table loaded for deletion
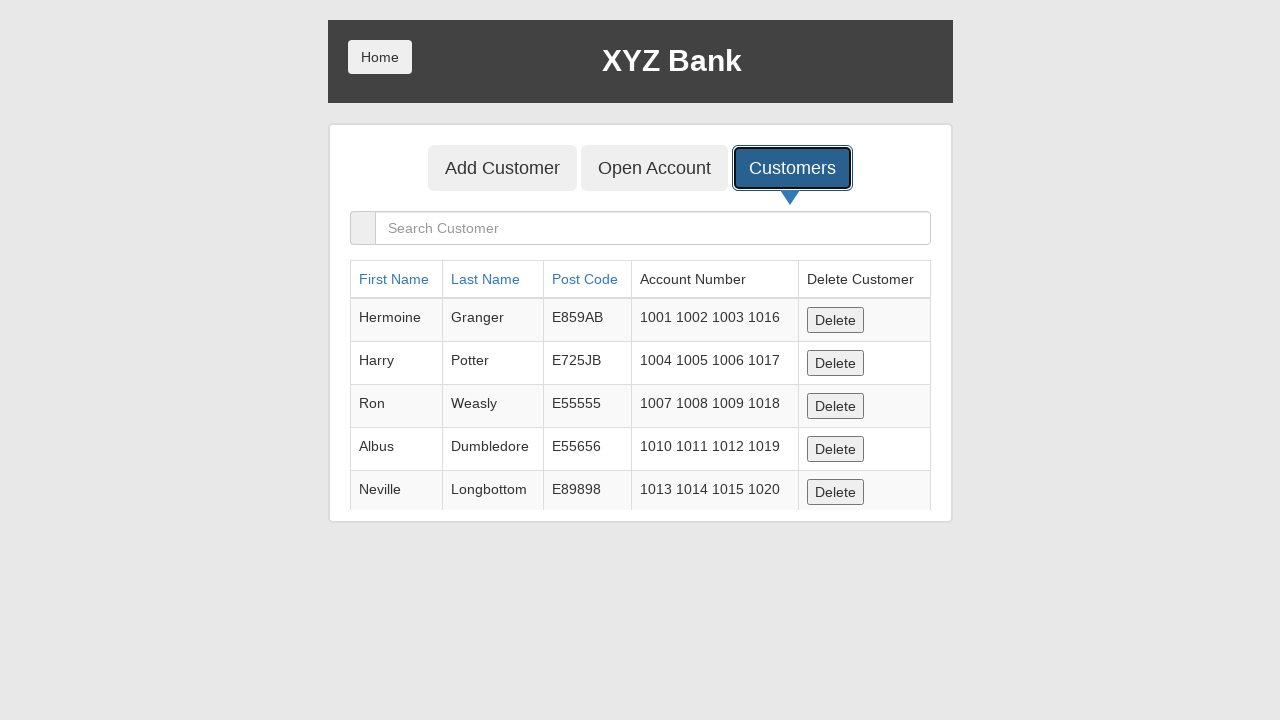

Deleted customer 1 at (835, 320) on button:has-text('Delete')
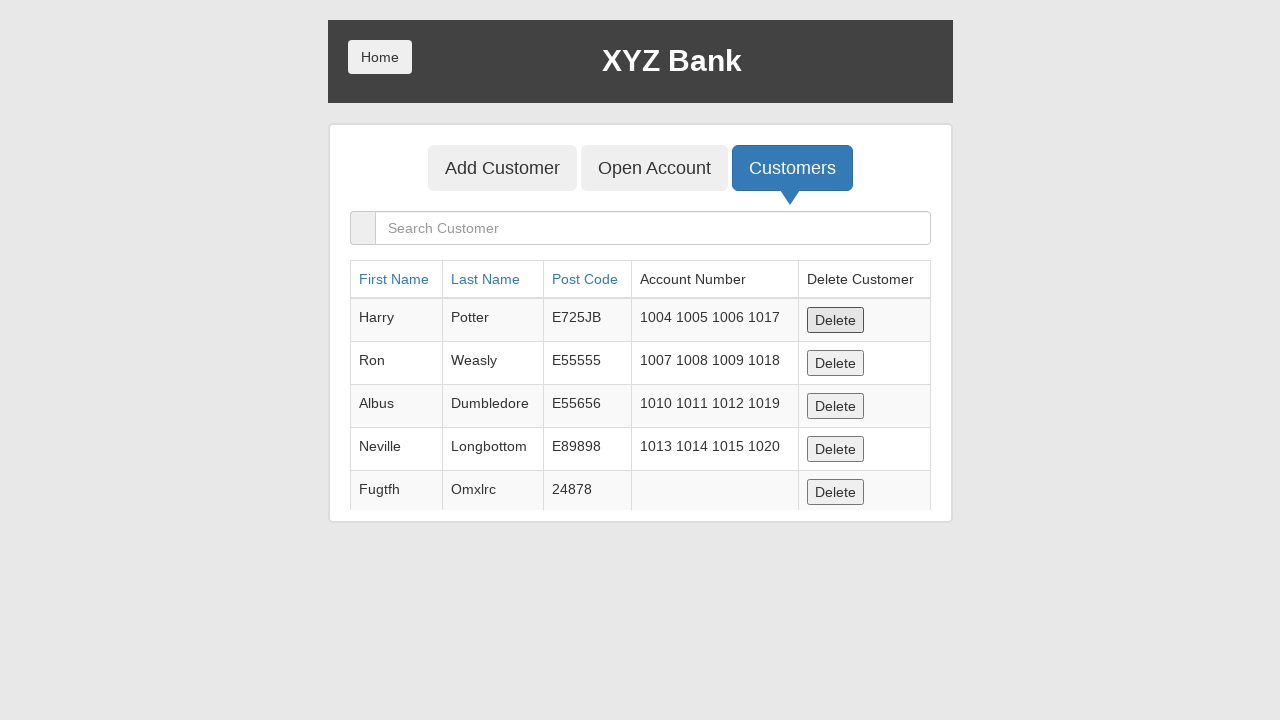

Waited for deletion of customer 1 to complete
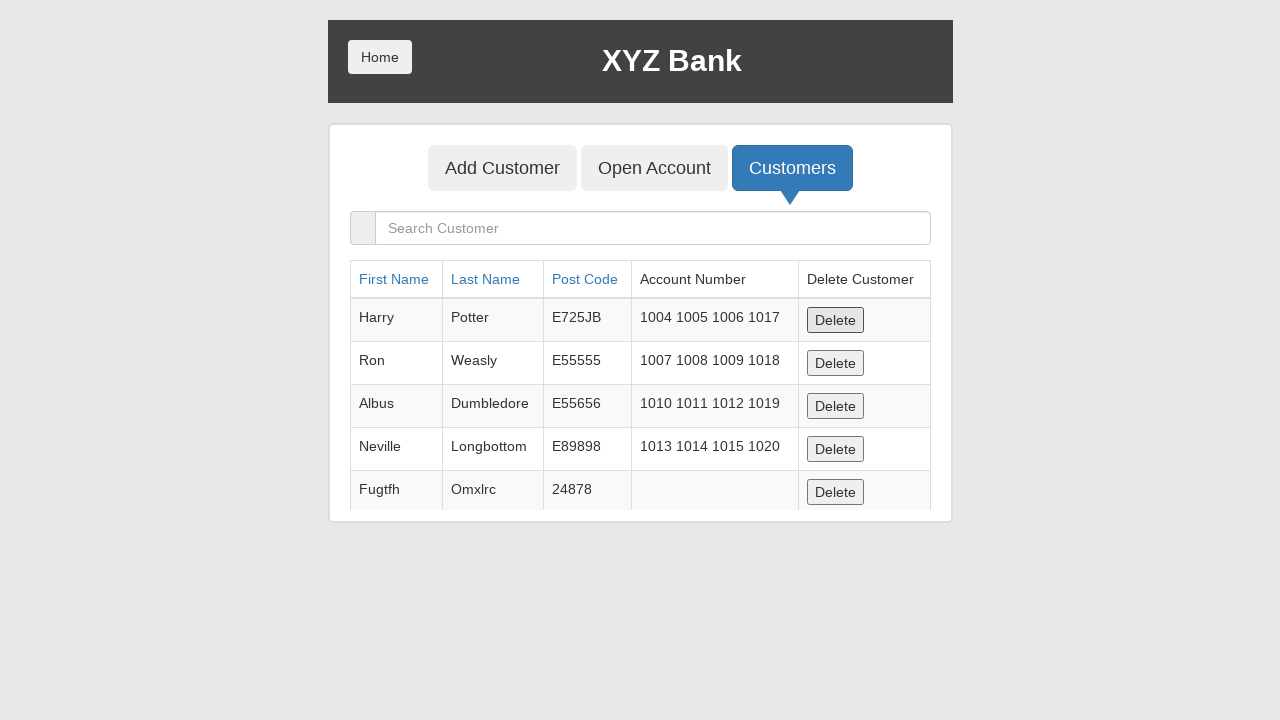

Deleted customer 2 at (835, 320) on button:has-text('Delete')
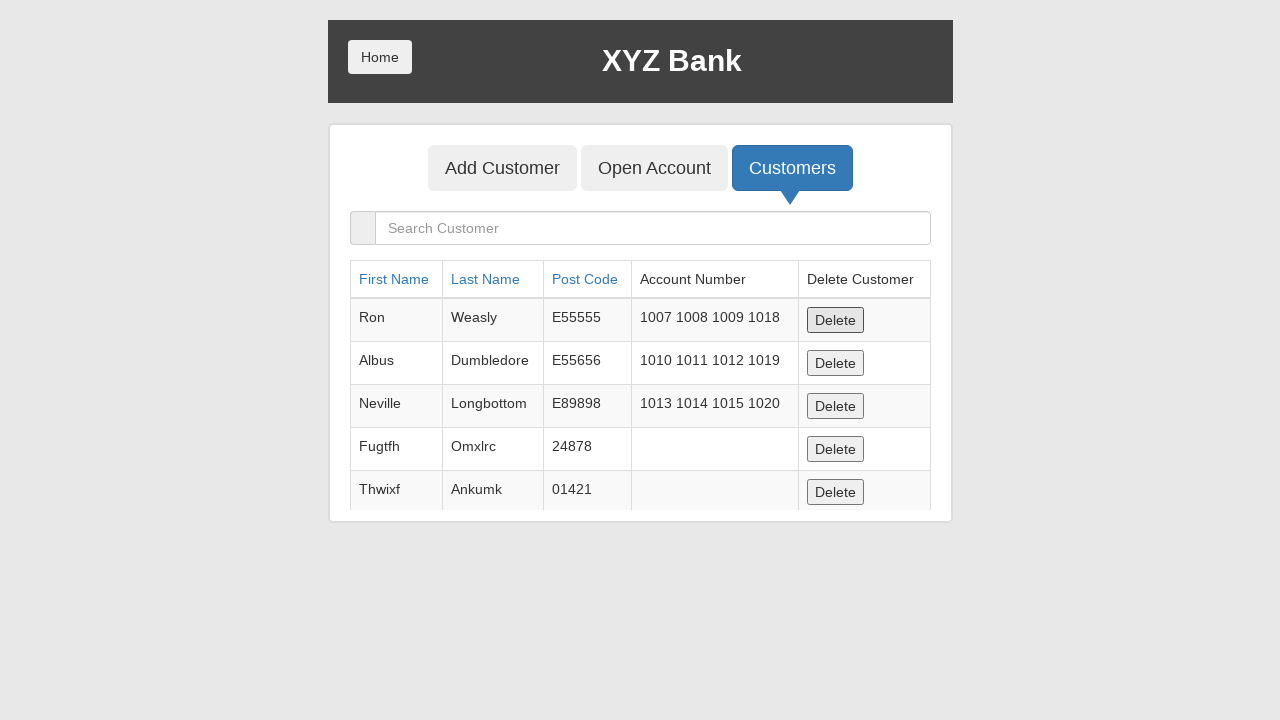

Waited for deletion of customer 2 to complete
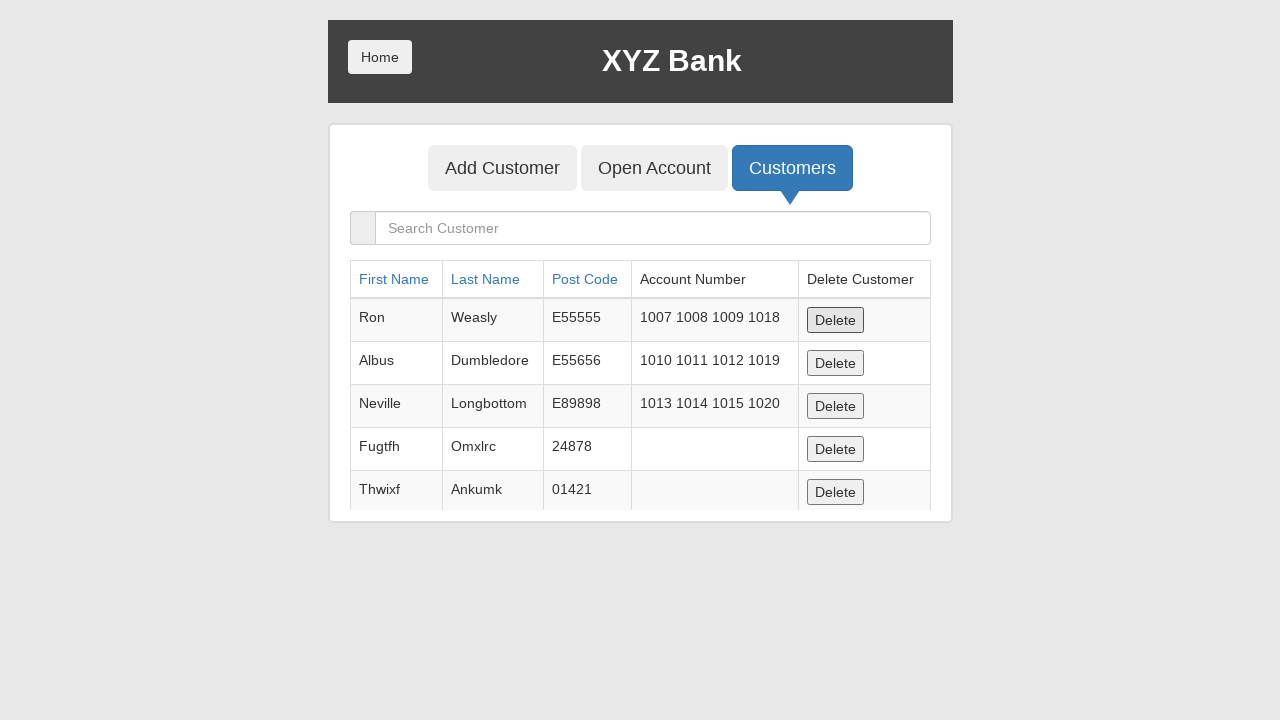

Deleted customer 3 at (835, 320) on button:has-text('Delete')
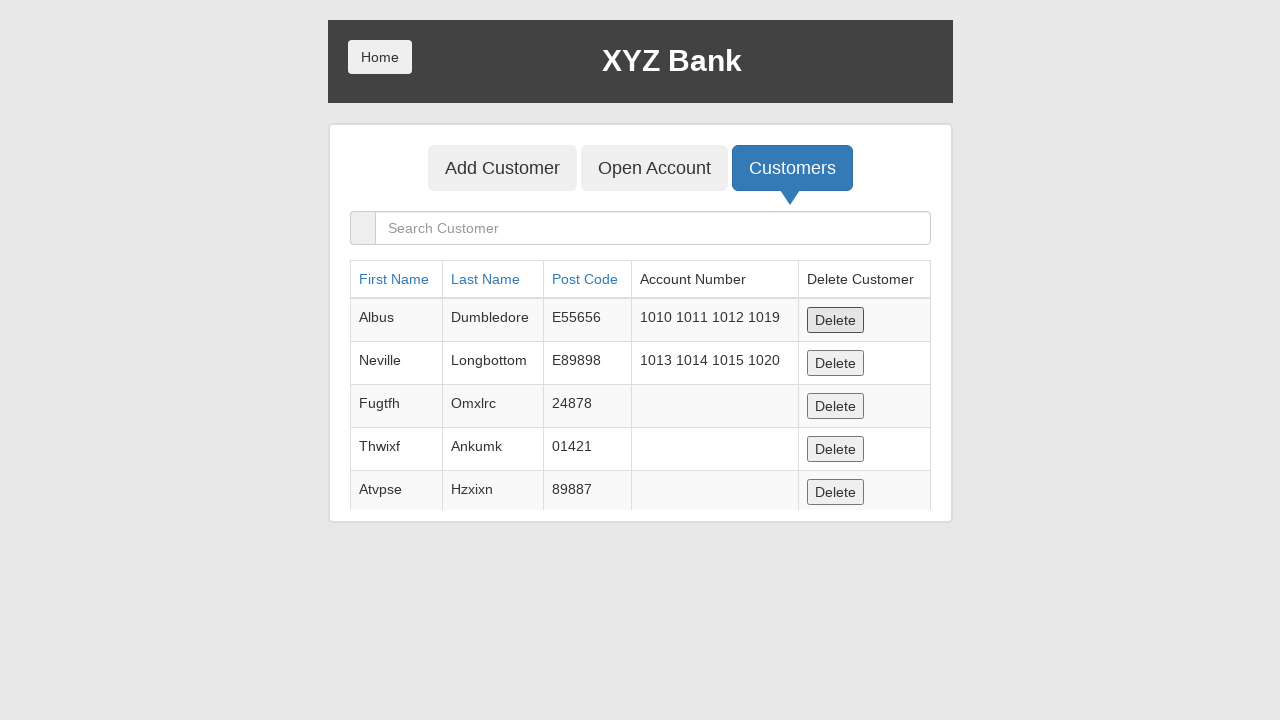

Waited for deletion of customer 3 to complete
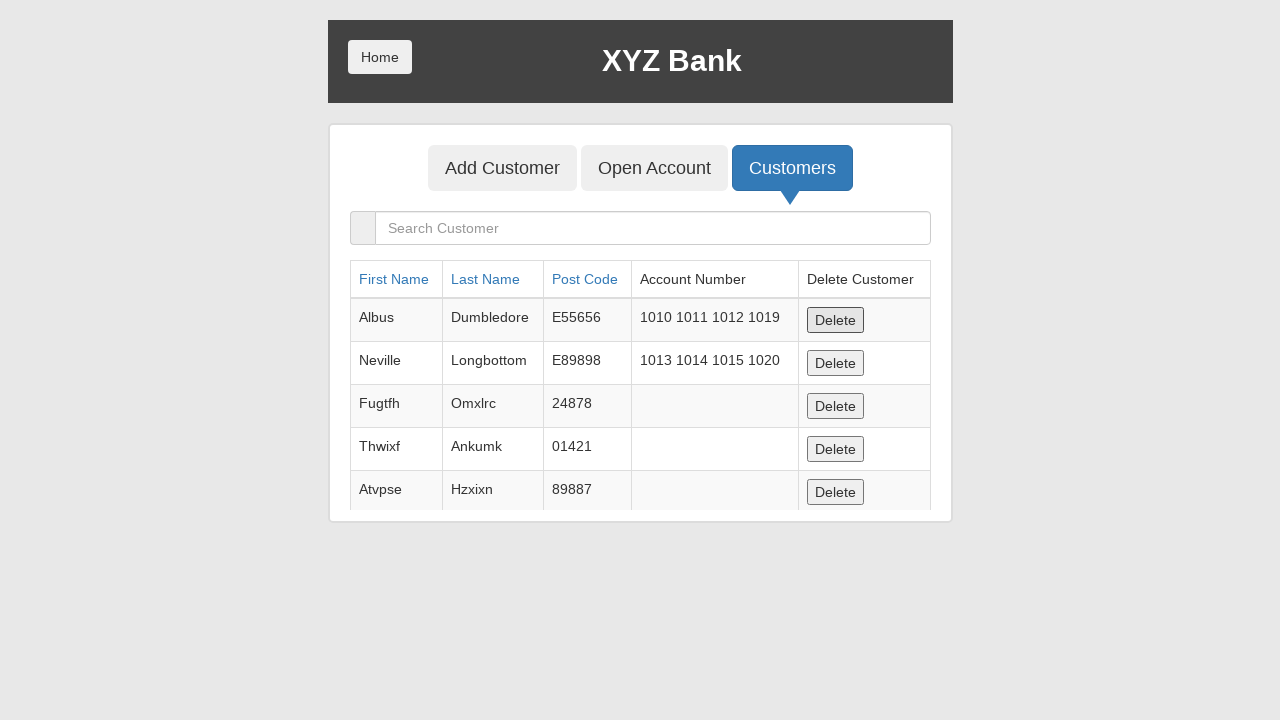

Deleted customer 4 at (835, 320) on button:has-text('Delete')
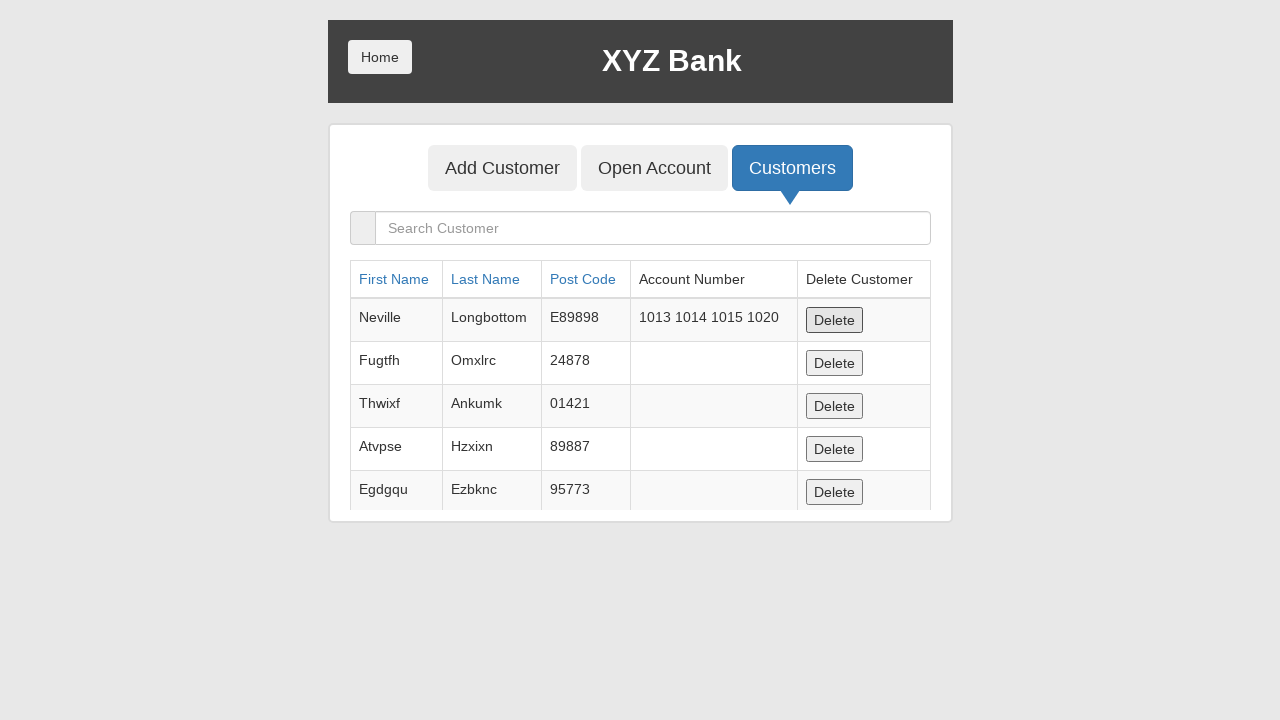

Waited for deletion of customer 4 to complete
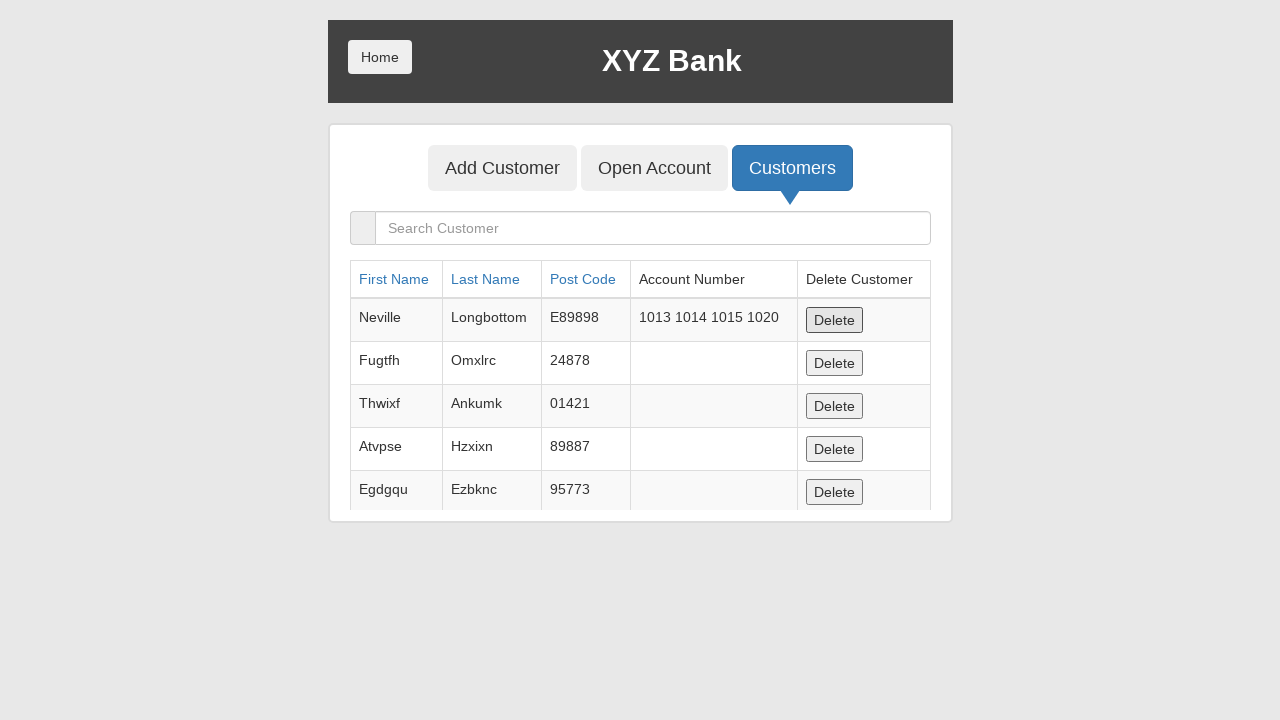

Deleted customer 5 at (835, 320) on button:has-text('Delete')
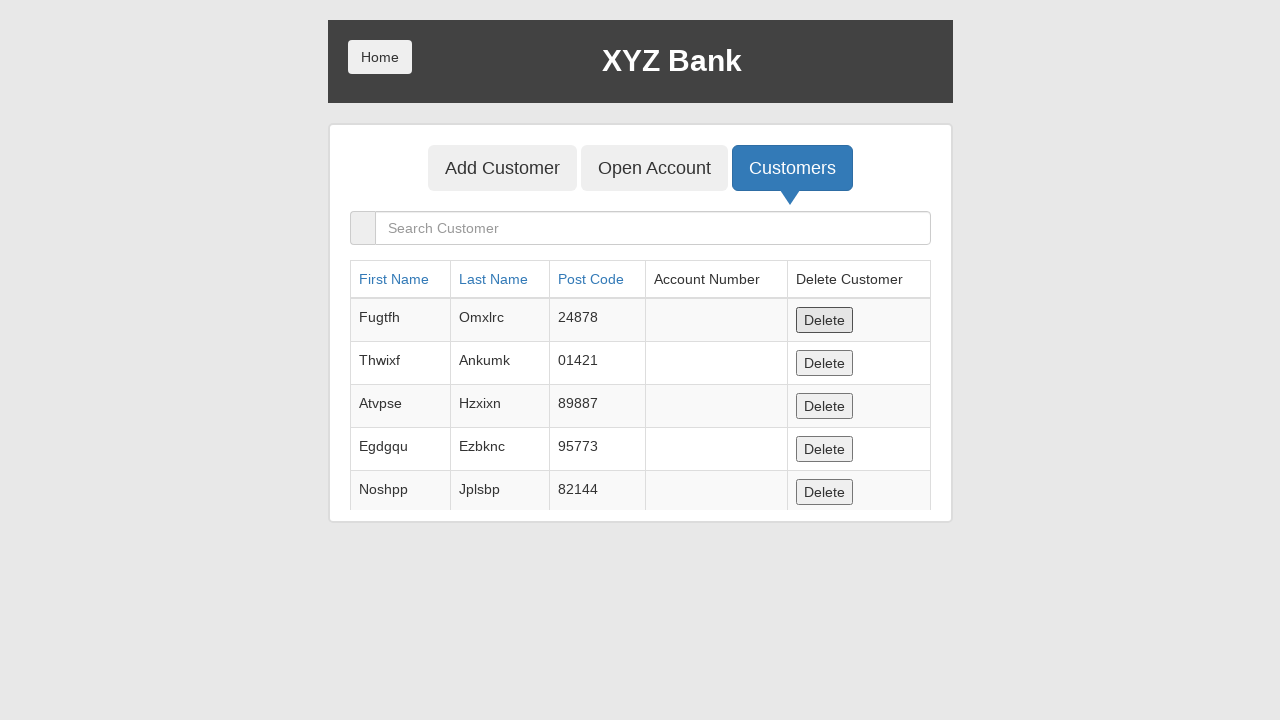

Waited for deletion of customer 5 to complete
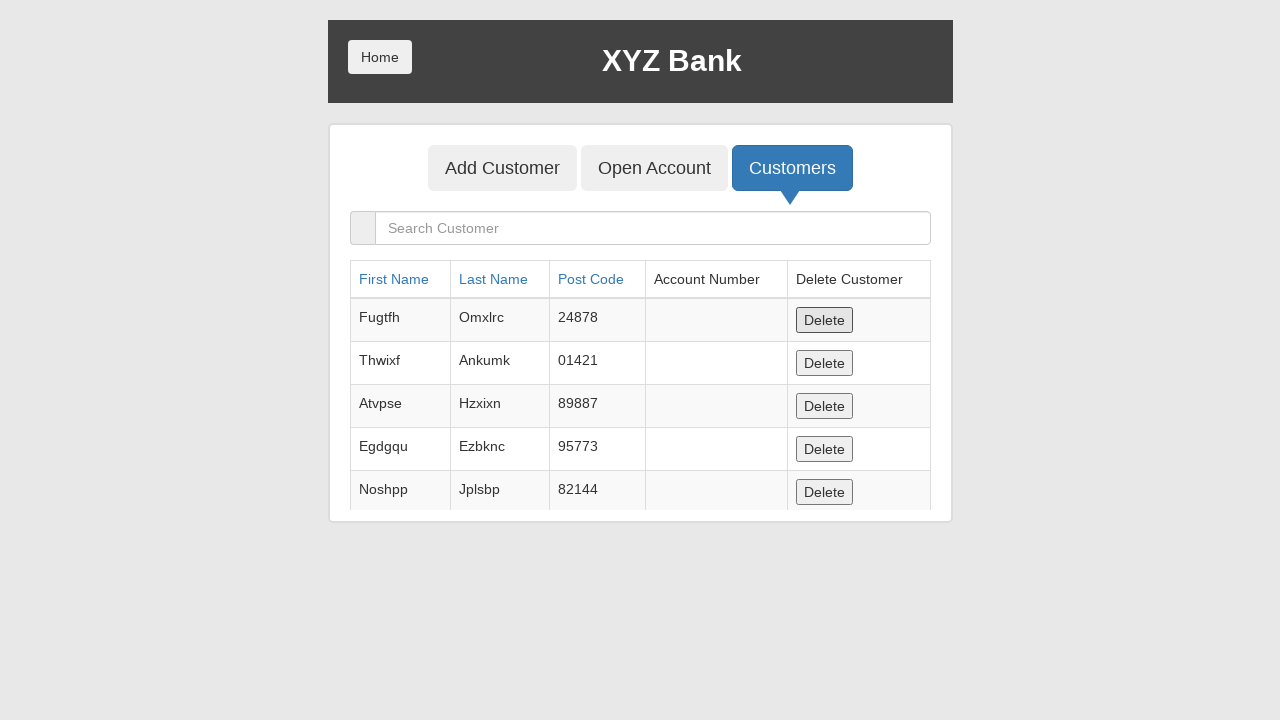

Deleted customer 6 at (824, 320) on button:has-text('Delete')
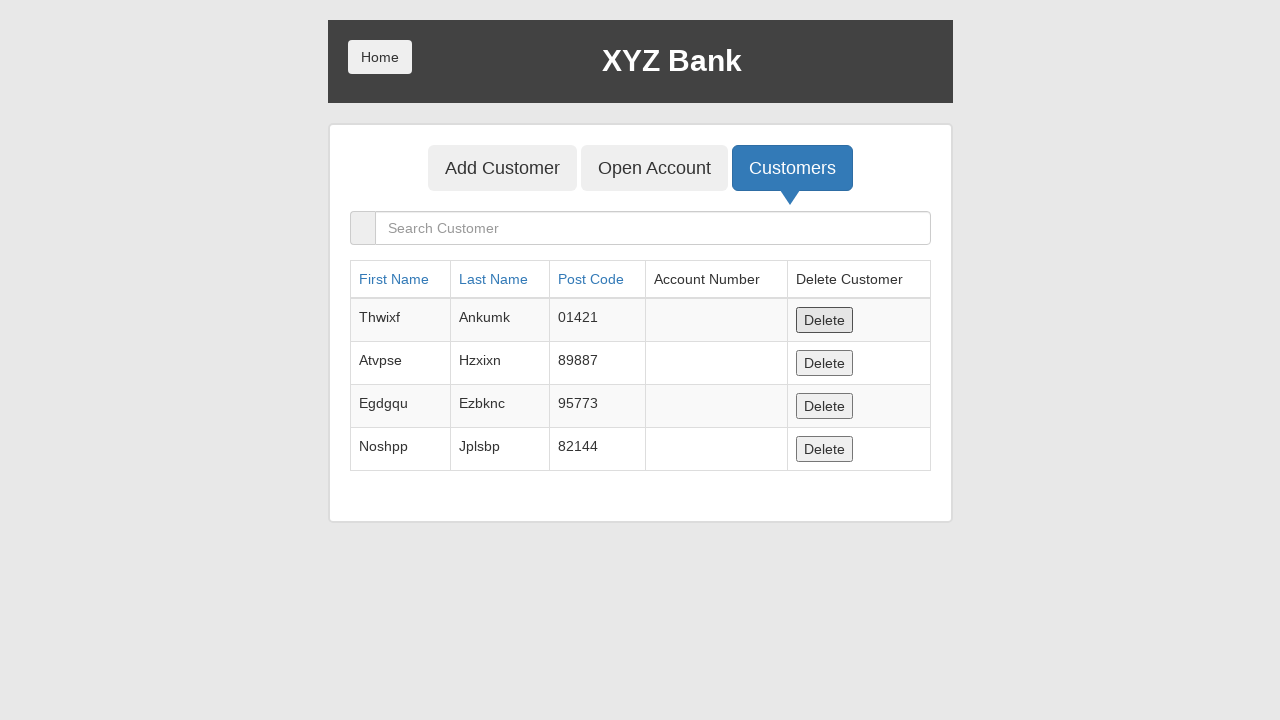

Waited for deletion of customer 6 to complete
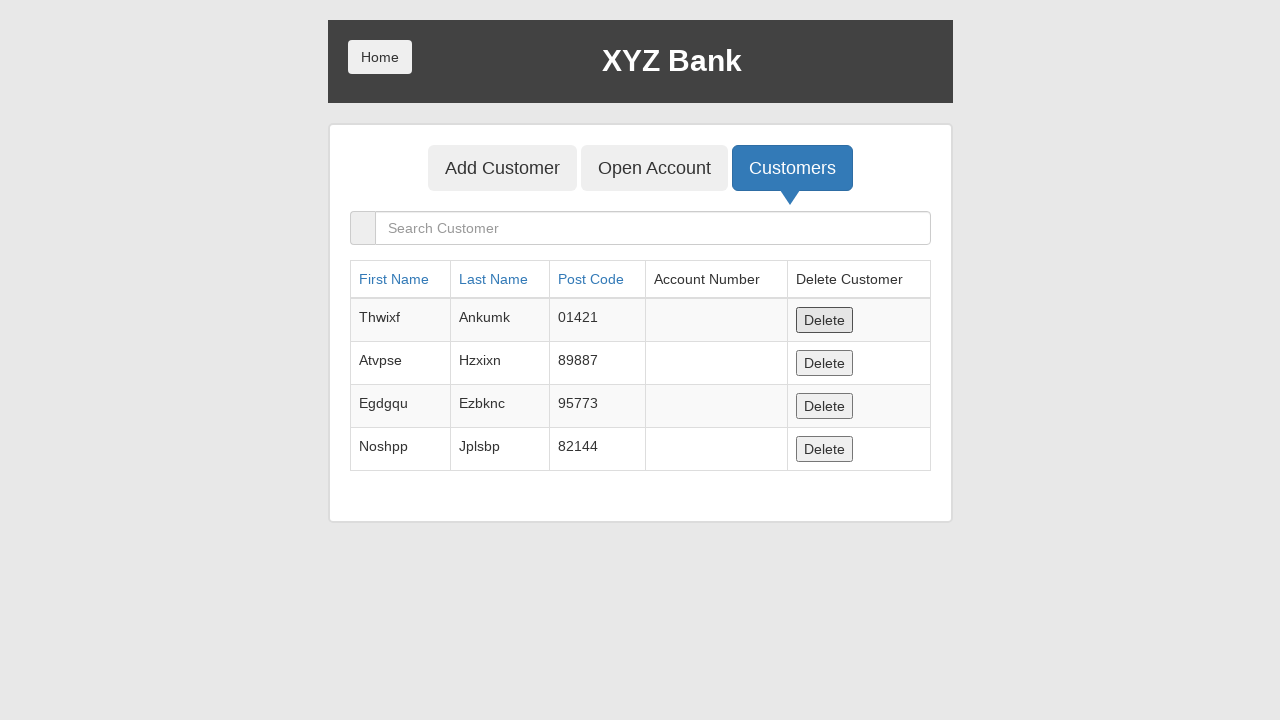

Deleted customer 7 at (824, 320) on button:has-text('Delete')
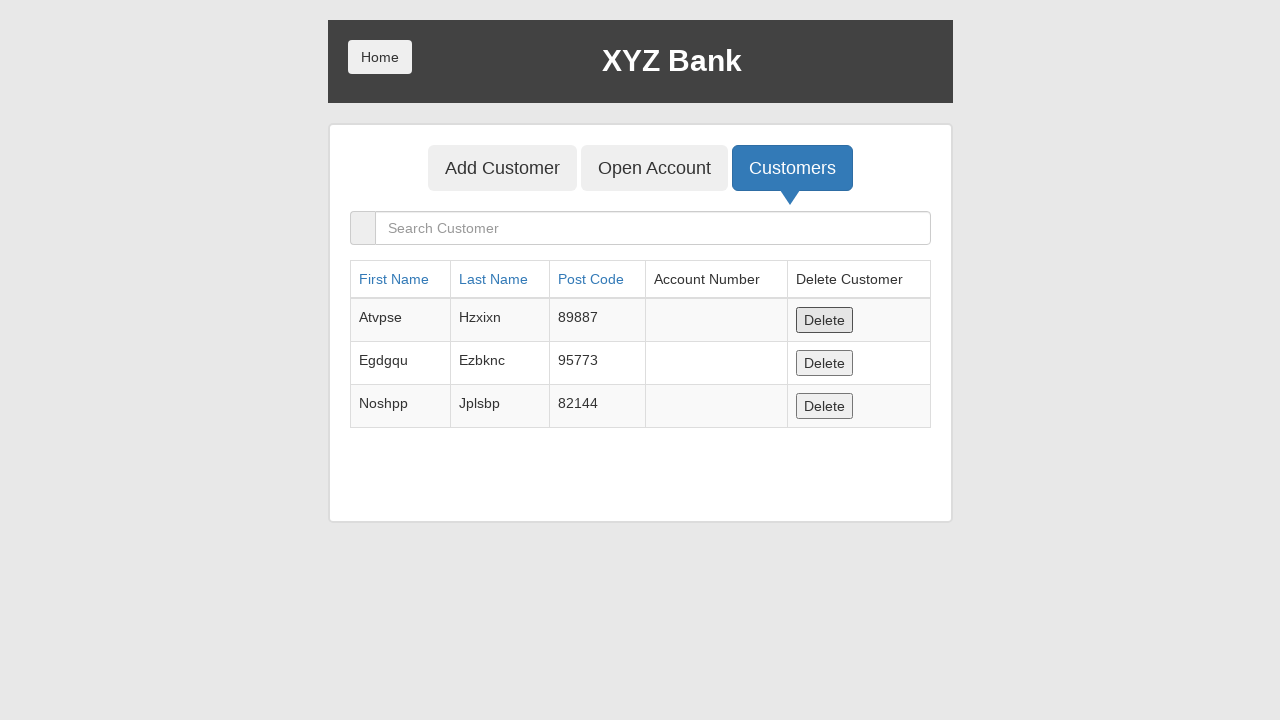

Waited for deletion of customer 7 to complete
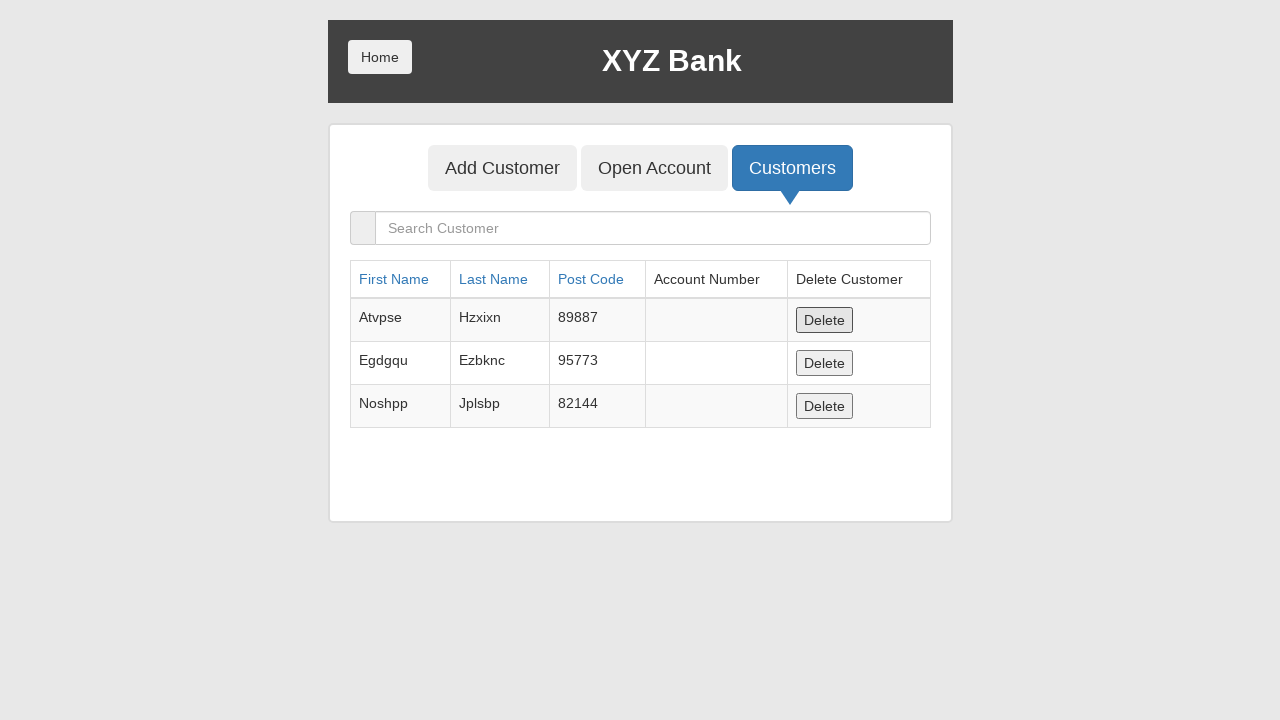

Deleted customer 8 at (824, 320) on button:has-text('Delete')
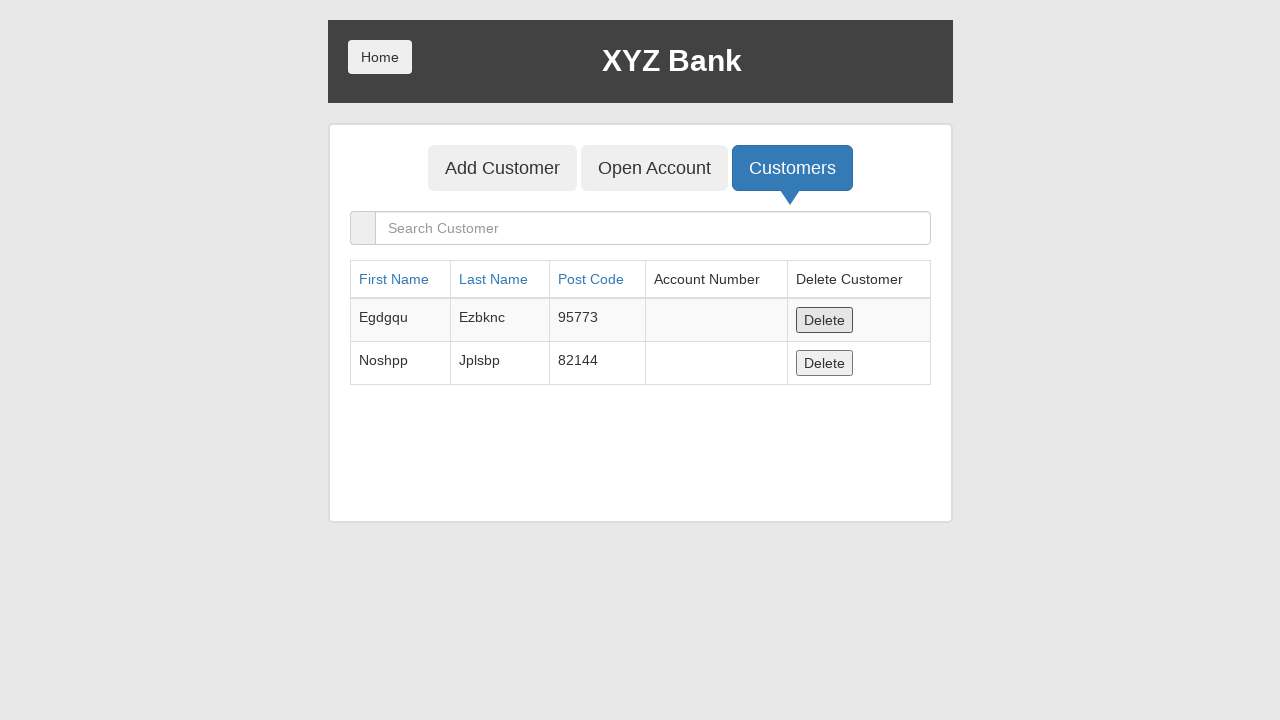

Waited for deletion of customer 8 to complete
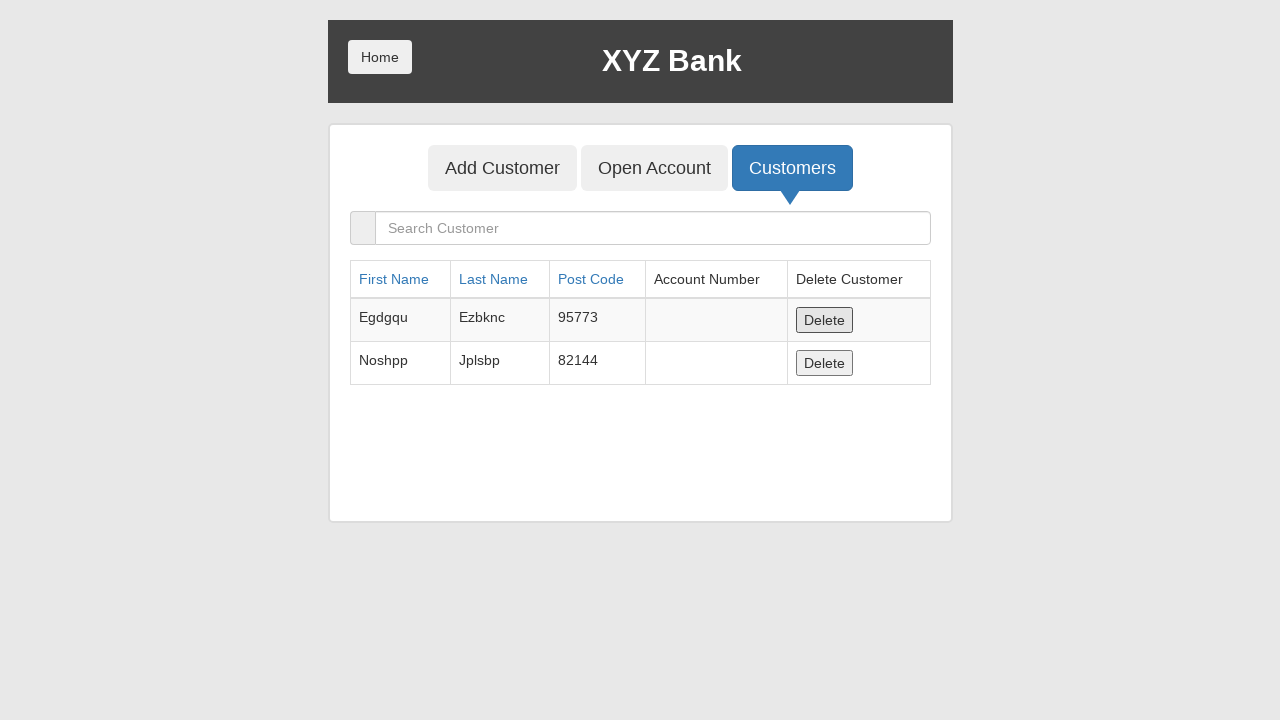

Deleted customer 9 at (824, 320) on button:has-text('Delete')
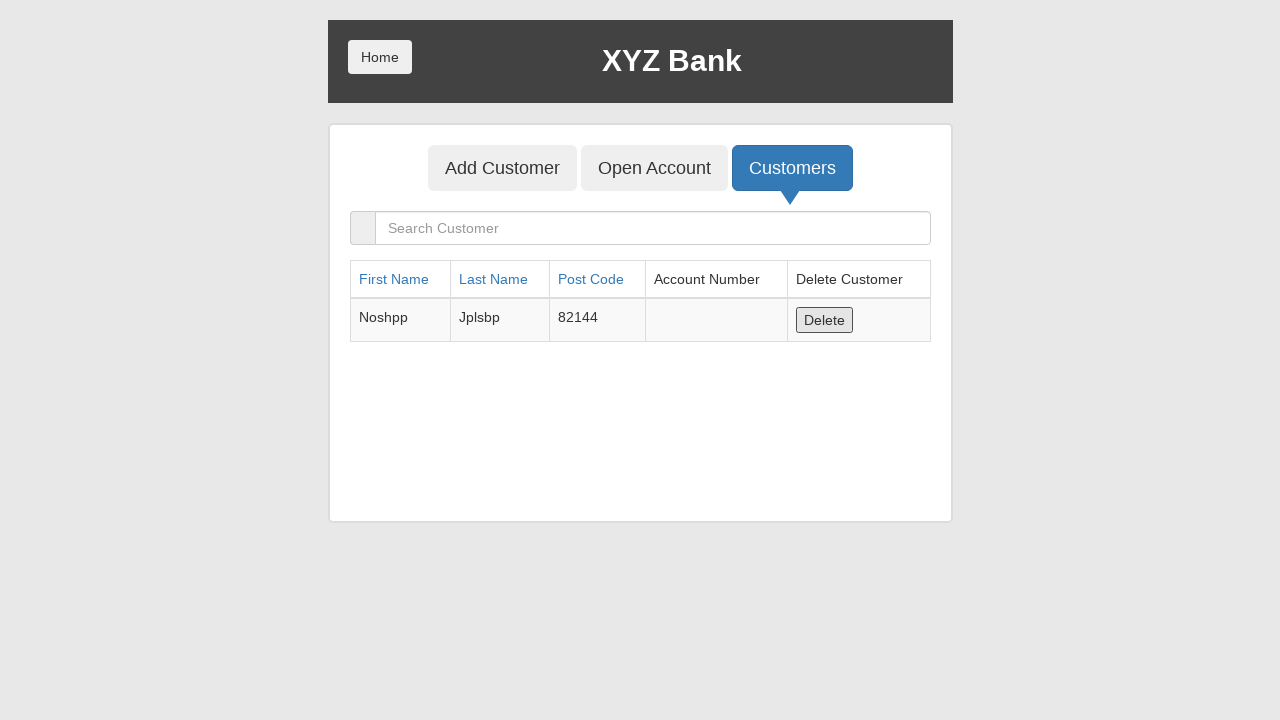

Waited for deletion of customer 9 to complete
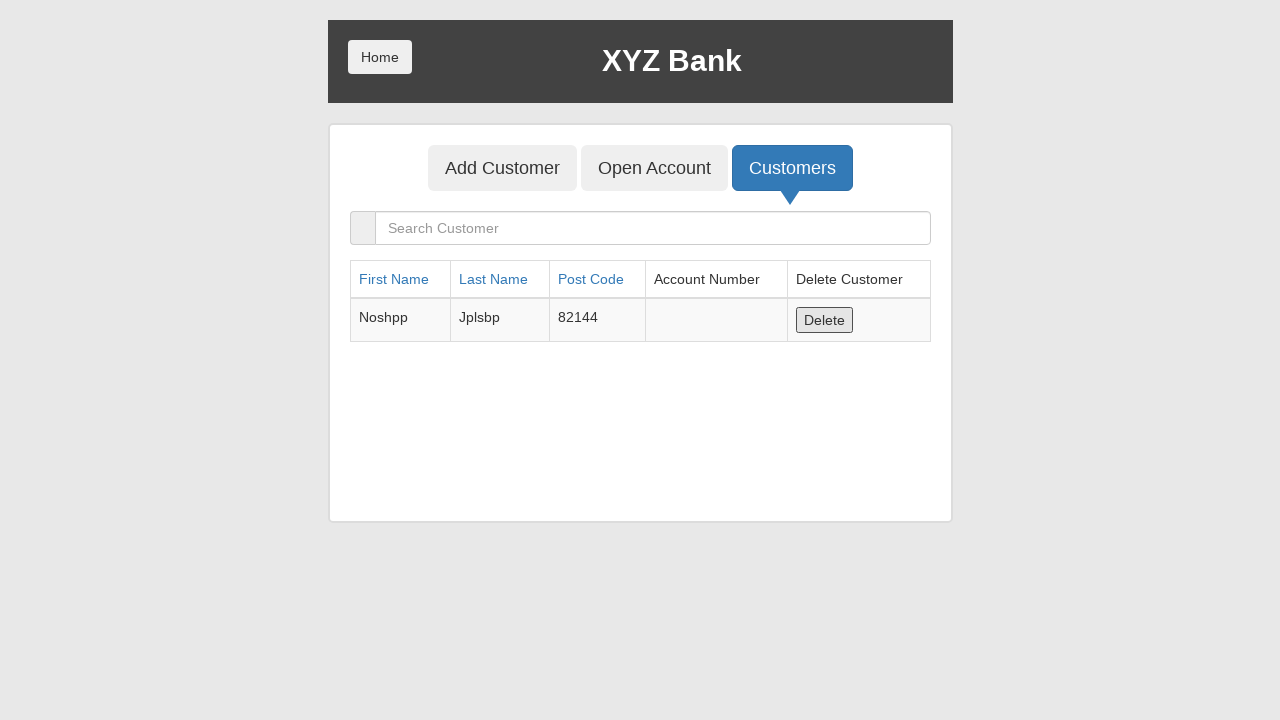

Deleted customer 10 at (824, 320) on button:has-text('Delete')
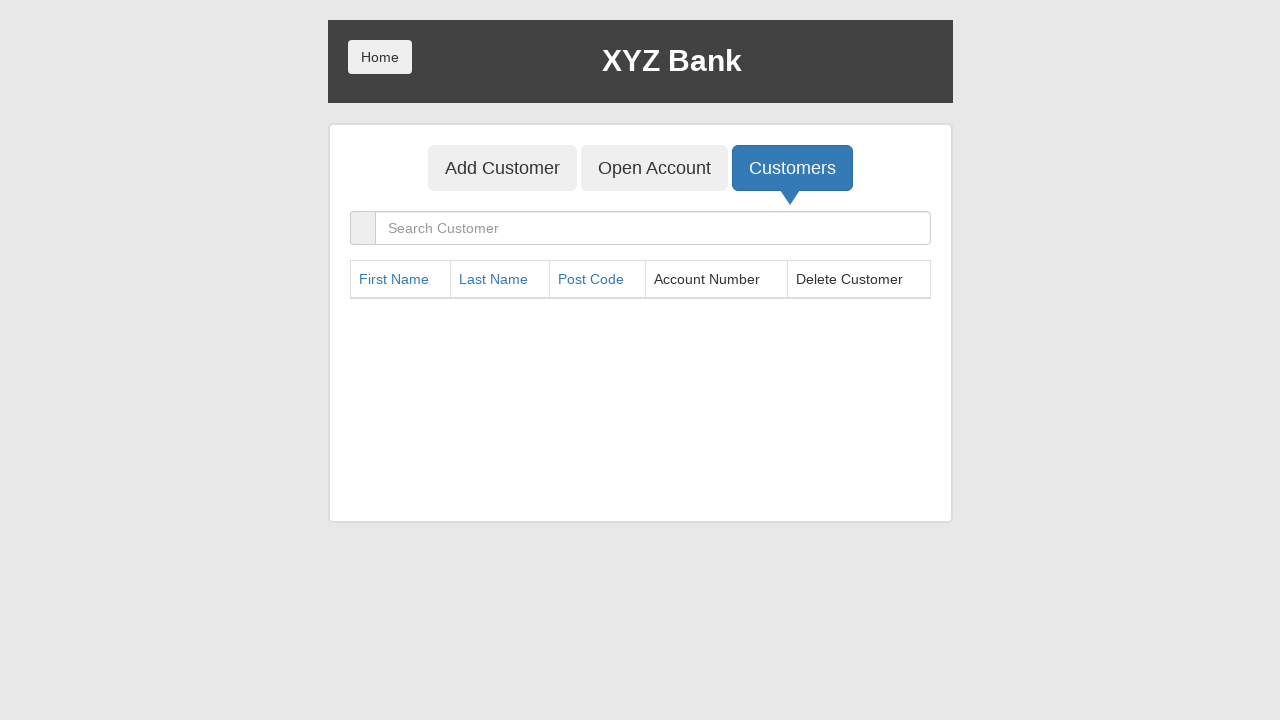

Waited for deletion of customer 10 to complete
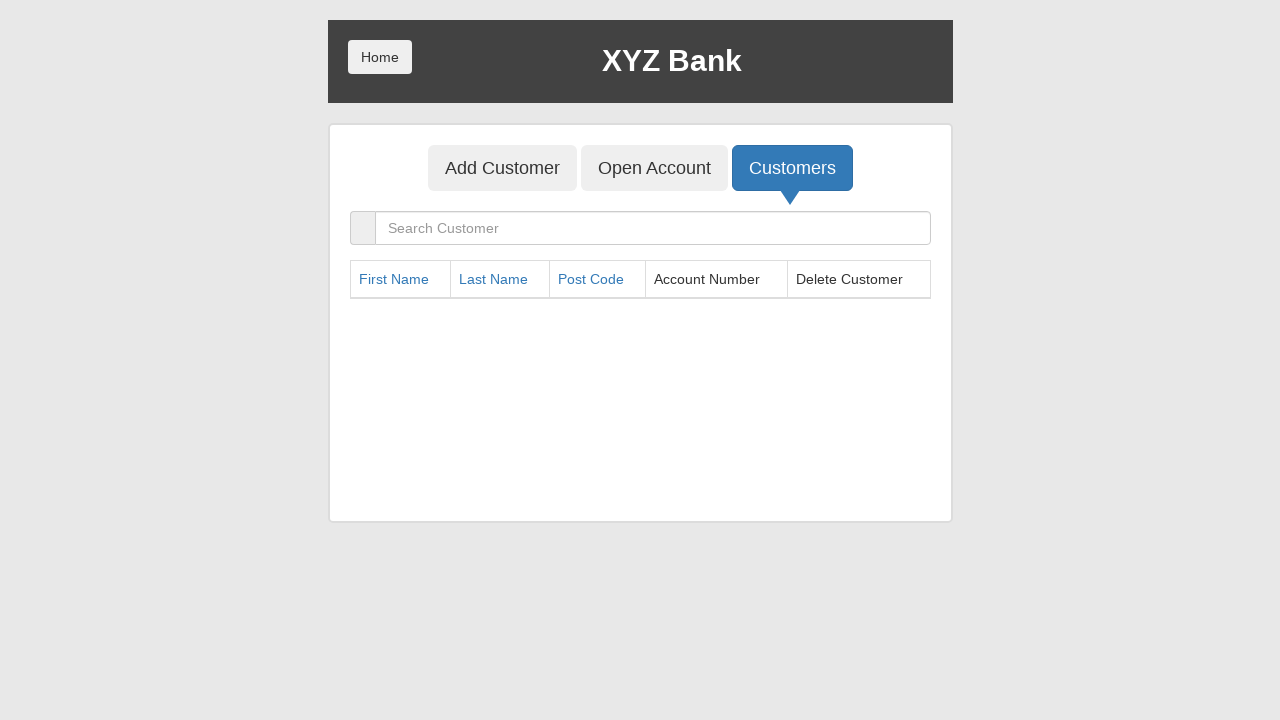

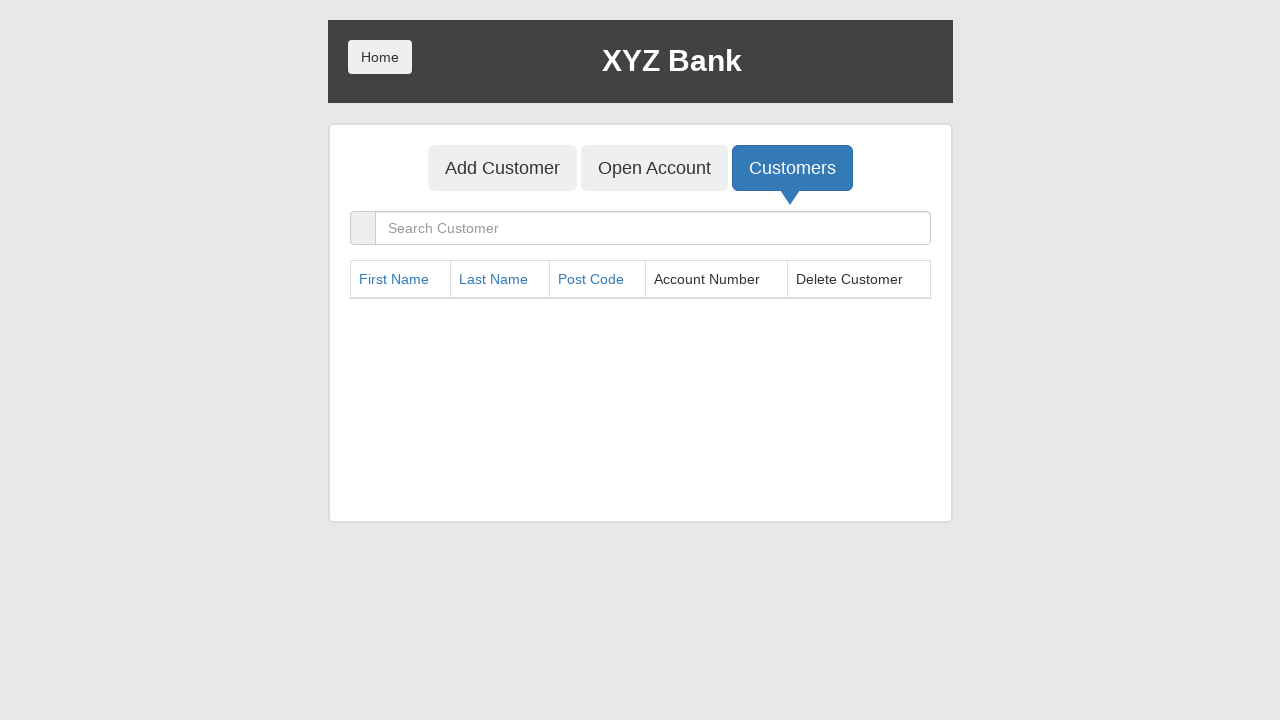